Tests filling a large form by entering text into all input fields and submitting the form by clicking the submit button.

Starting URL: https://suninjuly.github.io/huge_form.html

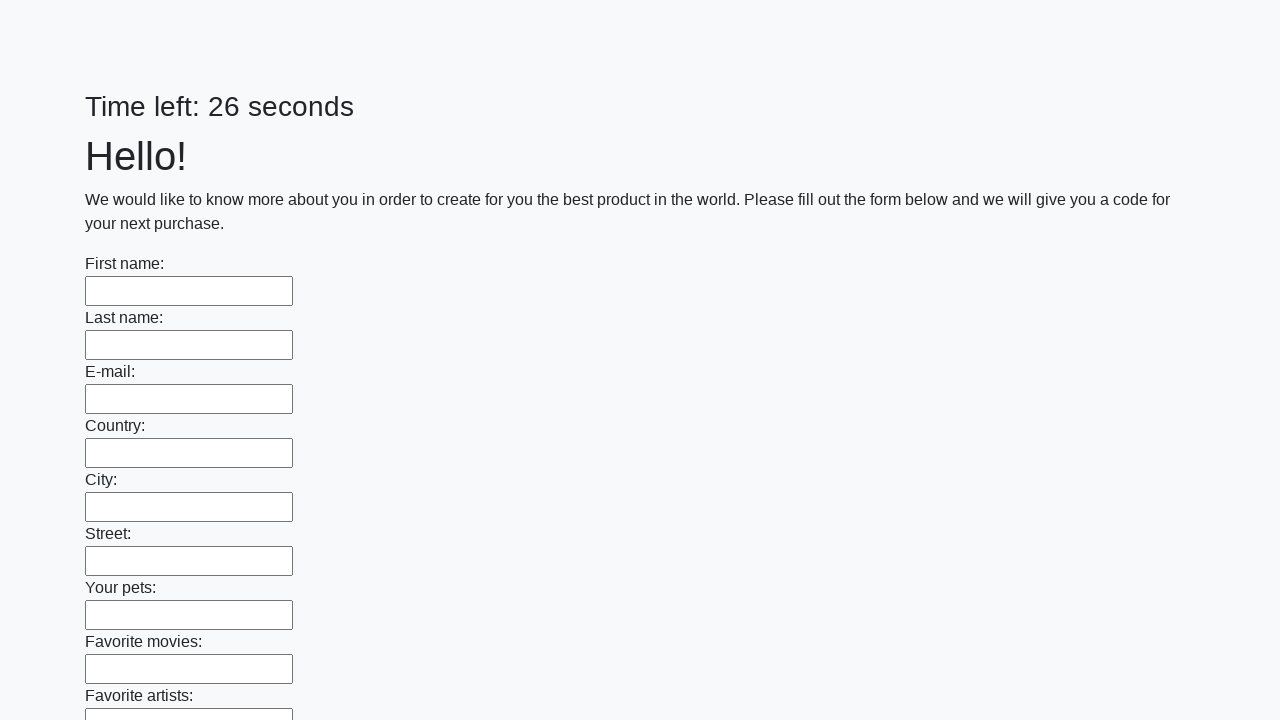

Located all input fields on the form
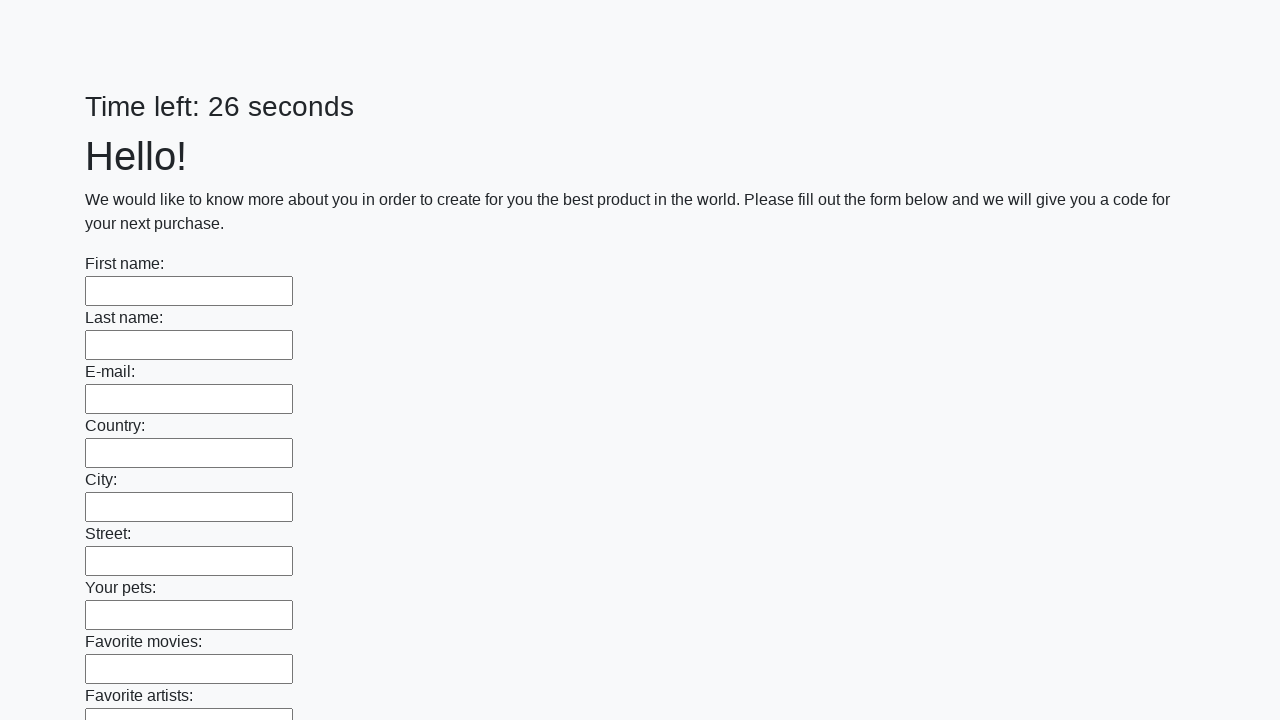

Filled an input field with 'Мой ответ' on input >> nth=0
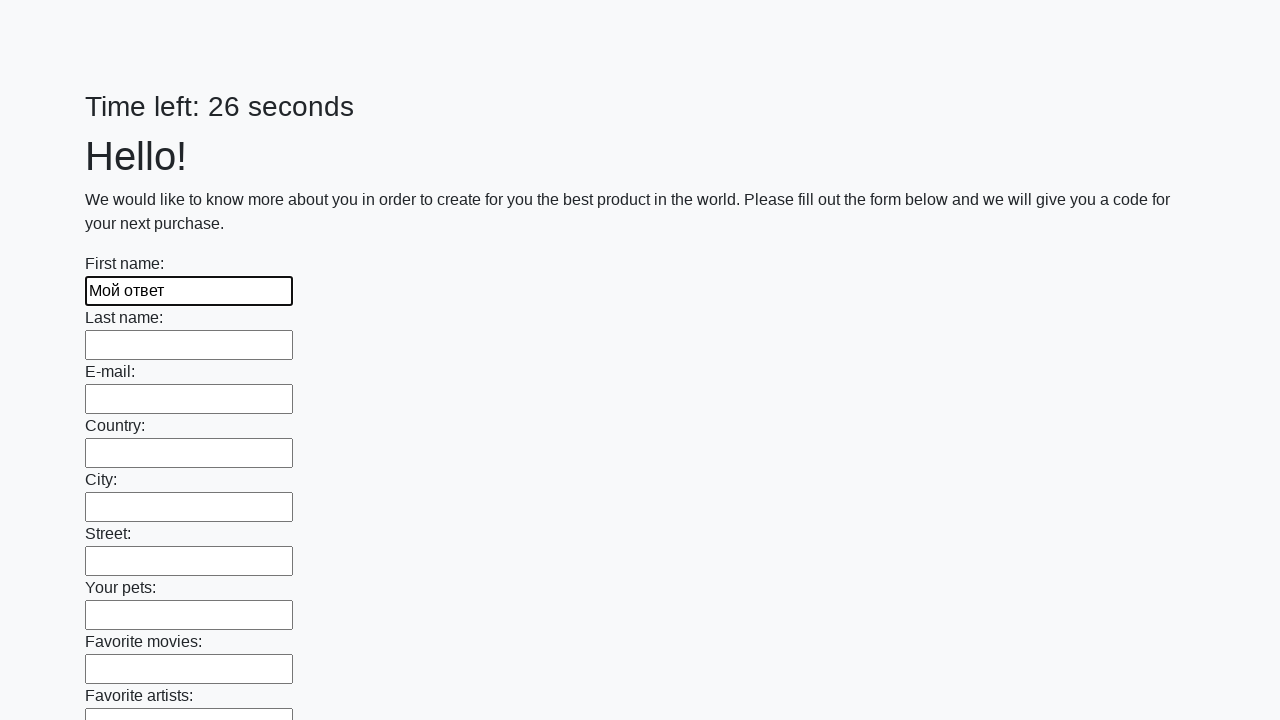

Filled an input field with 'Мой ответ' on input >> nth=1
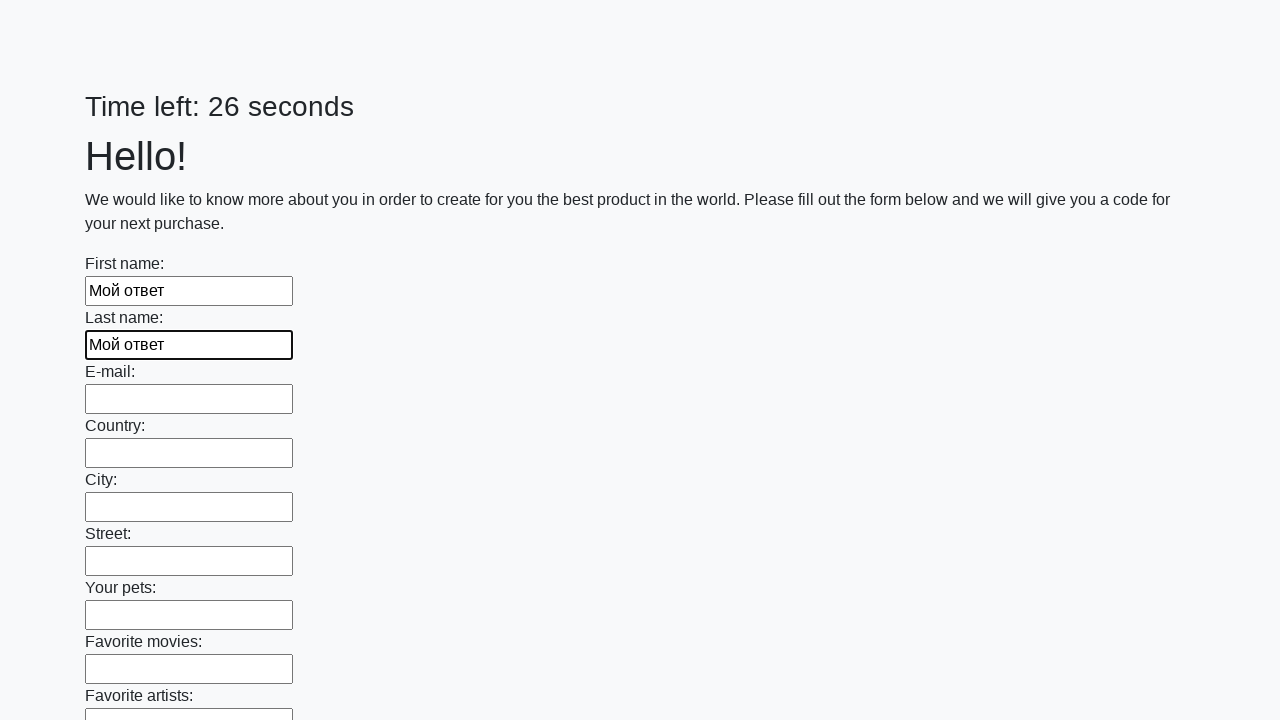

Filled an input field with 'Мой ответ' on input >> nth=2
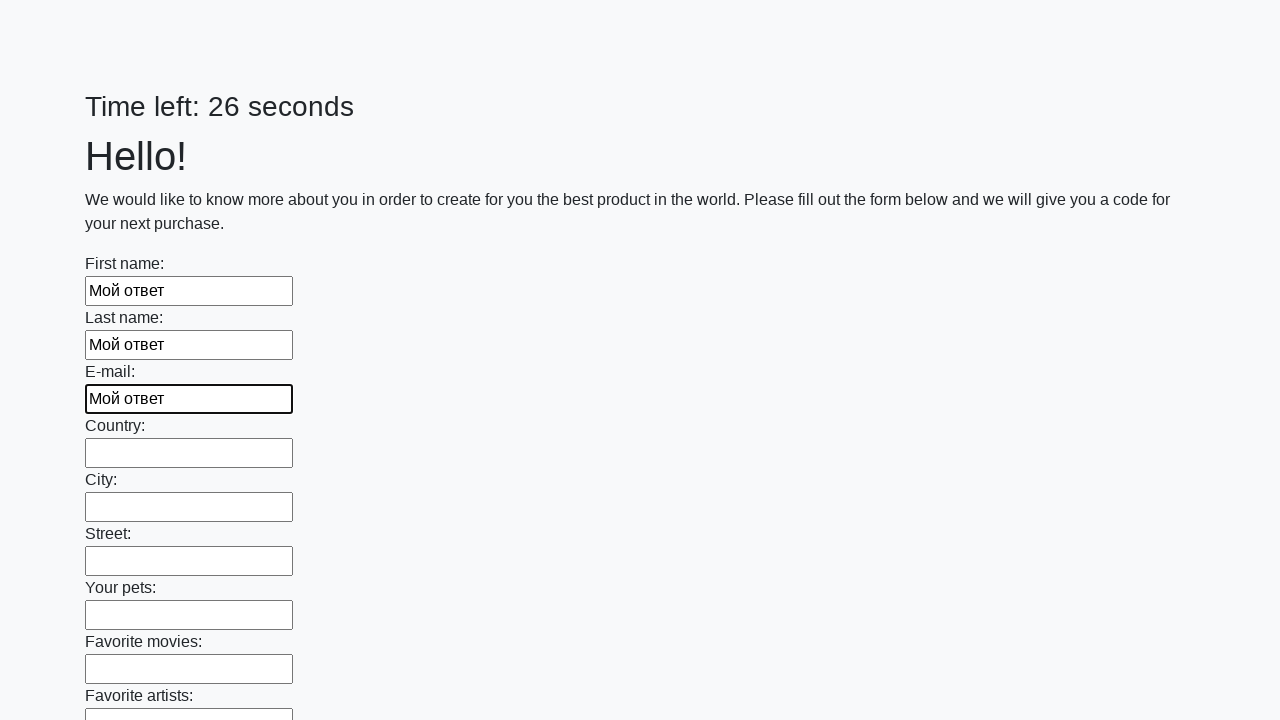

Filled an input field with 'Мой ответ' on input >> nth=3
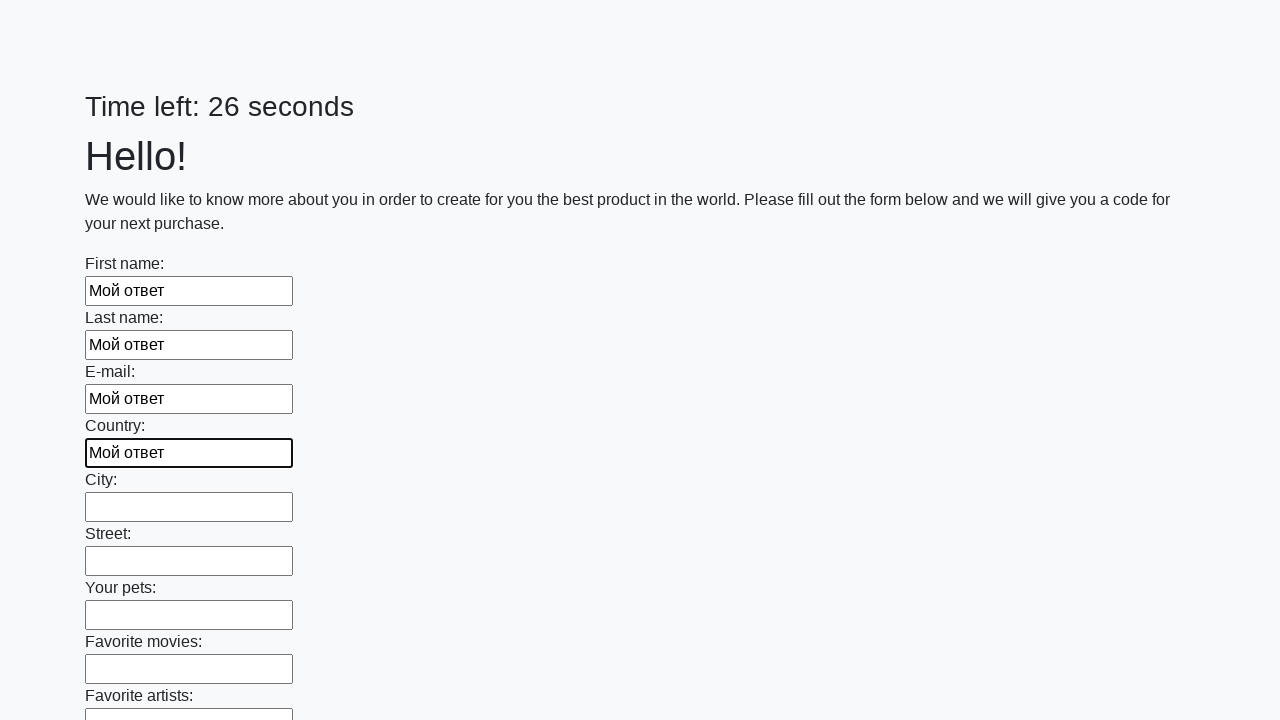

Filled an input field with 'Мой ответ' on input >> nth=4
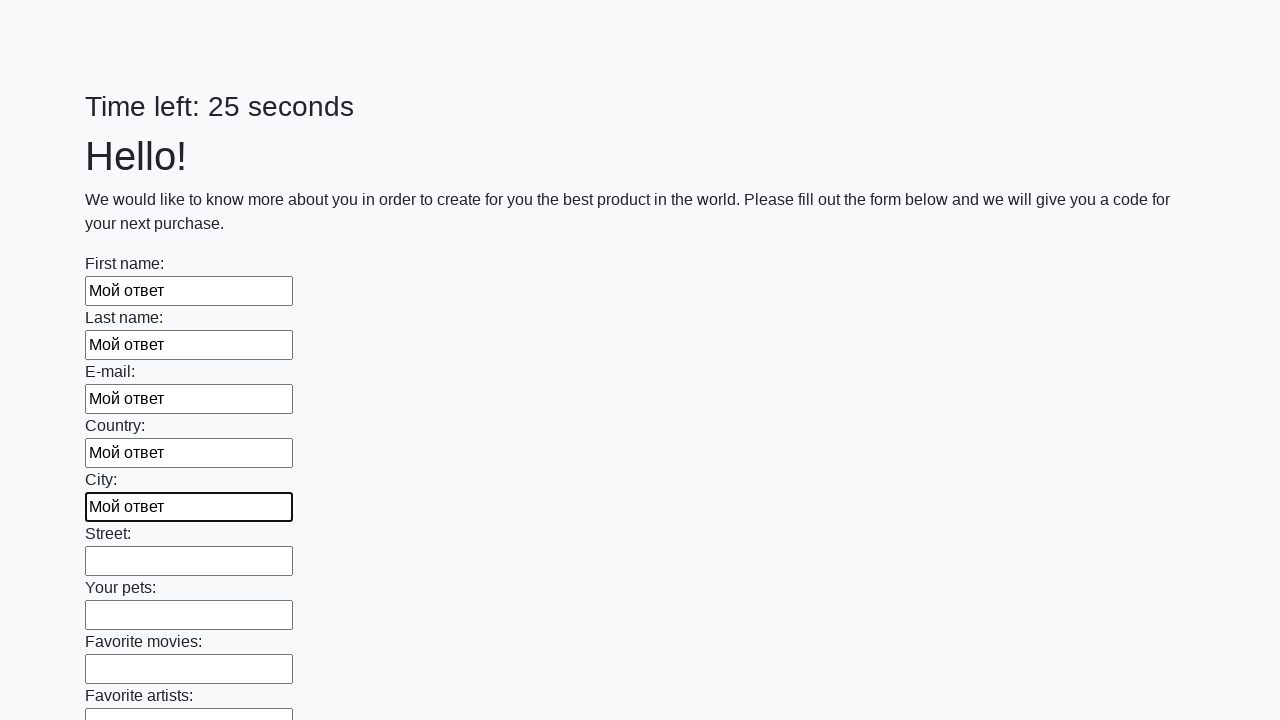

Filled an input field with 'Мой ответ' on input >> nth=5
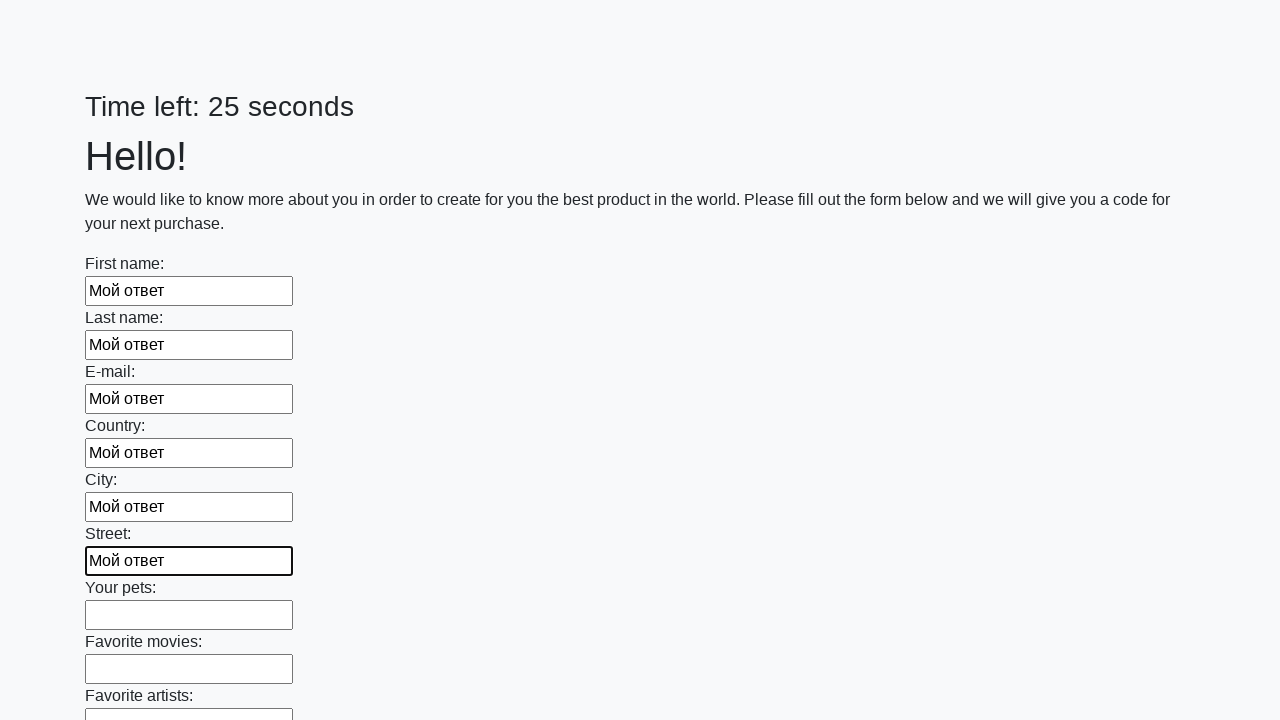

Filled an input field with 'Мой ответ' on input >> nth=6
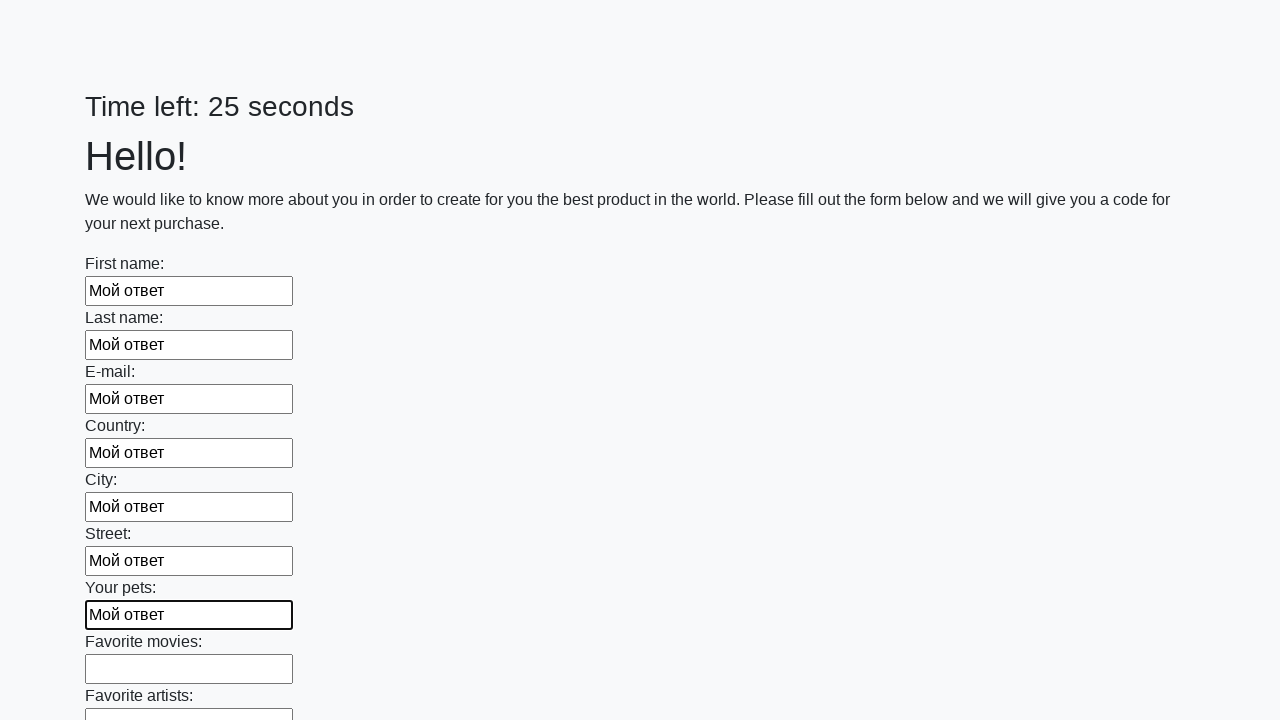

Filled an input field with 'Мой ответ' on input >> nth=7
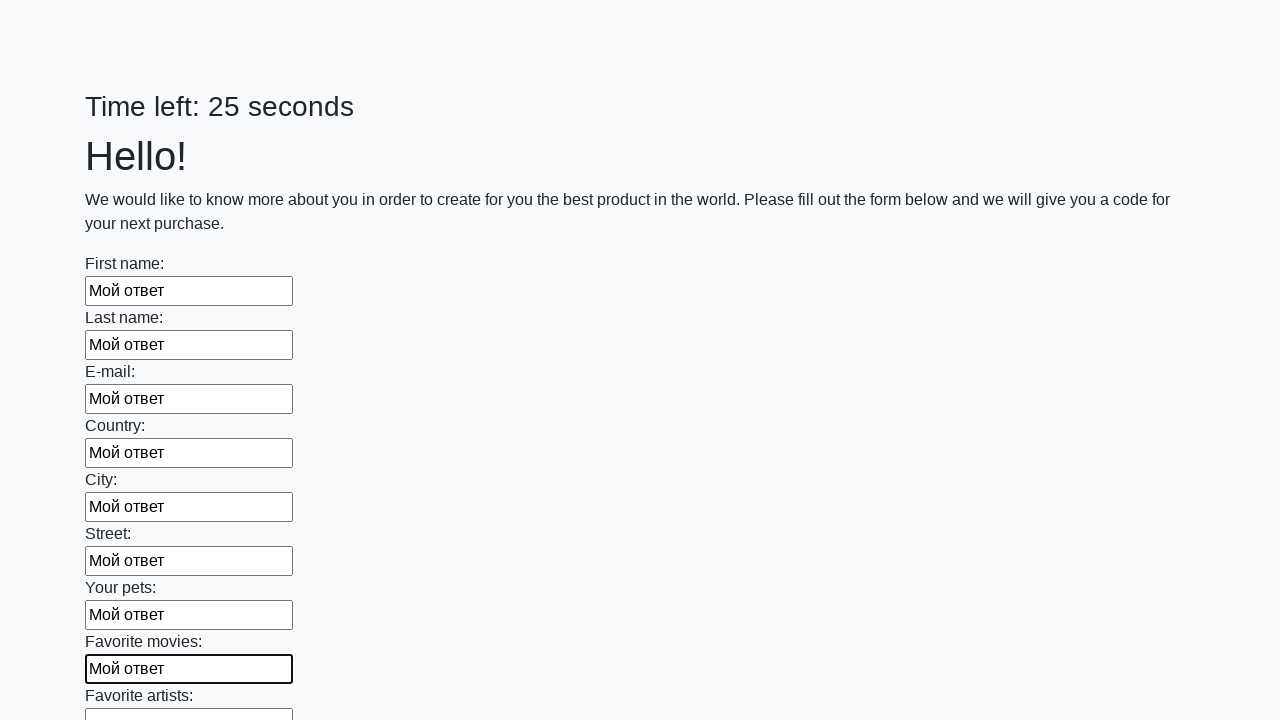

Filled an input field with 'Мой ответ' on input >> nth=8
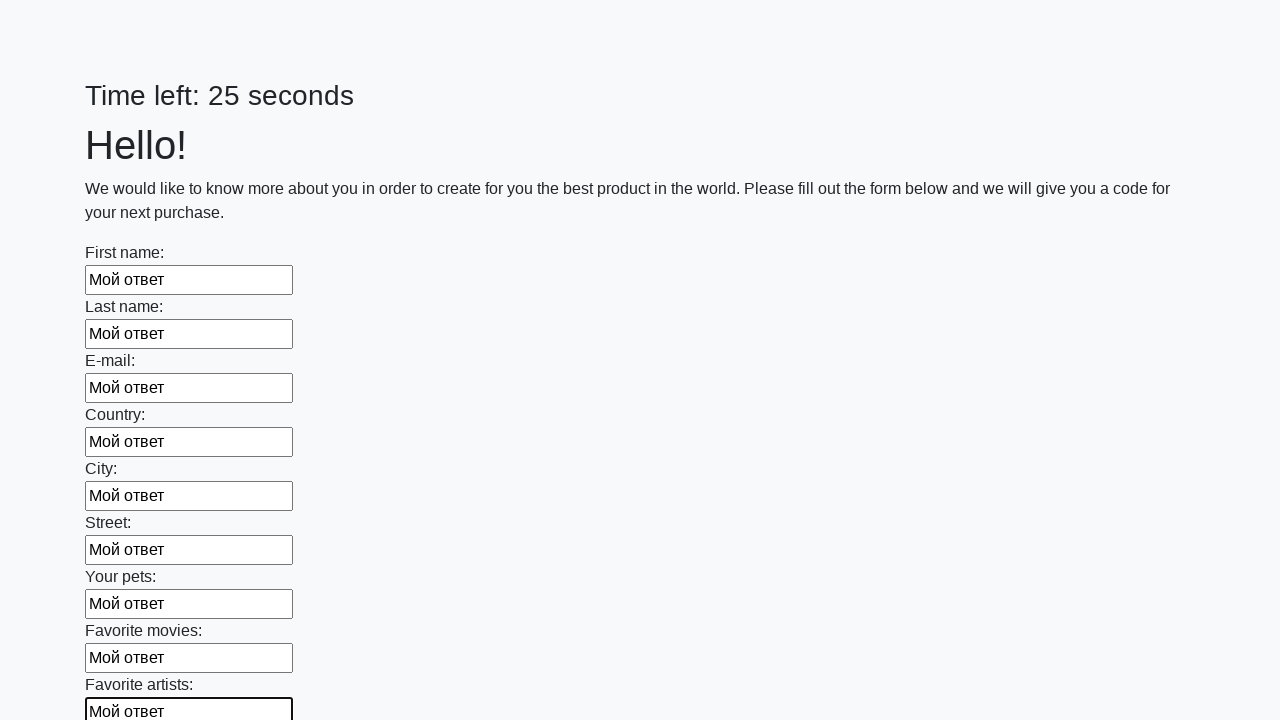

Filled an input field with 'Мой ответ' on input >> nth=9
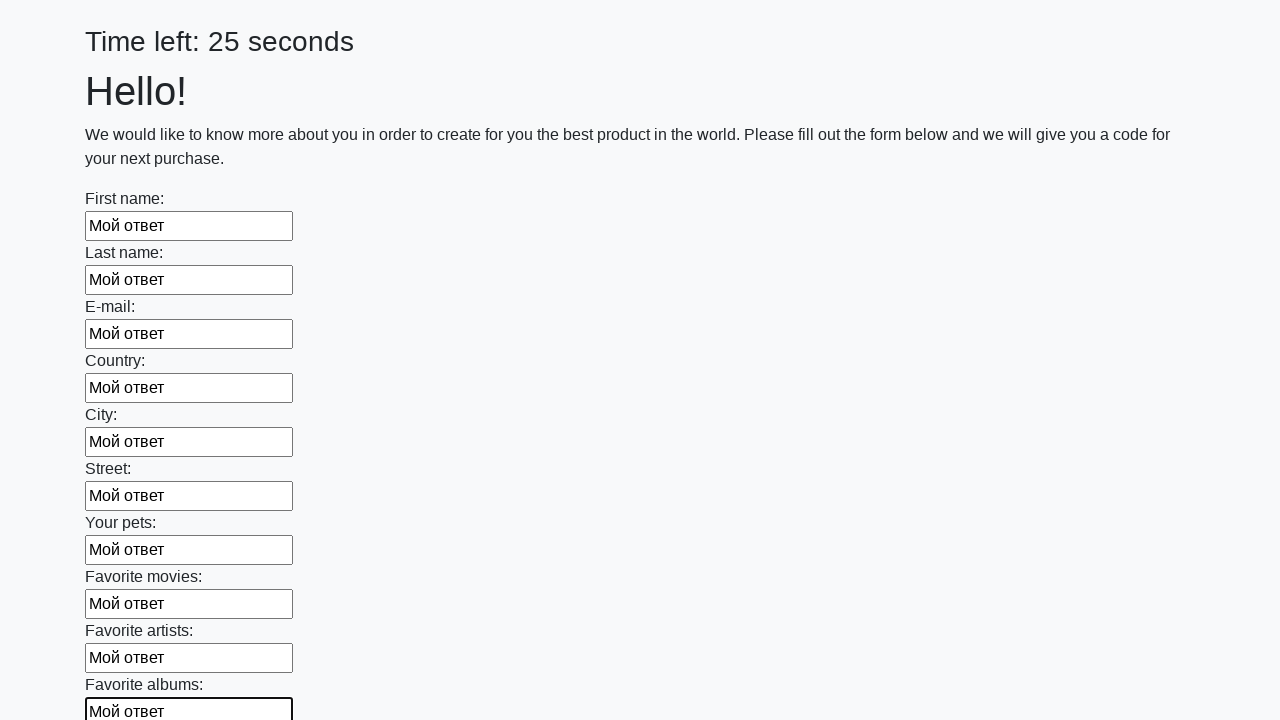

Filled an input field with 'Мой ответ' on input >> nth=10
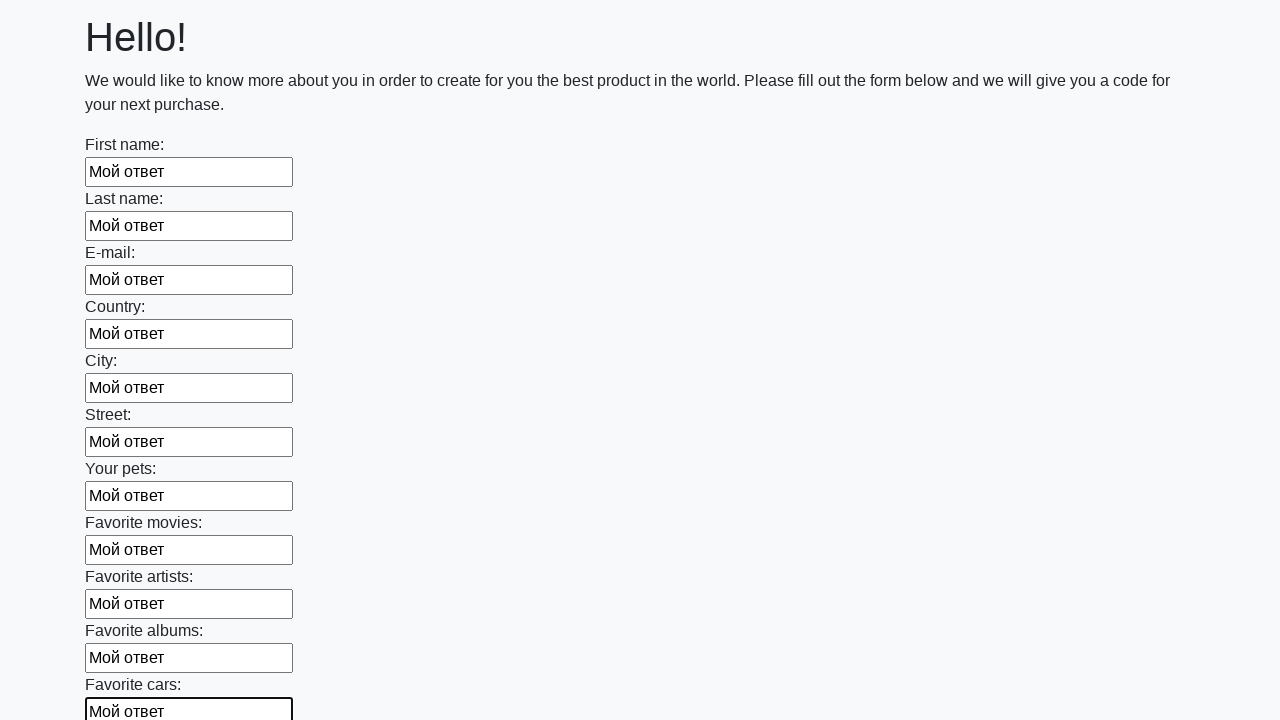

Filled an input field with 'Мой ответ' on input >> nth=11
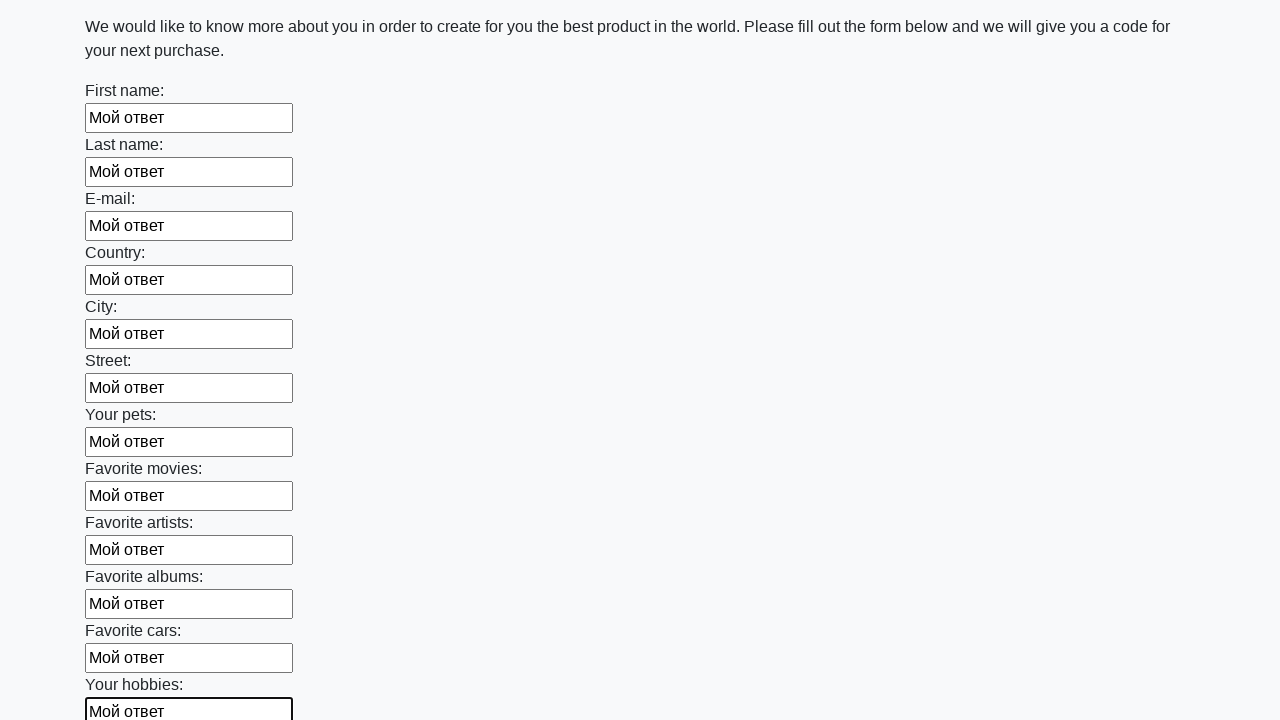

Filled an input field with 'Мой ответ' on input >> nth=12
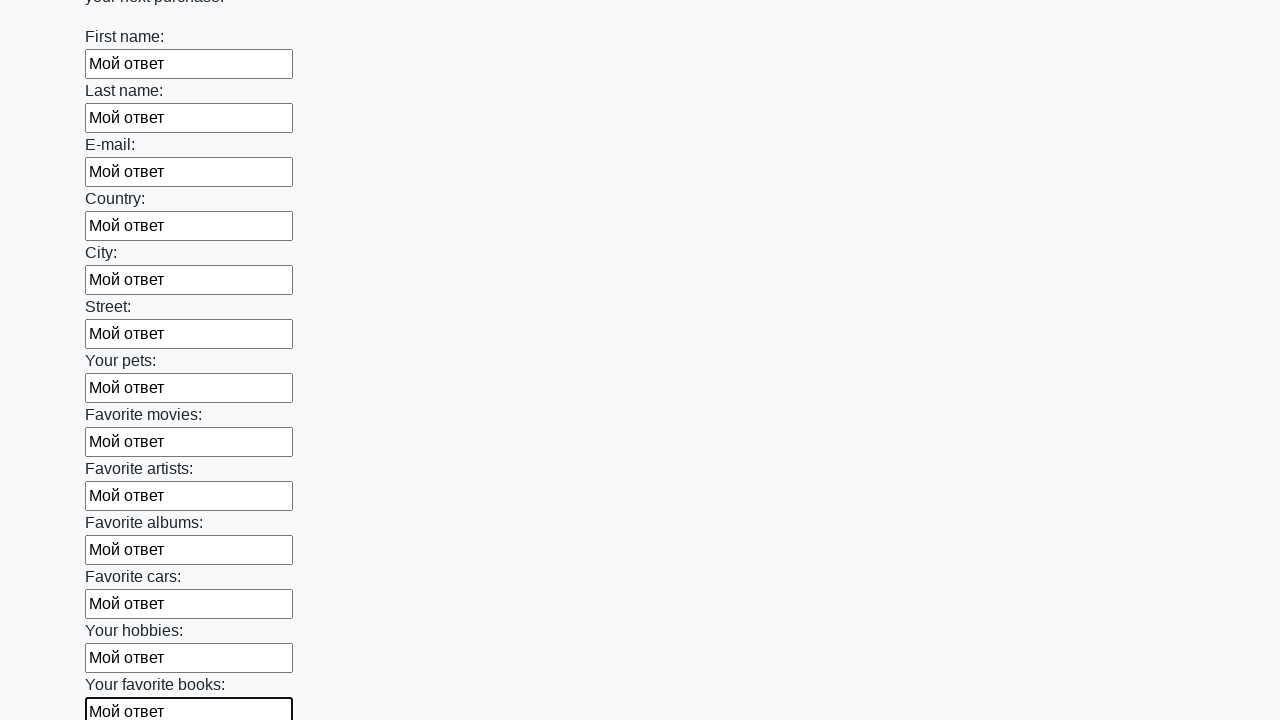

Filled an input field with 'Мой ответ' on input >> nth=13
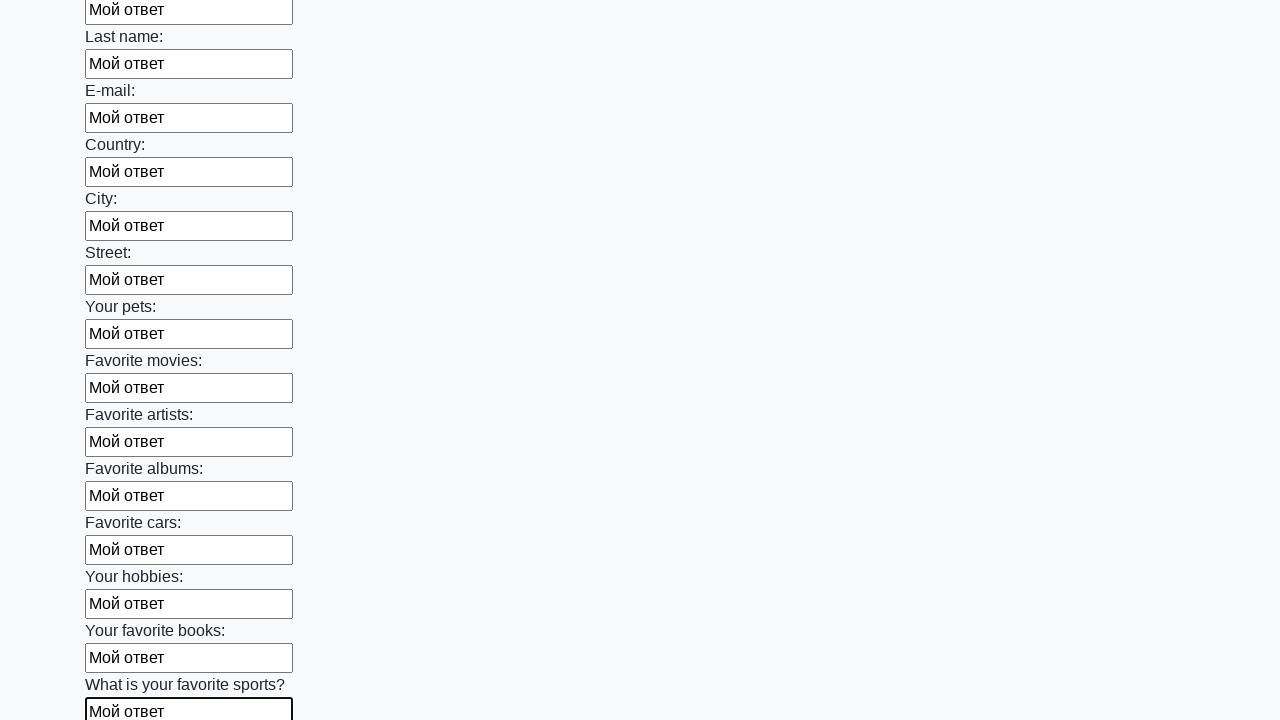

Filled an input field with 'Мой ответ' on input >> nth=14
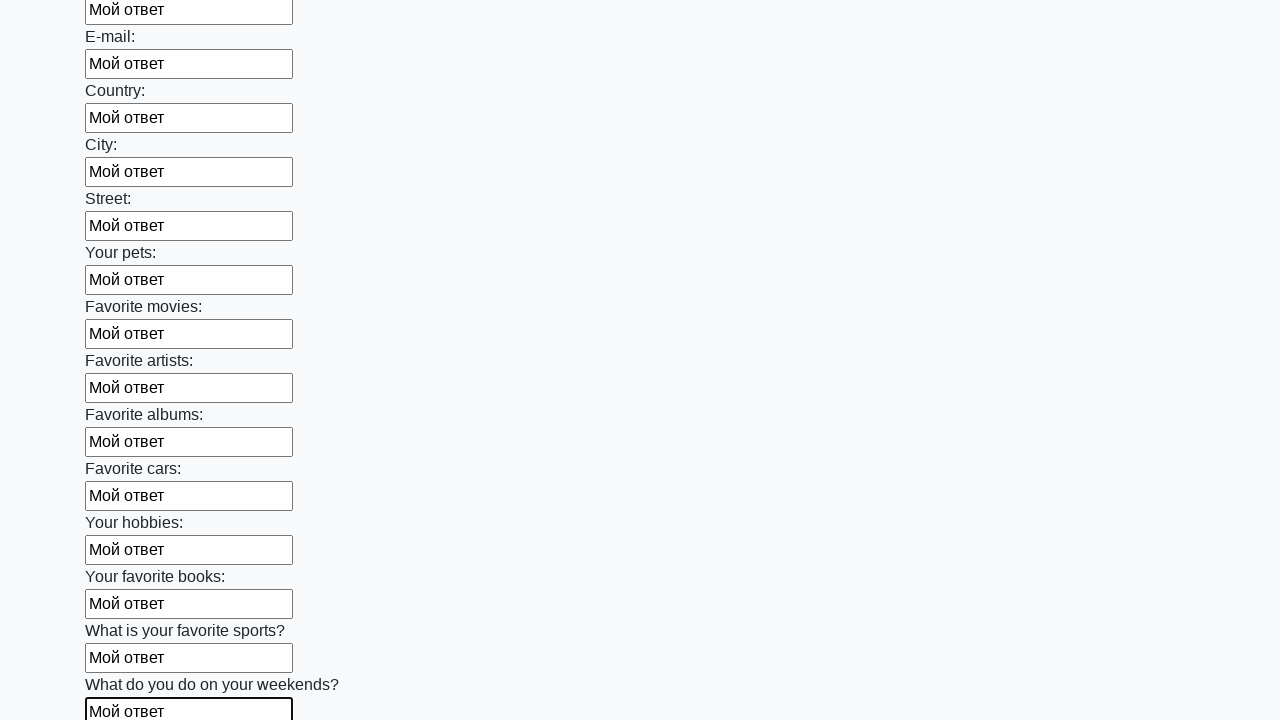

Filled an input field with 'Мой ответ' on input >> nth=15
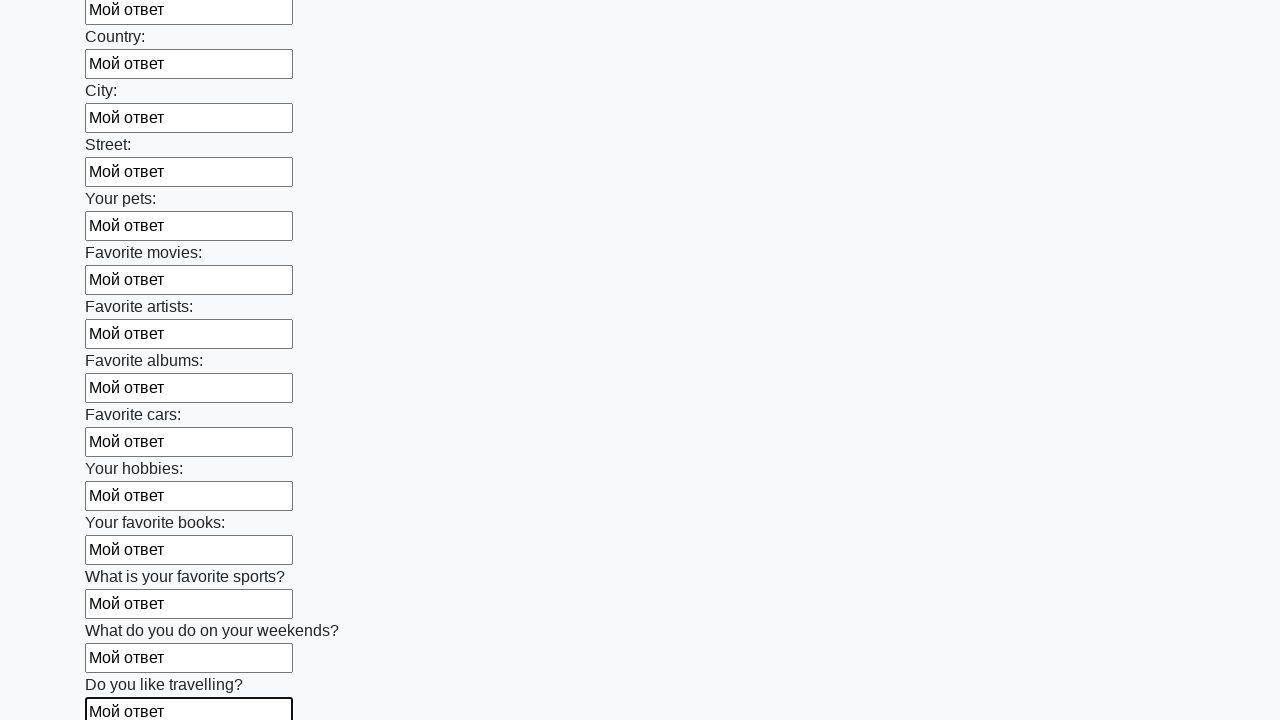

Filled an input field with 'Мой ответ' on input >> nth=16
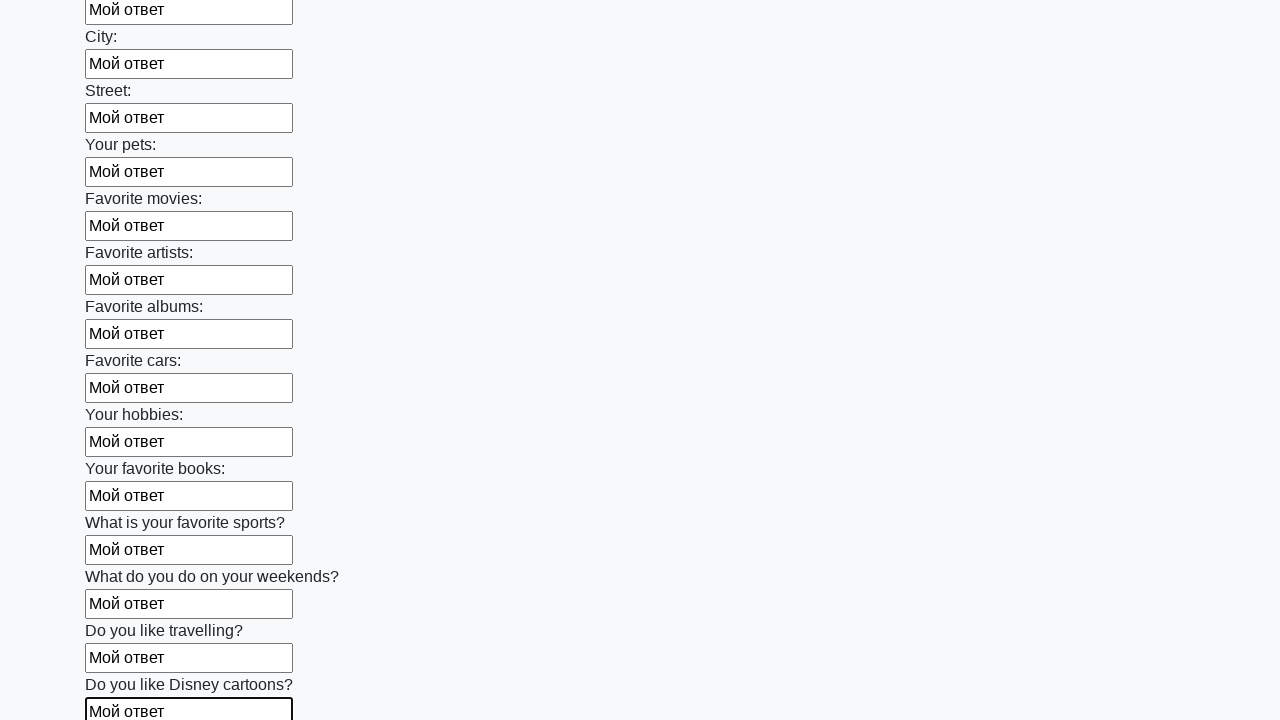

Filled an input field with 'Мой ответ' on input >> nth=17
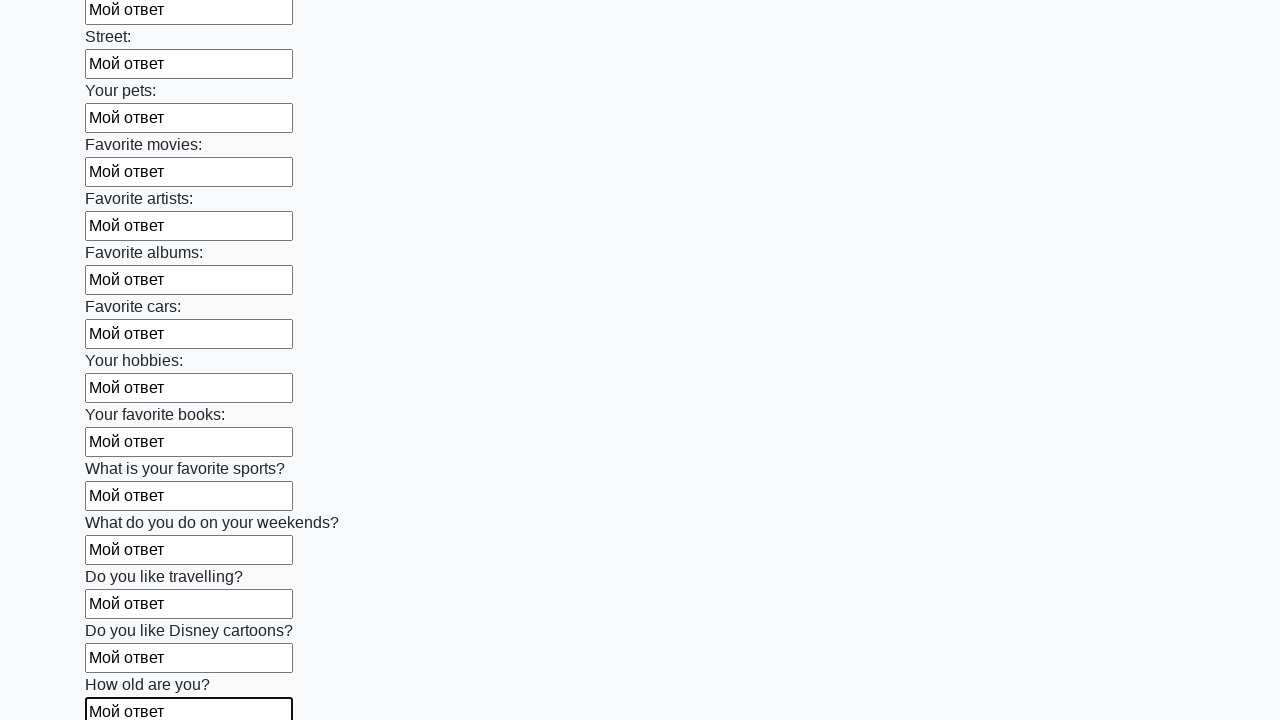

Filled an input field with 'Мой ответ' on input >> nth=18
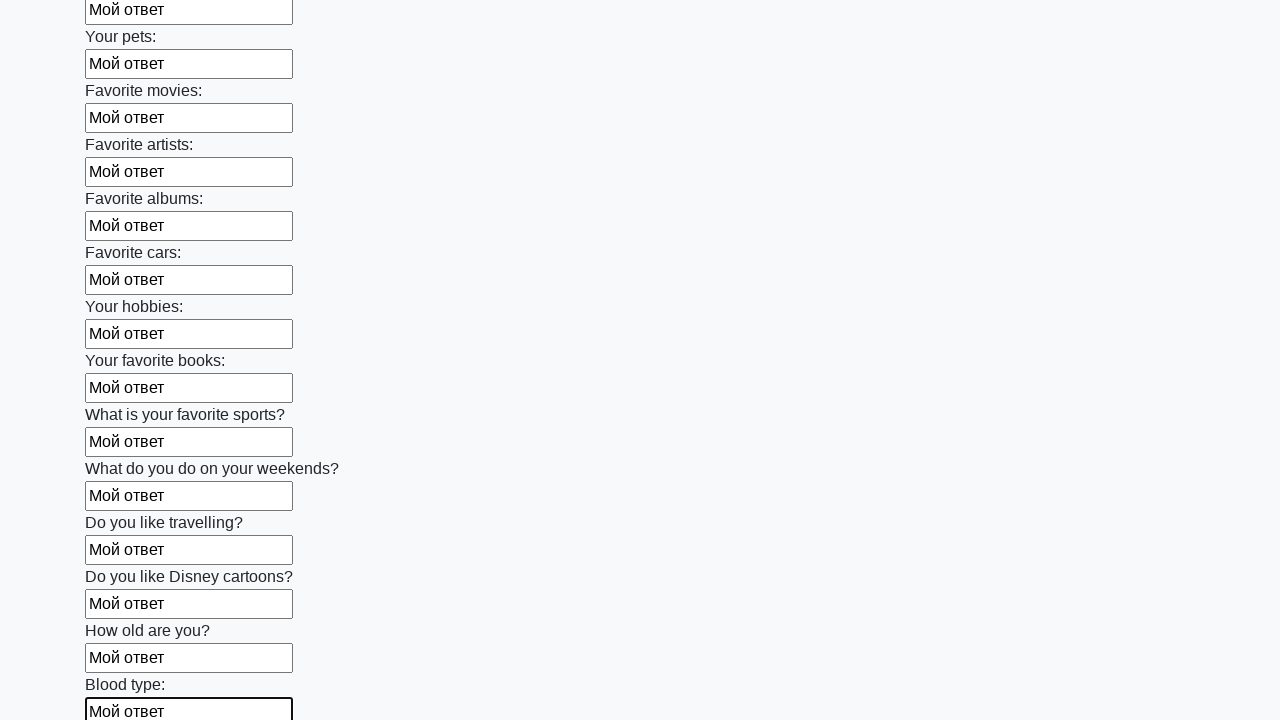

Filled an input field with 'Мой ответ' on input >> nth=19
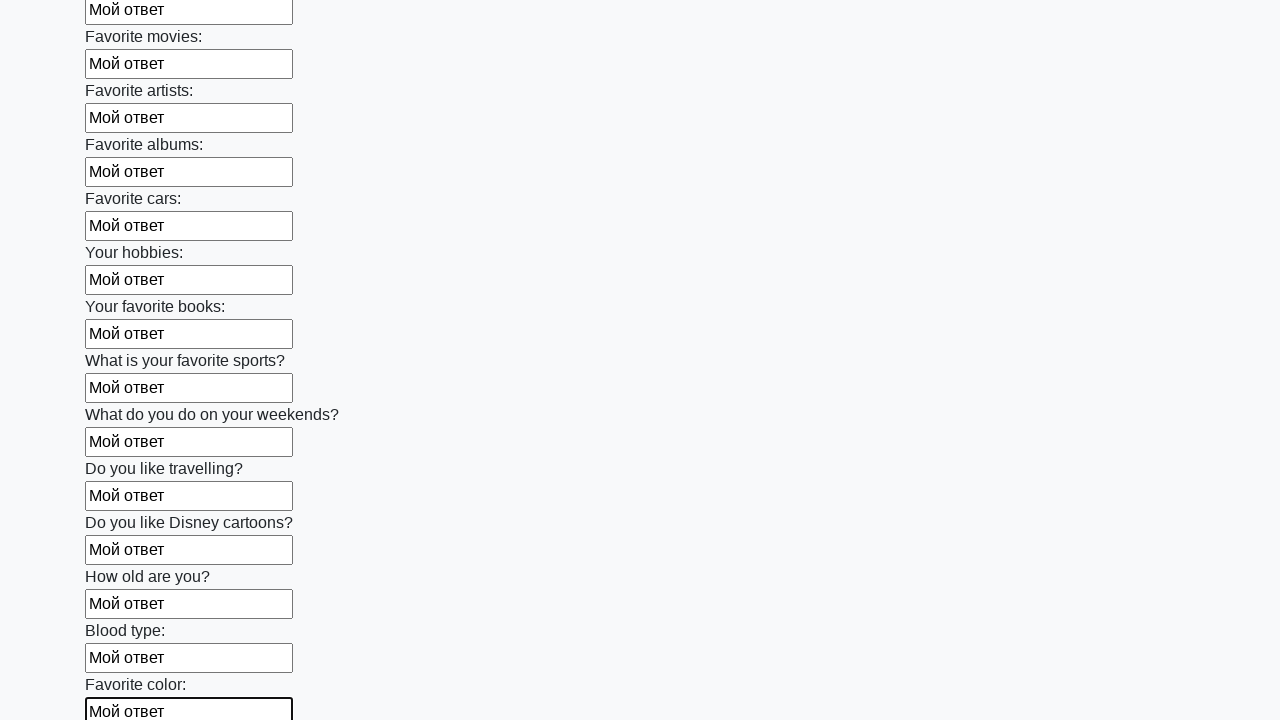

Filled an input field with 'Мой ответ' on input >> nth=20
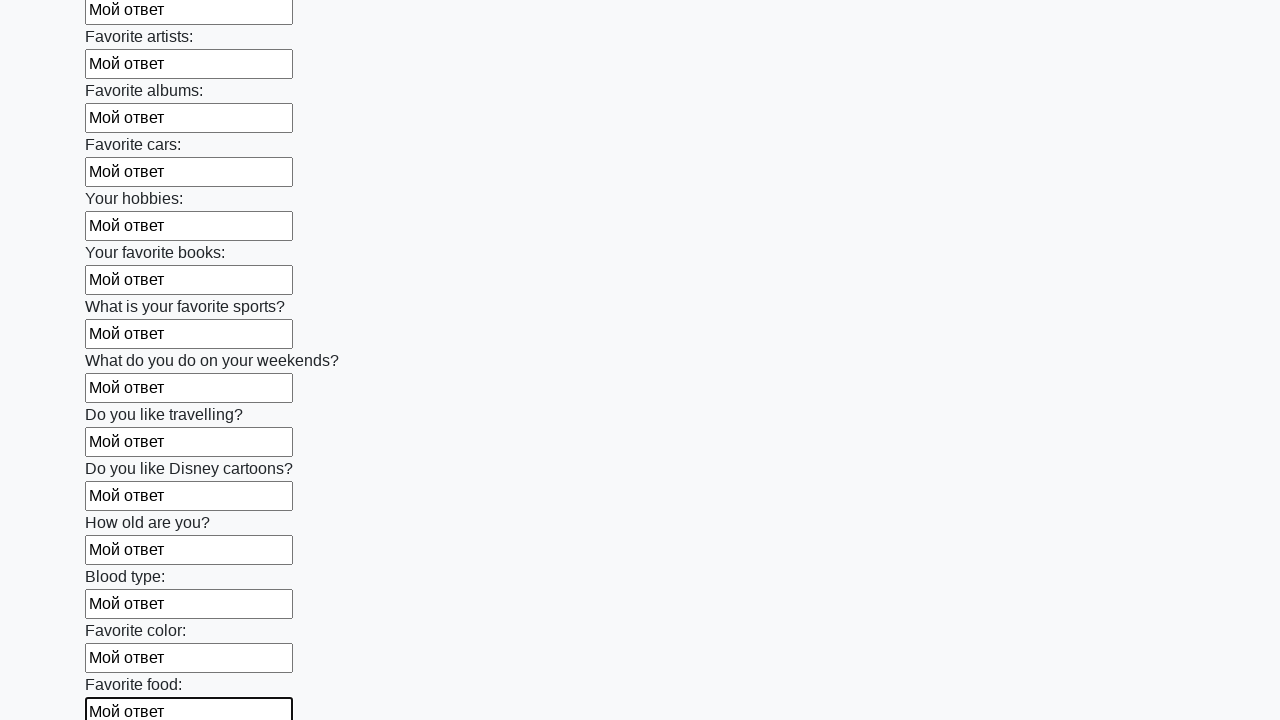

Filled an input field with 'Мой ответ' on input >> nth=21
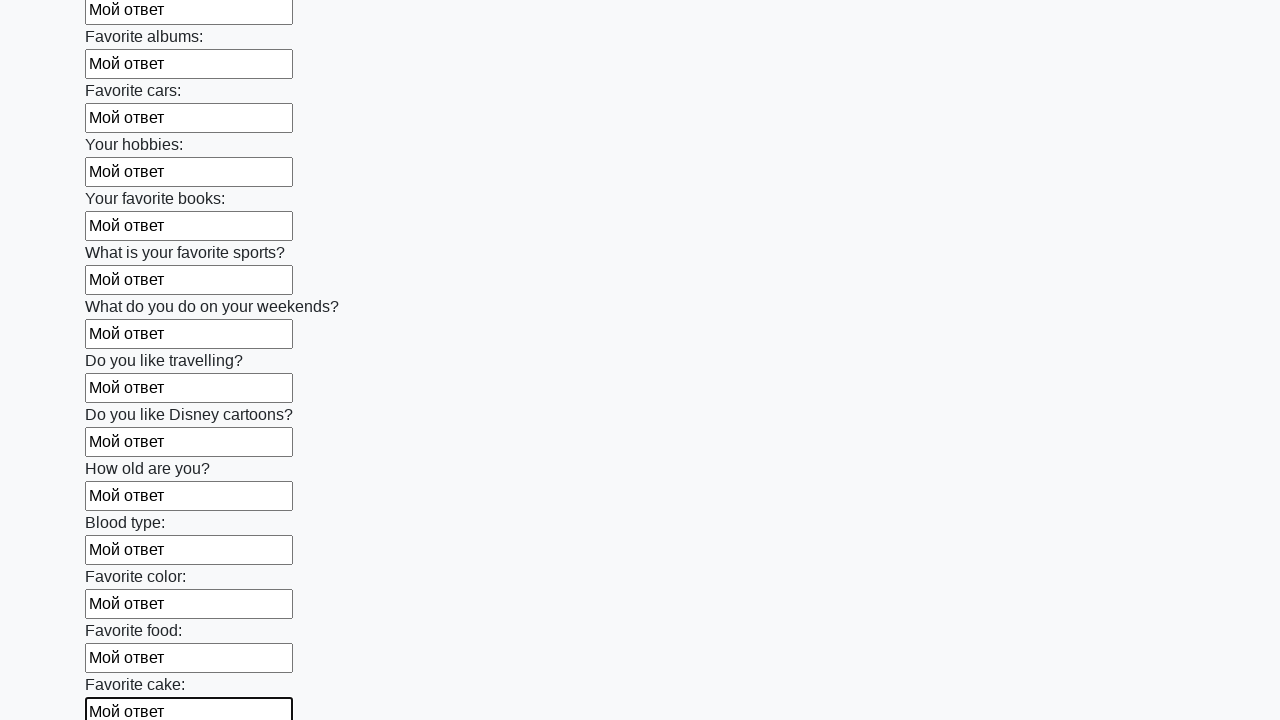

Filled an input field with 'Мой ответ' on input >> nth=22
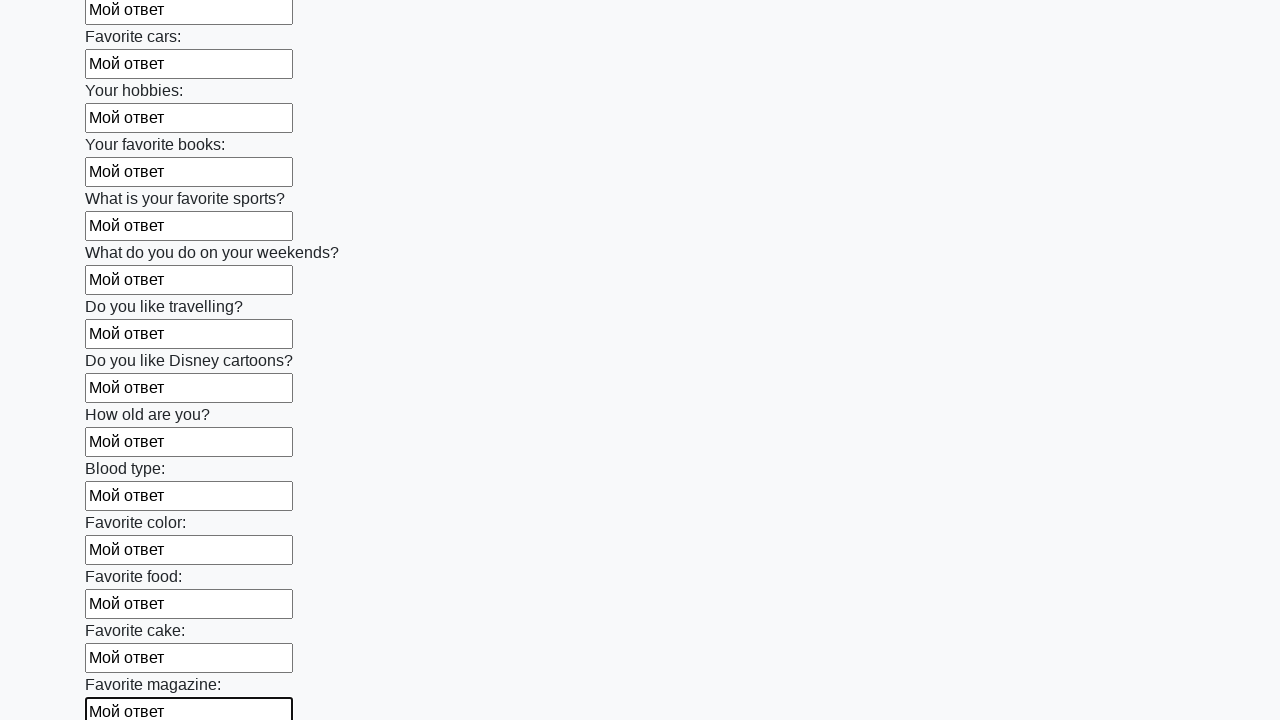

Filled an input field with 'Мой ответ' on input >> nth=23
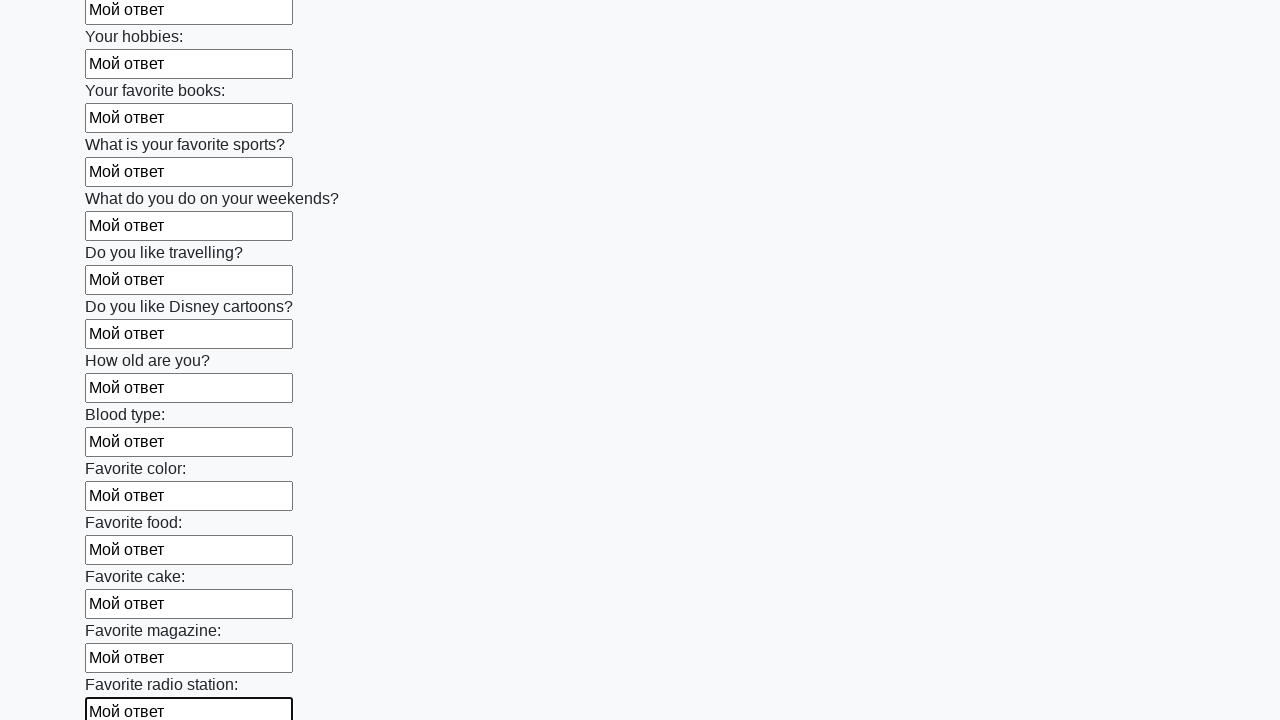

Filled an input field with 'Мой ответ' on input >> nth=24
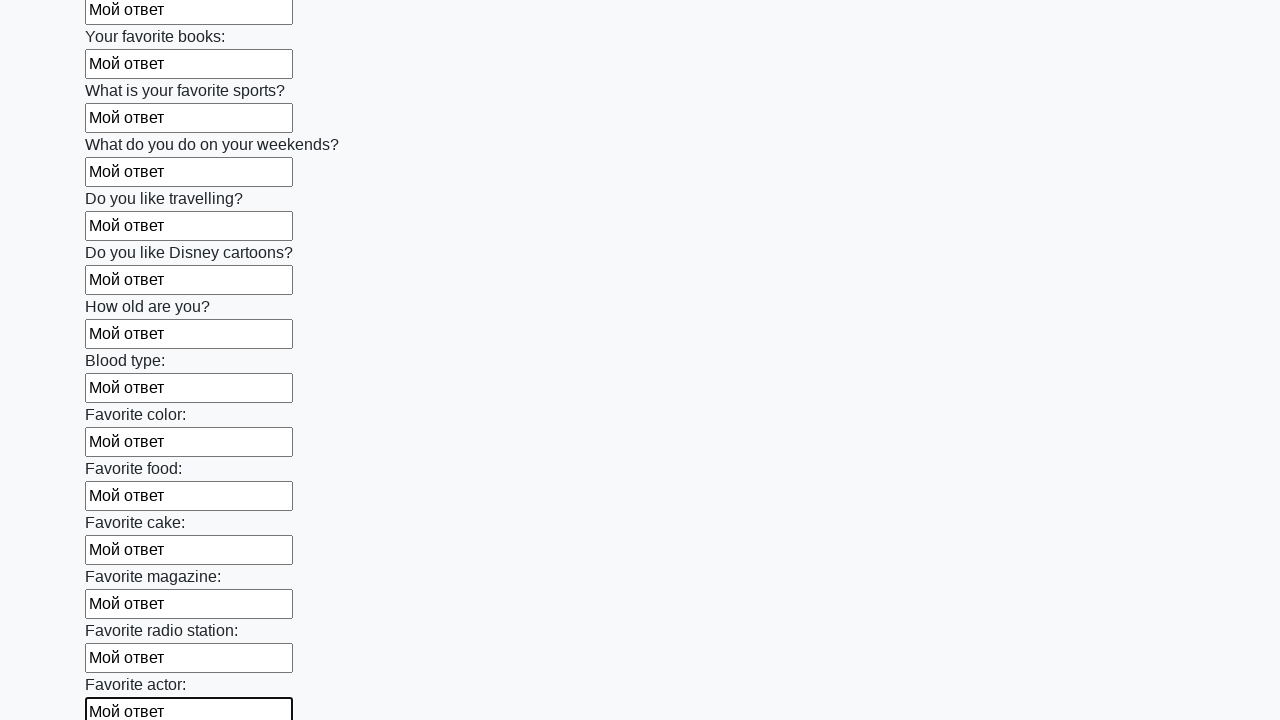

Filled an input field with 'Мой ответ' on input >> nth=25
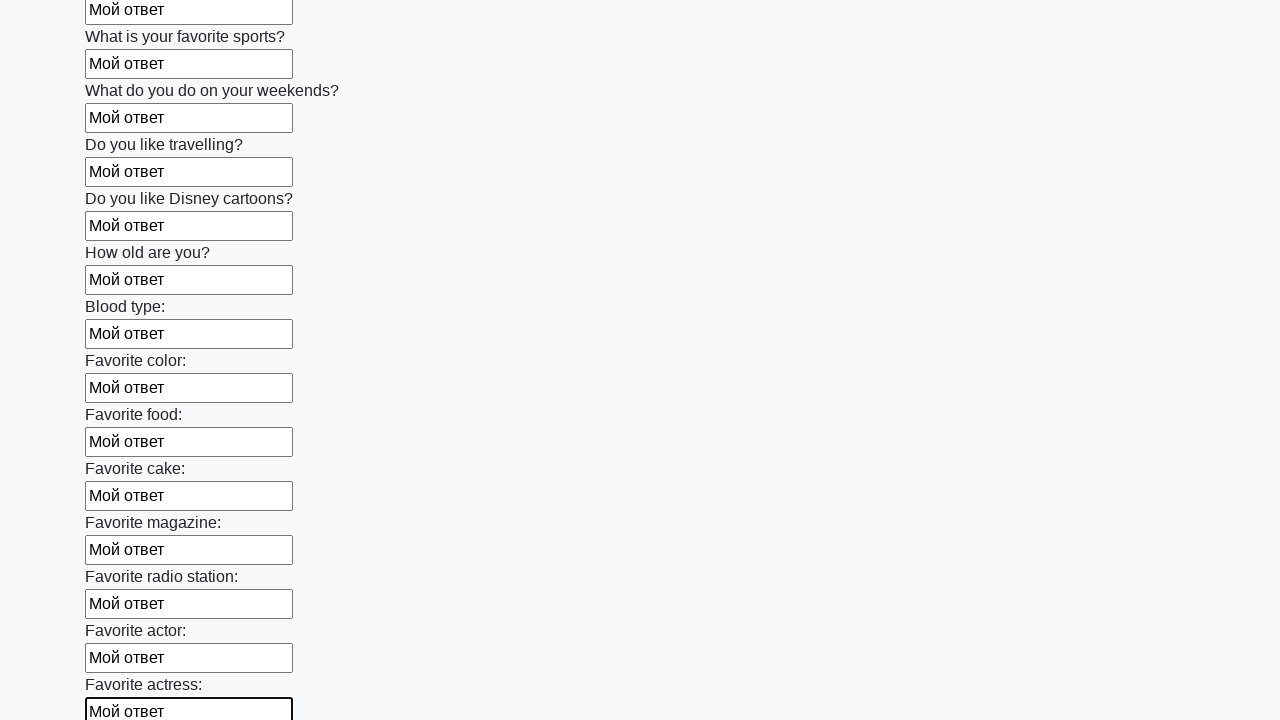

Filled an input field with 'Мой ответ' on input >> nth=26
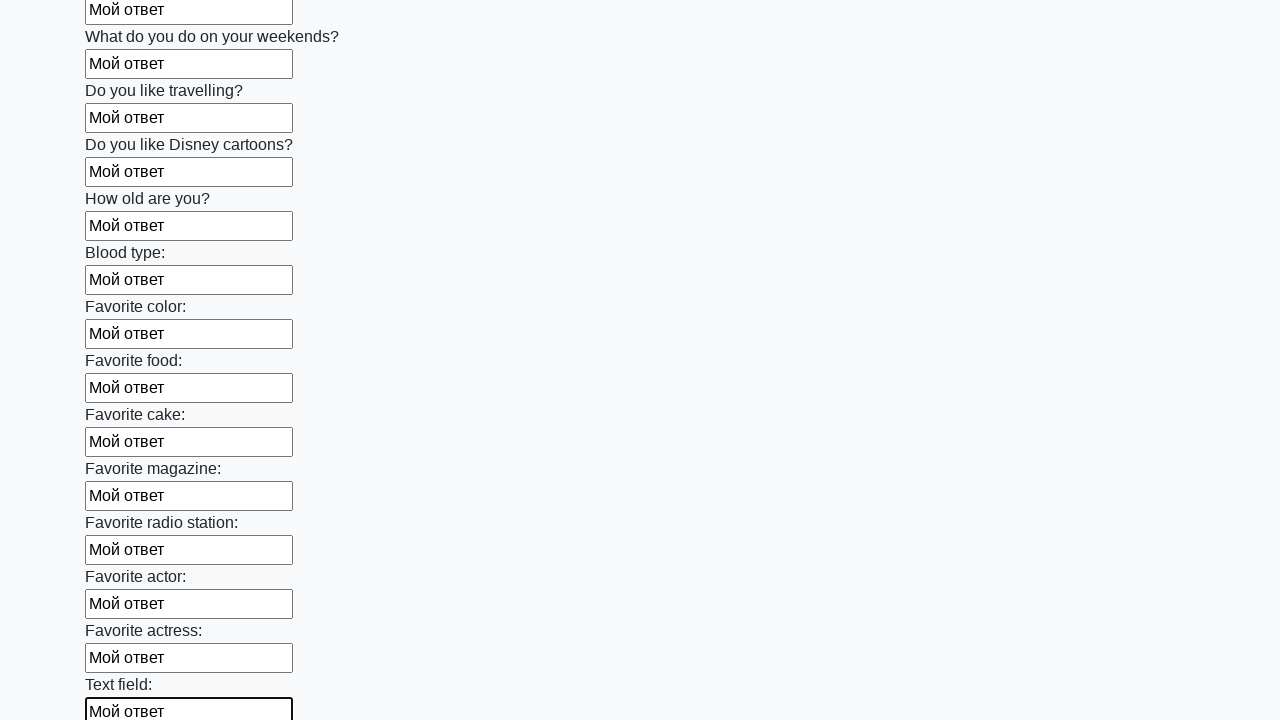

Filled an input field with 'Мой ответ' on input >> nth=27
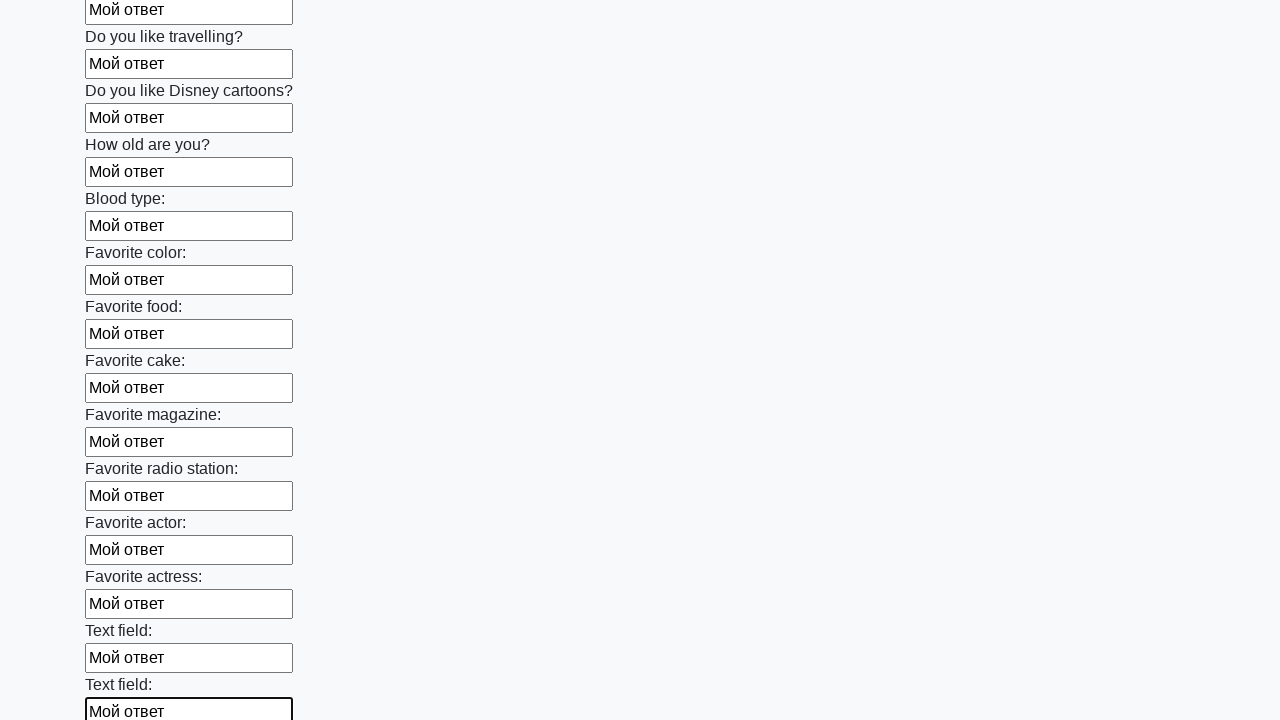

Filled an input field with 'Мой ответ' on input >> nth=28
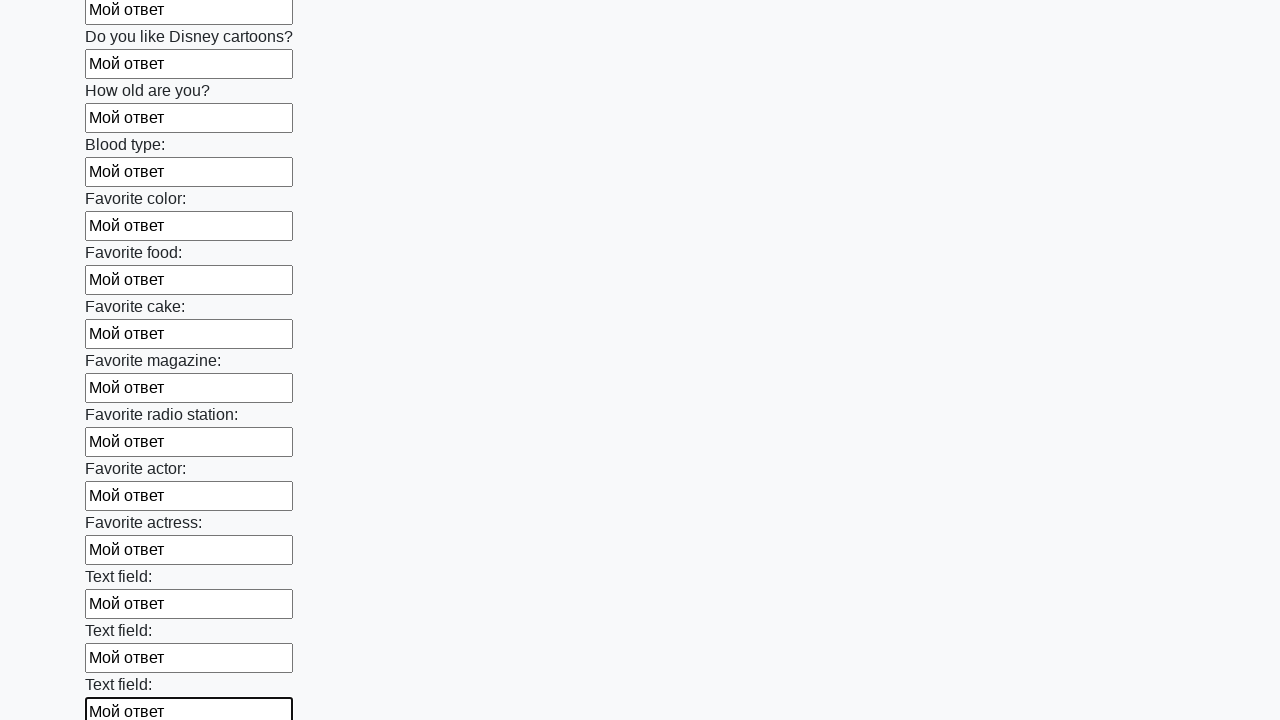

Filled an input field with 'Мой ответ' on input >> nth=29
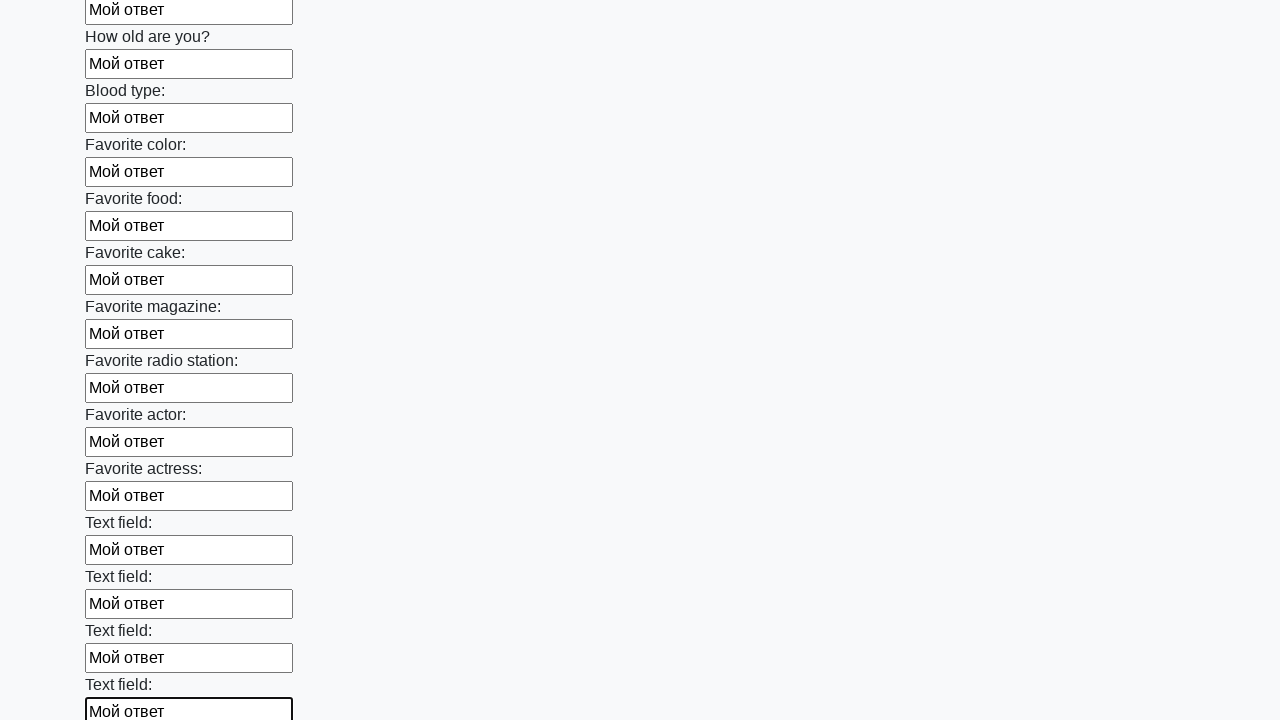

Filled an input field with 'Мой ответ' on input >> nth=30
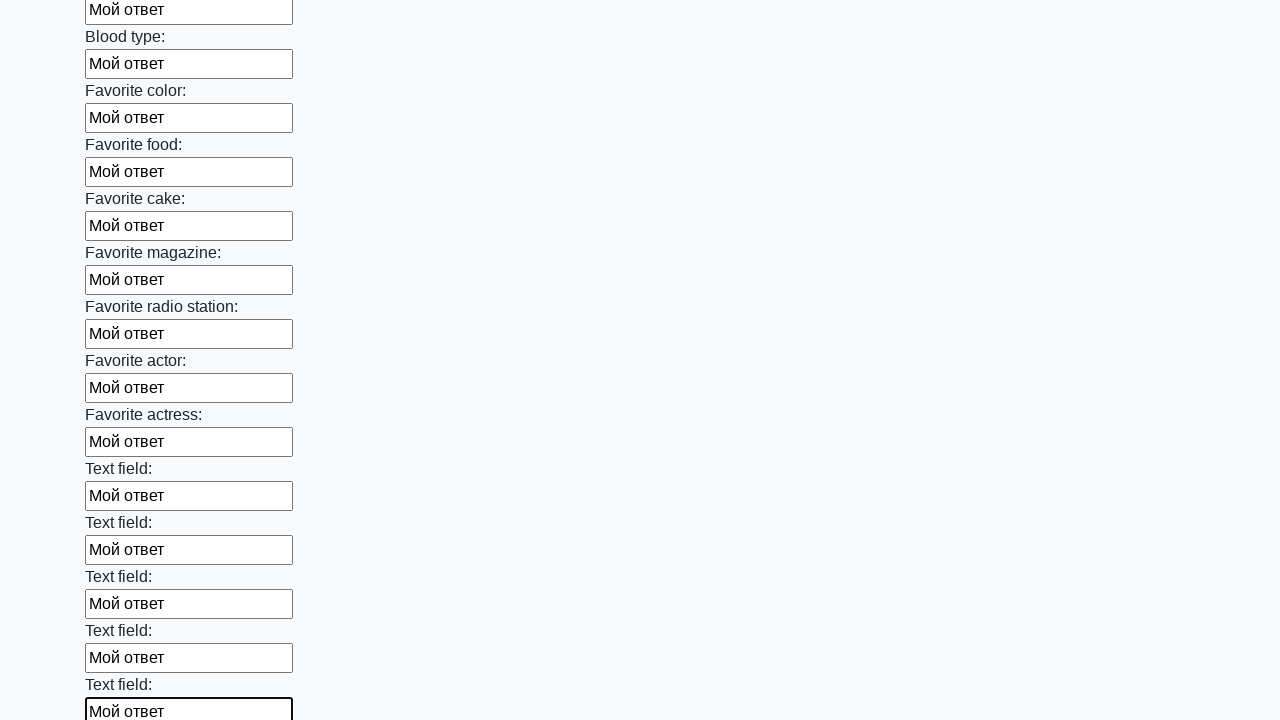

Filled an input field with 'Мой ответ' on input >> nth=31
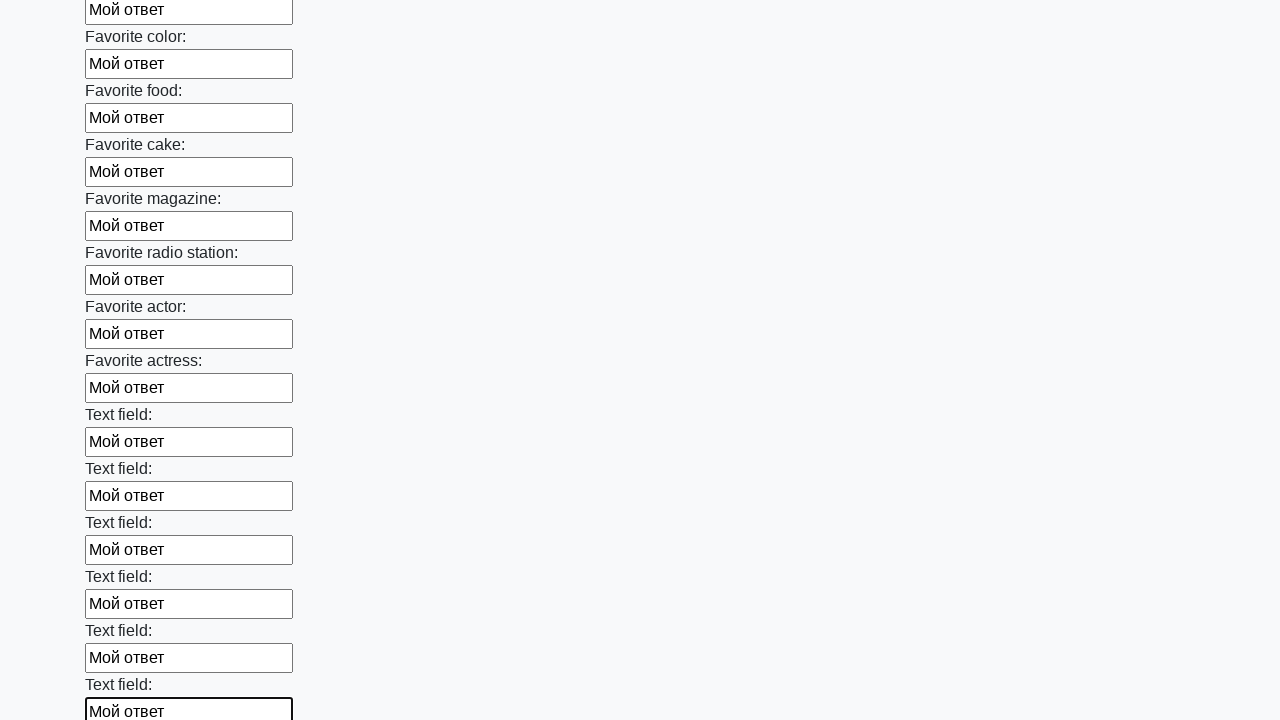

Filled an input field with 'Мой ответ' on input >> nth=32
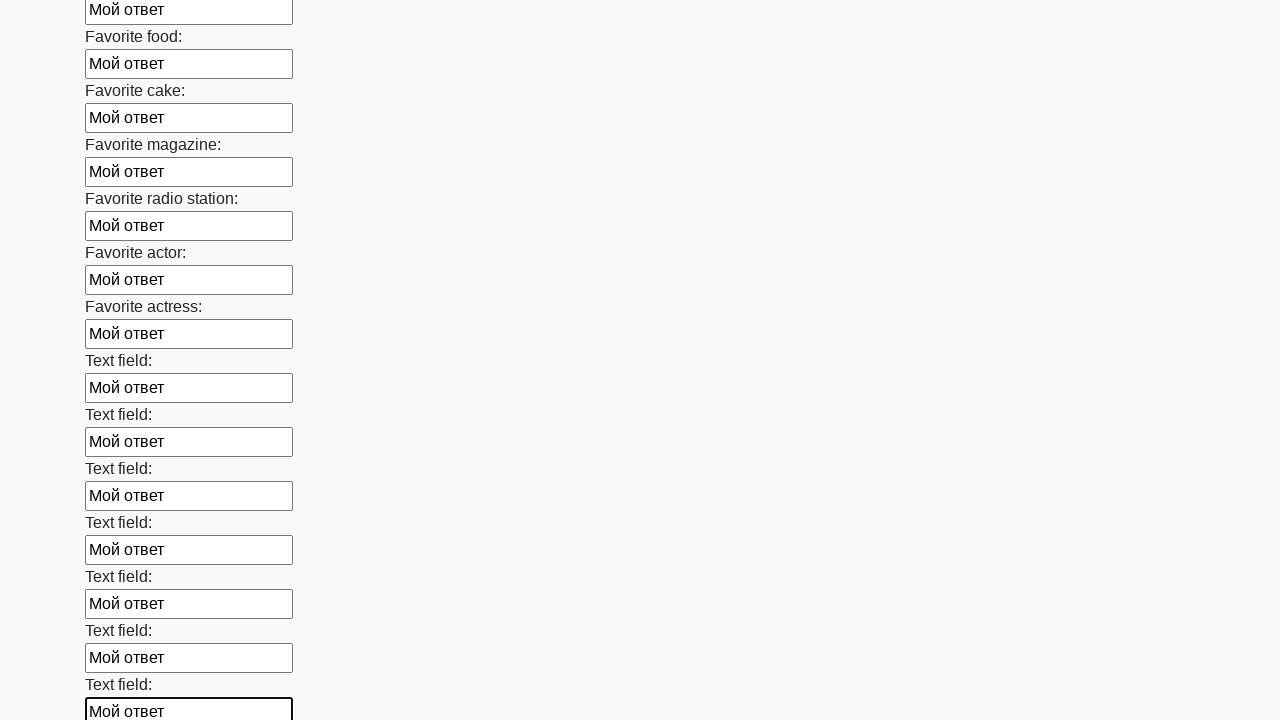

Filled an input field with 'Мой ответ' on input >> nth=33
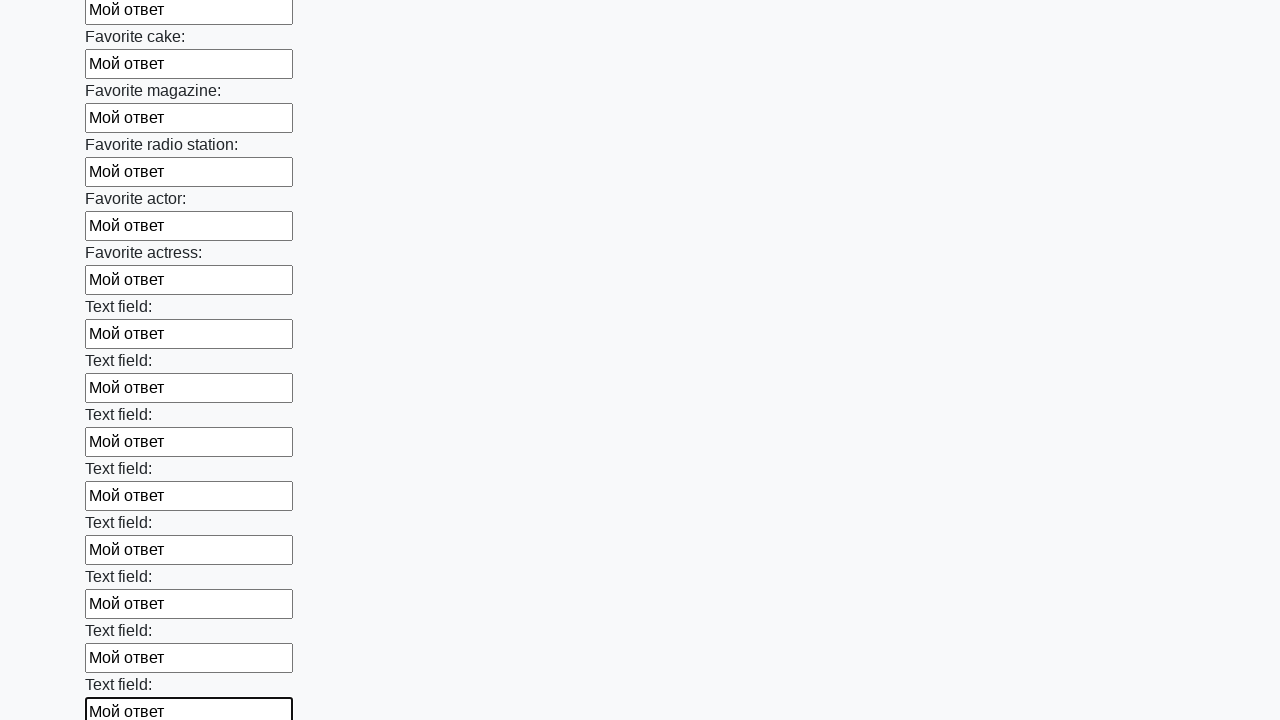

Filled an input field with 'Мой ответ' on input >> nth=34
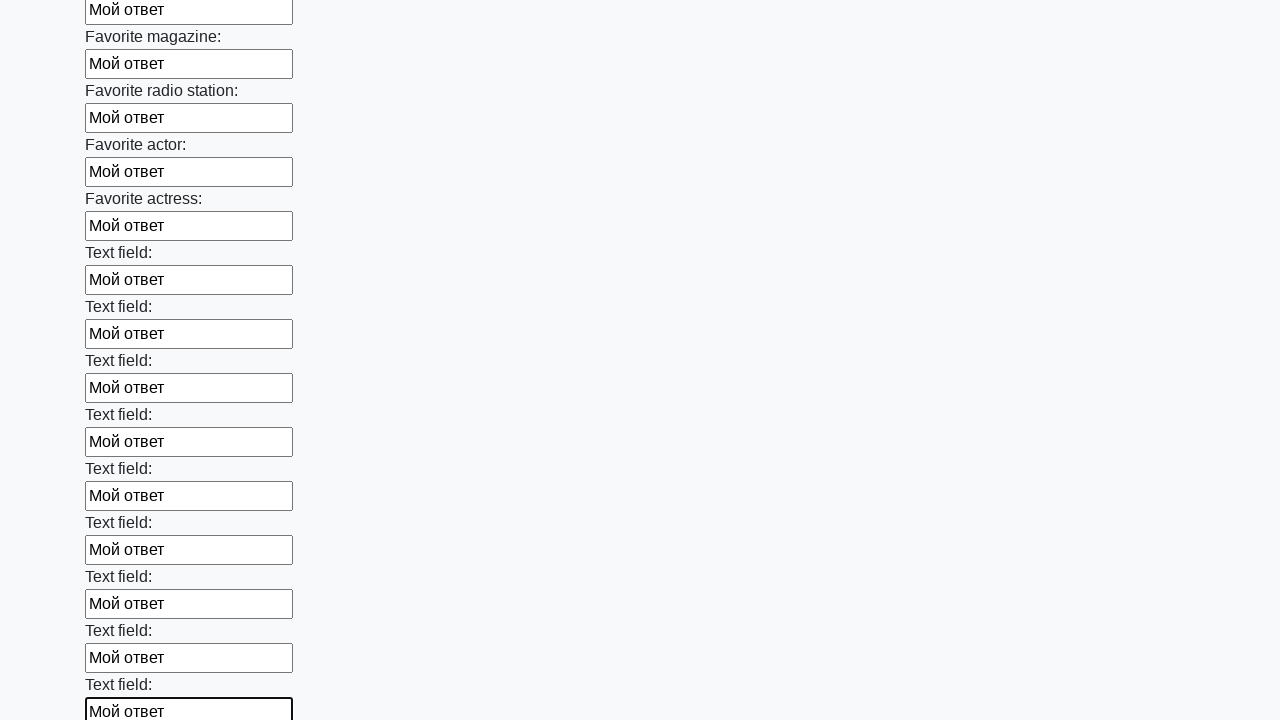

Filled an input field with 'Мой ответ' on input >> nth=35
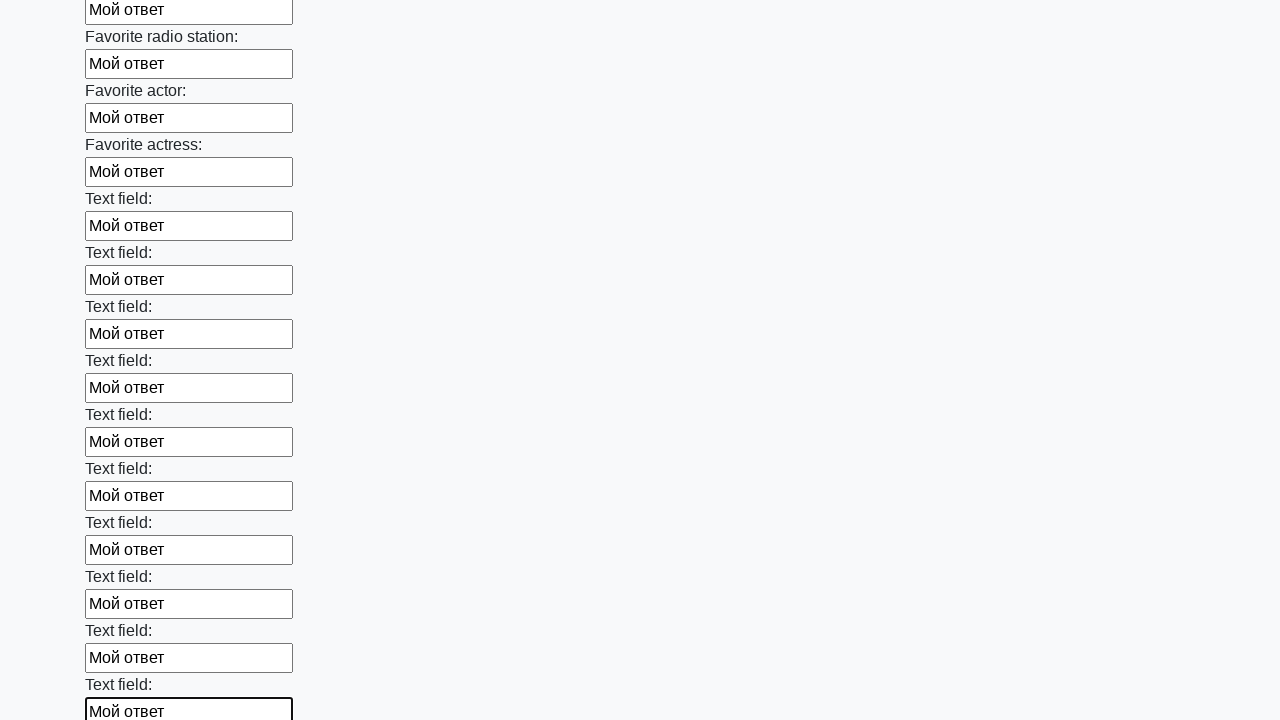

Filled an input field with 'Мой ответ' on input >> nth=36
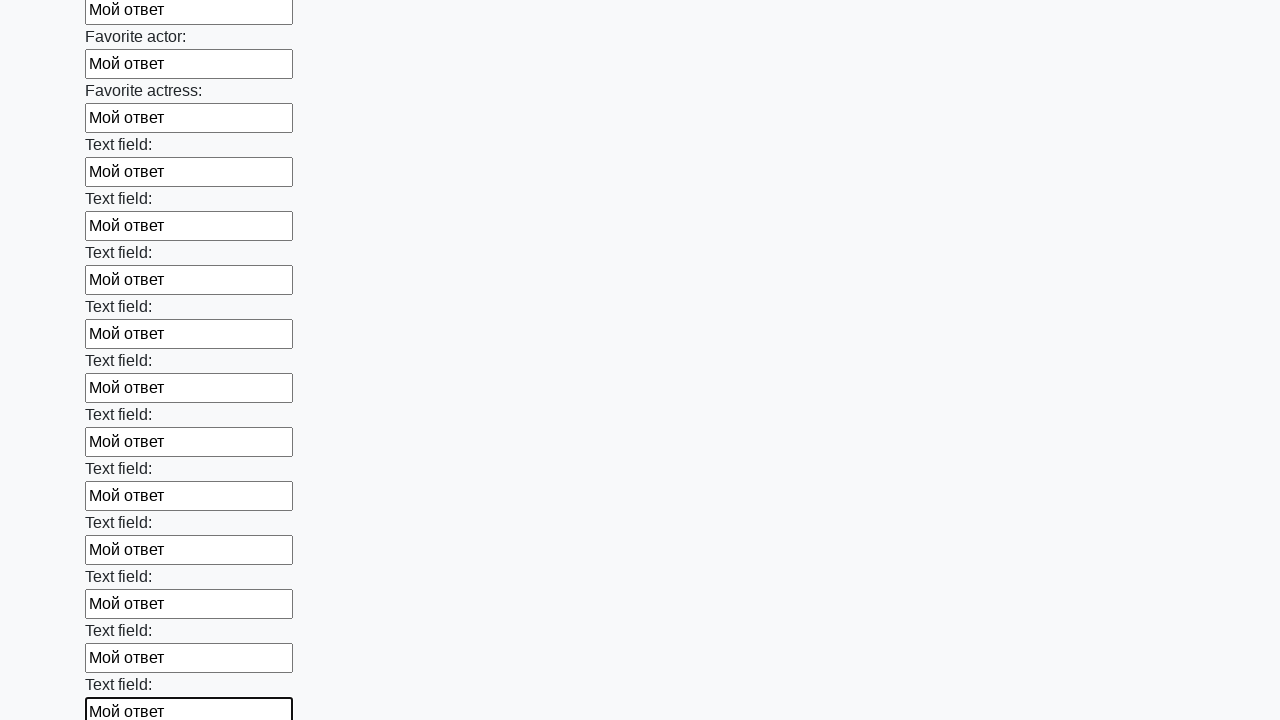

Filled an input field with 'Мой ответ' on input >> nth=37
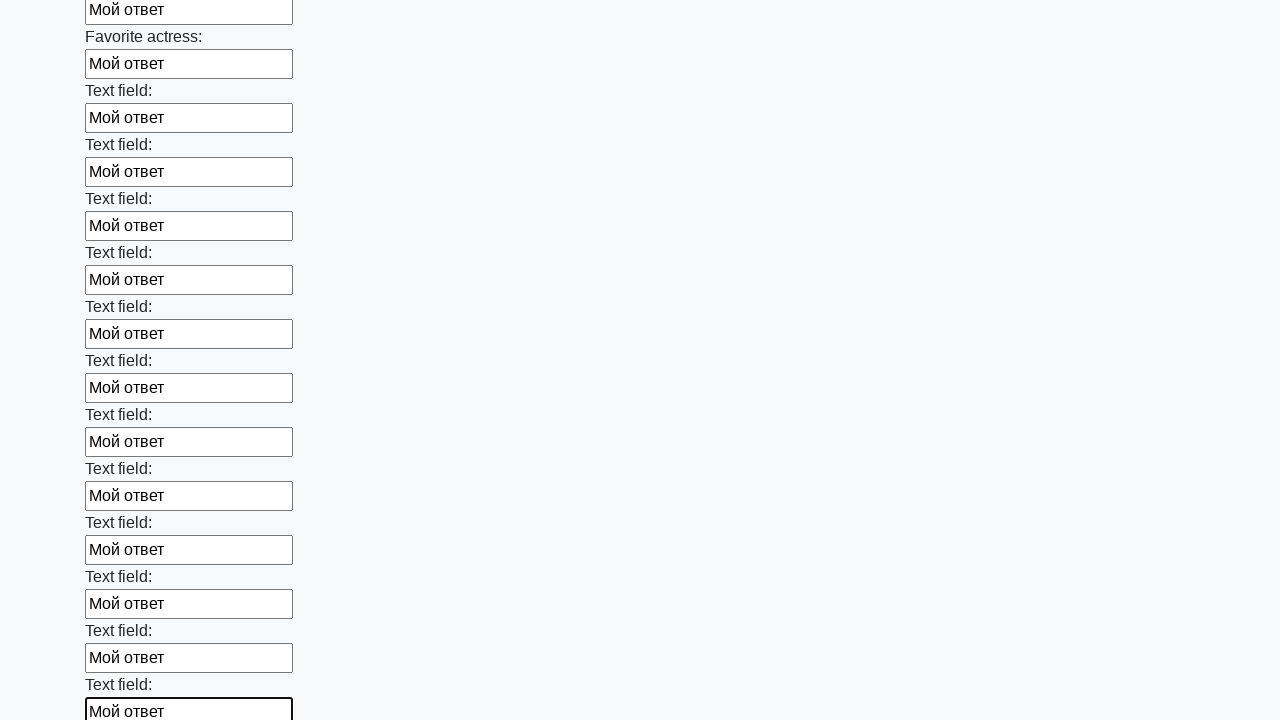

Filled an input field with 'Мой ответ' on input >> nth=38
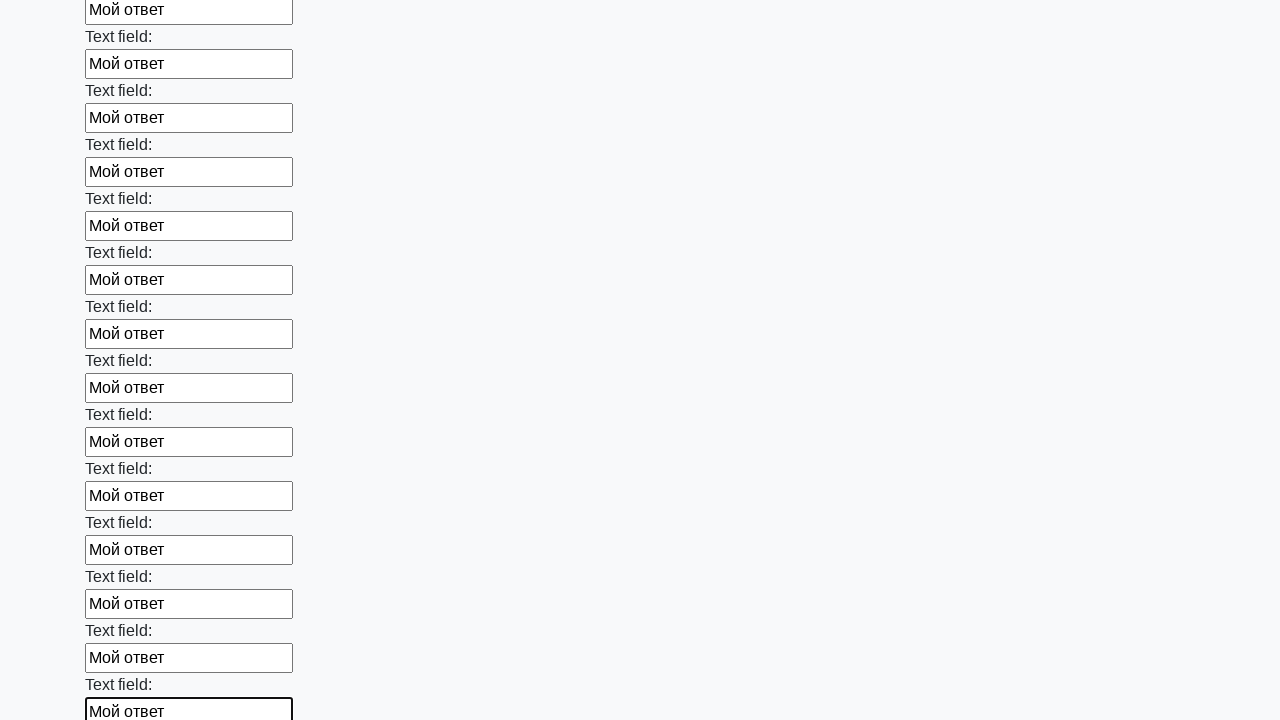

Filled an input field with 'Мой ответ' on input >> nth=39
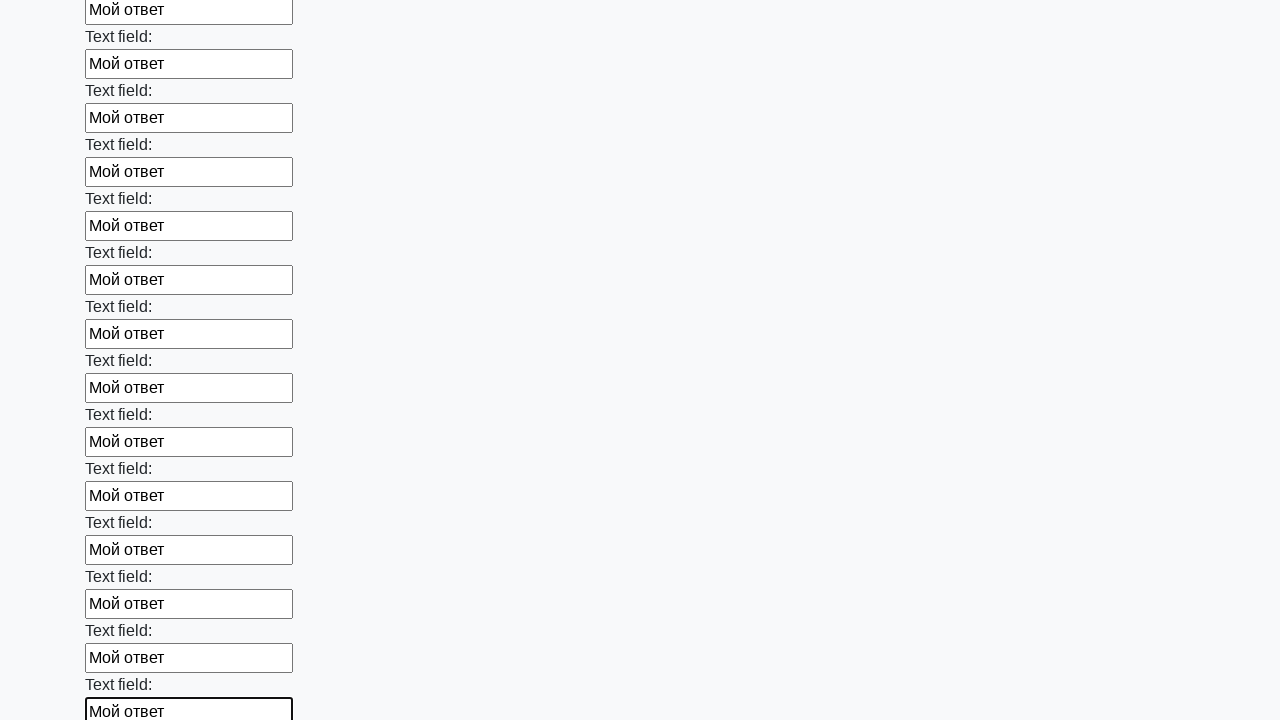

Filled an input field with 'Мой ответ' on input >> nth=40
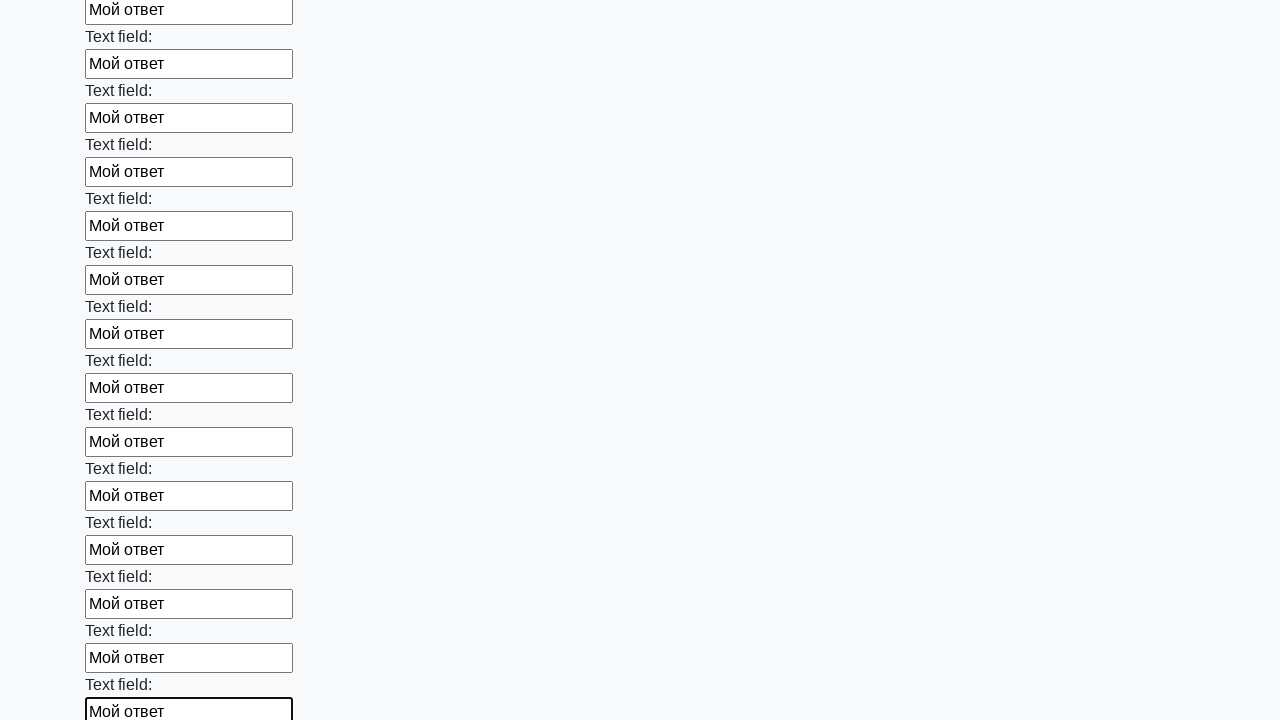

Filled an input field with 'Мой ответ' on input >> nth=41
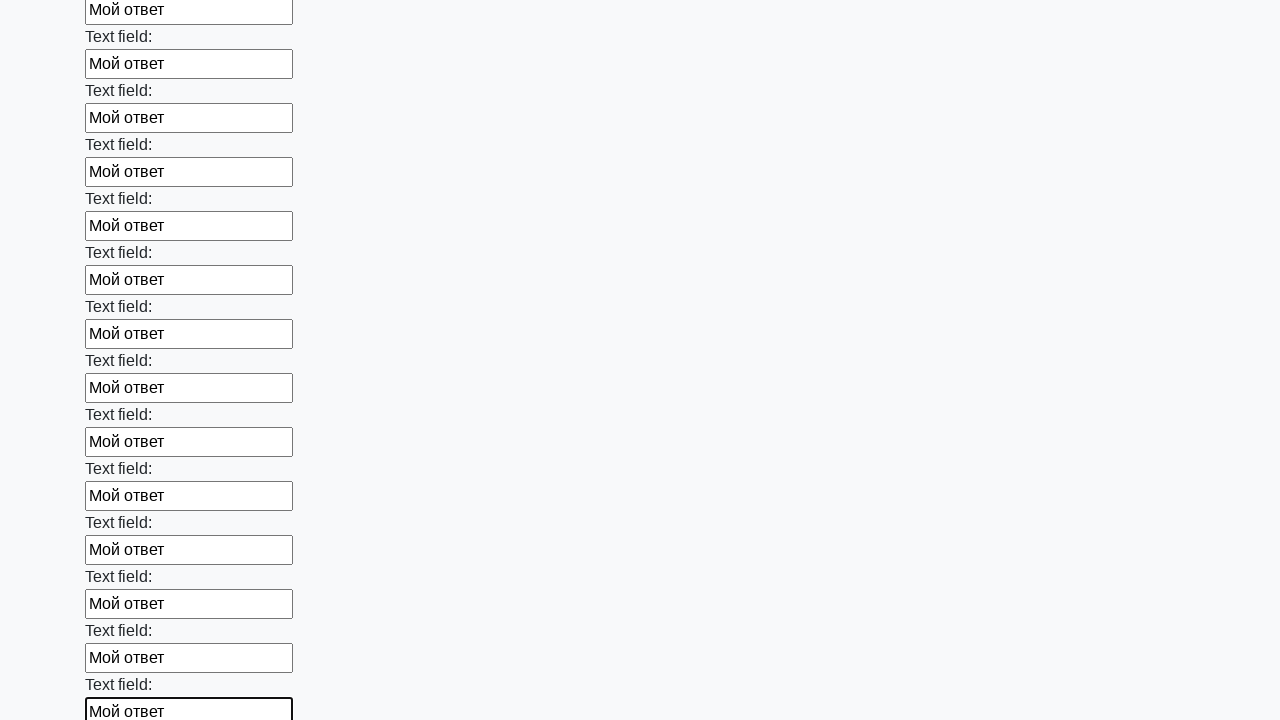

Filled an input field with 'Мой ответ' on input >> nth=42
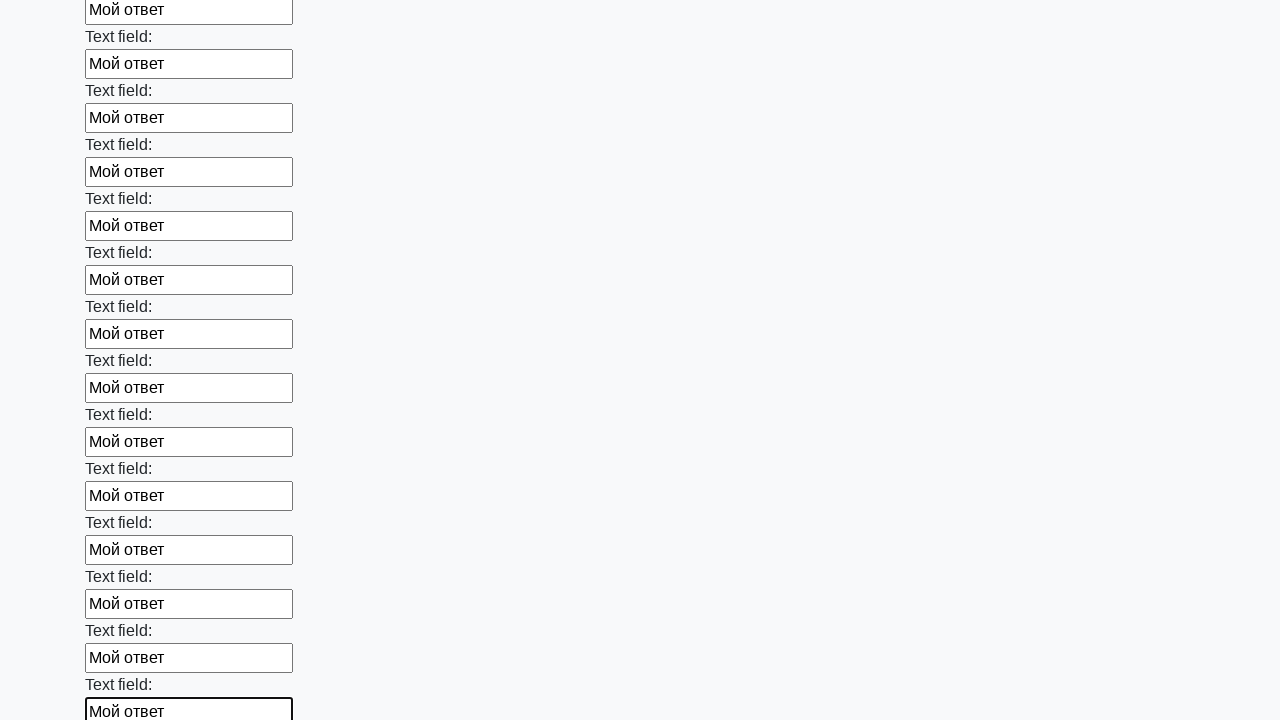

Filled an input field with 'Мой ответ' on input >> nth=43
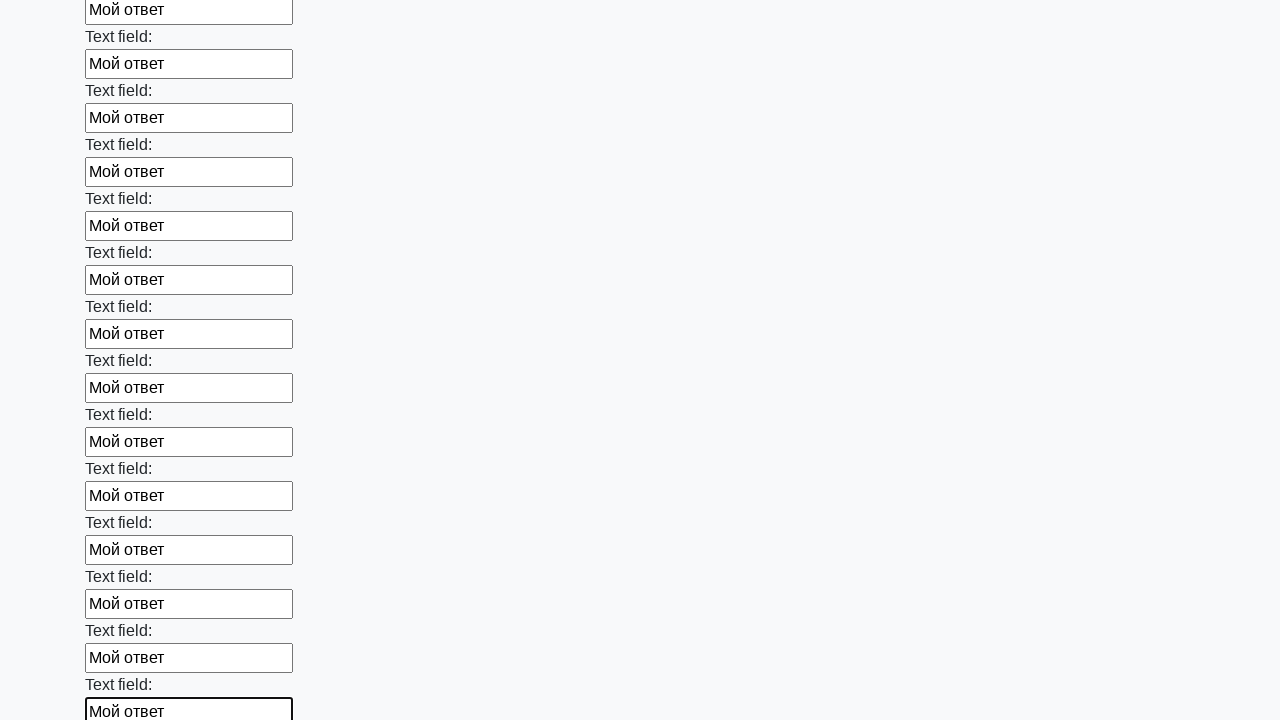

Filled an input field with 'Мой ответ' on input >> nth=44
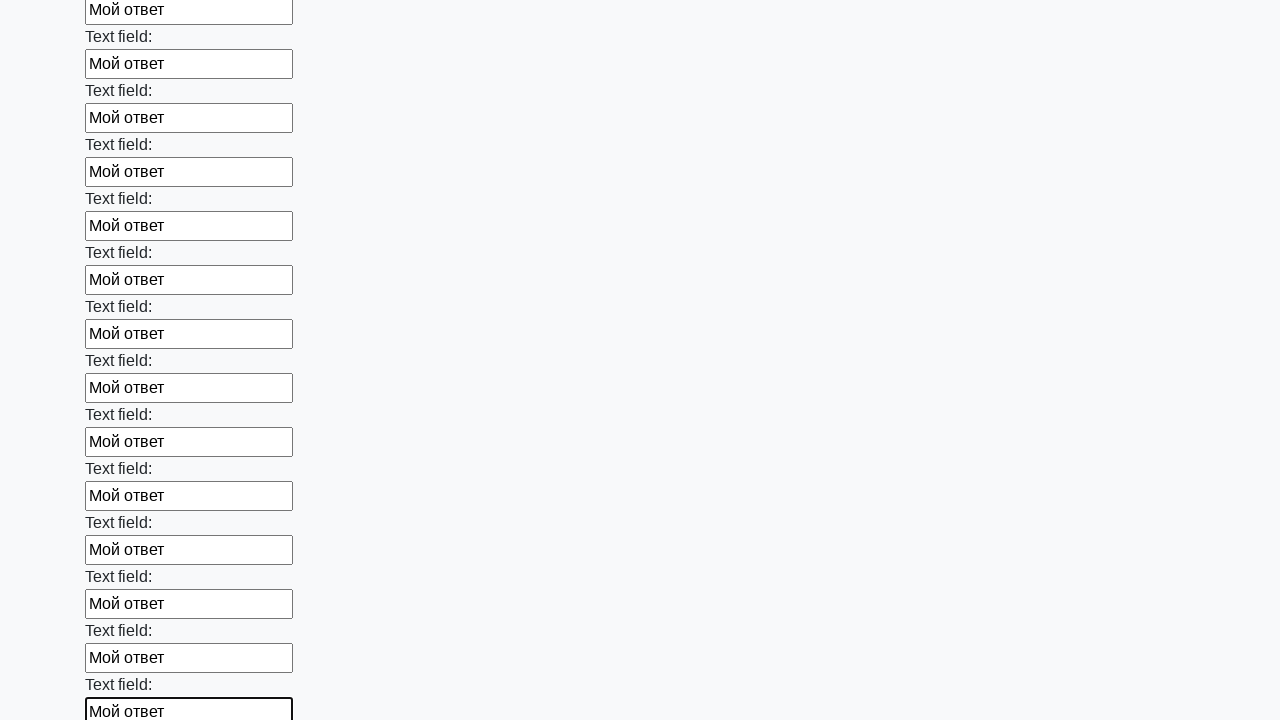

Filled an input field with 'Мой ответ' on input >> nth=45
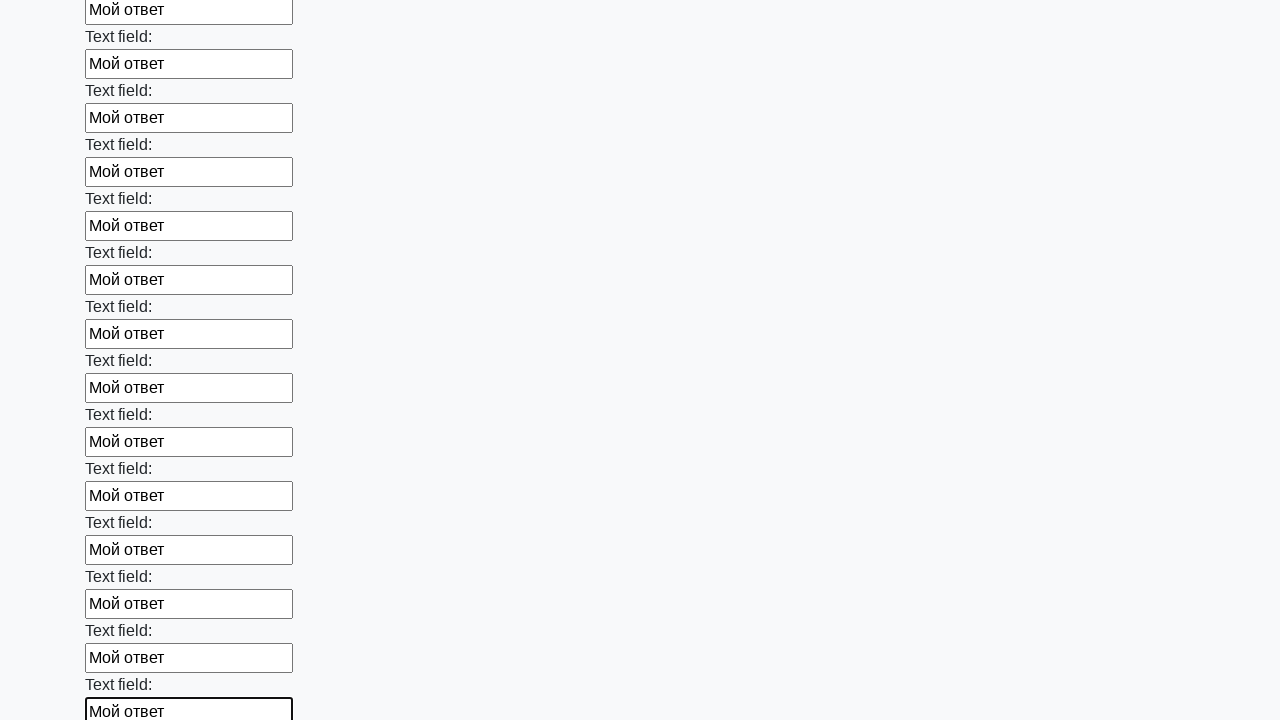

Filled an input field with 'Мой ответ' on input >> nth=46
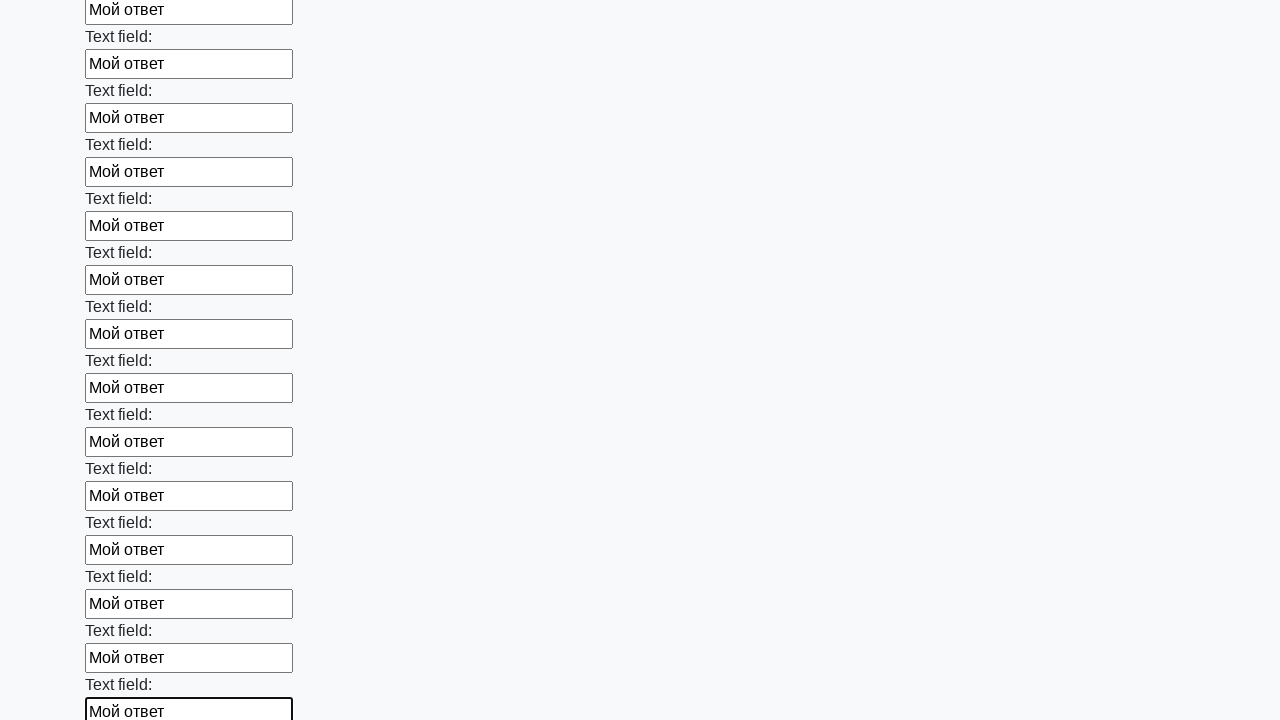

Filled an input field with 'Мой ответ' on input >> nth=47
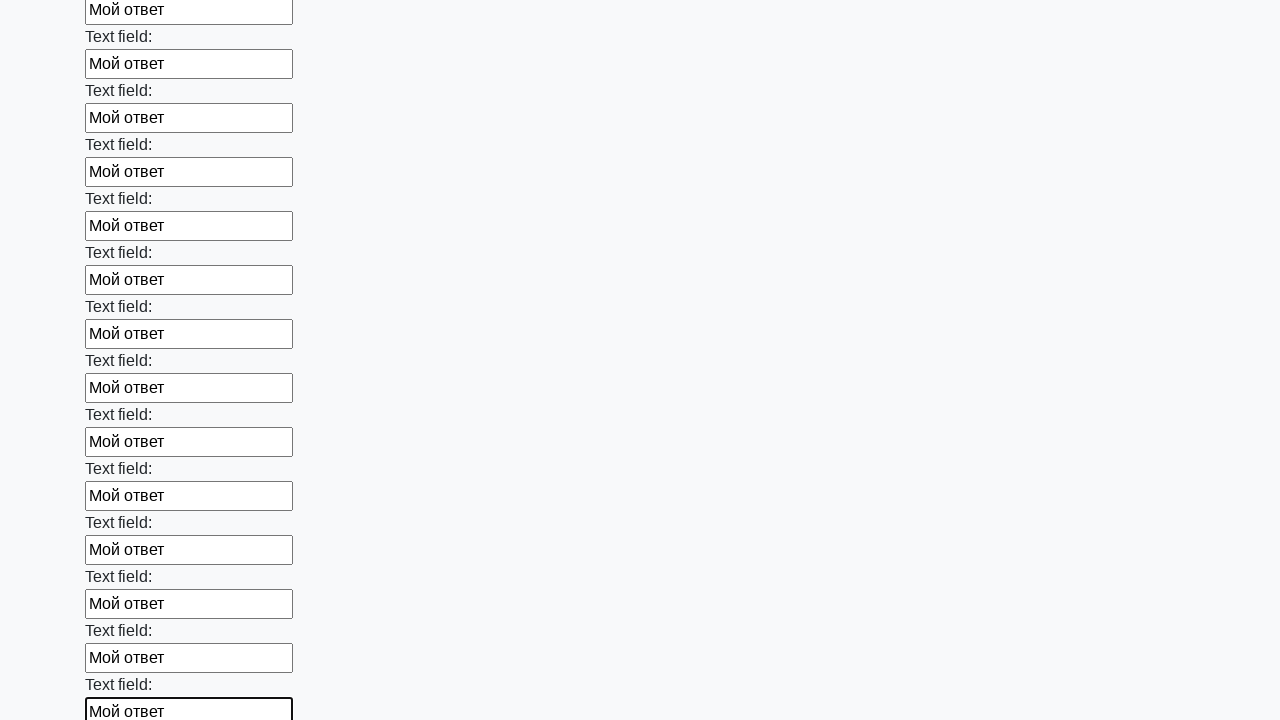

Filled an input field with 'Мой ответ' on input >> nth=48
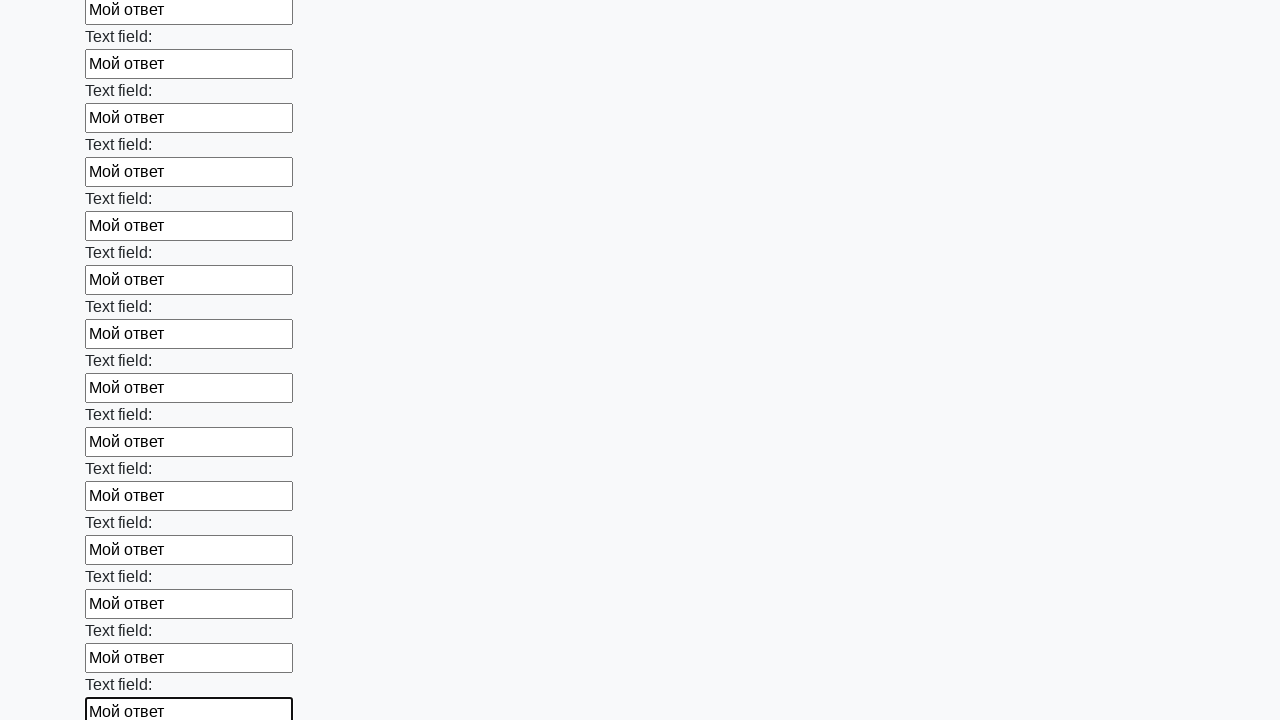

Filled an input field with 'Мой ответ' on input >> nth=49
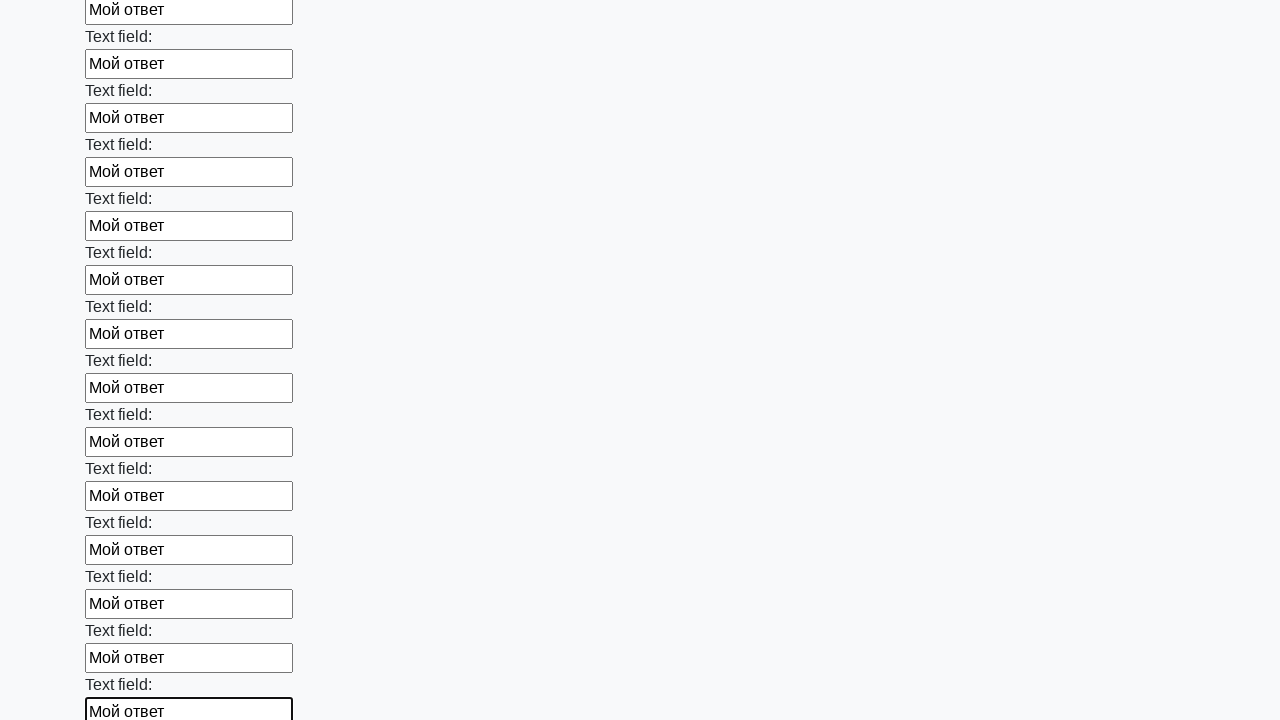

Filled an input field with 'Мой ответ' on input >> nth=50
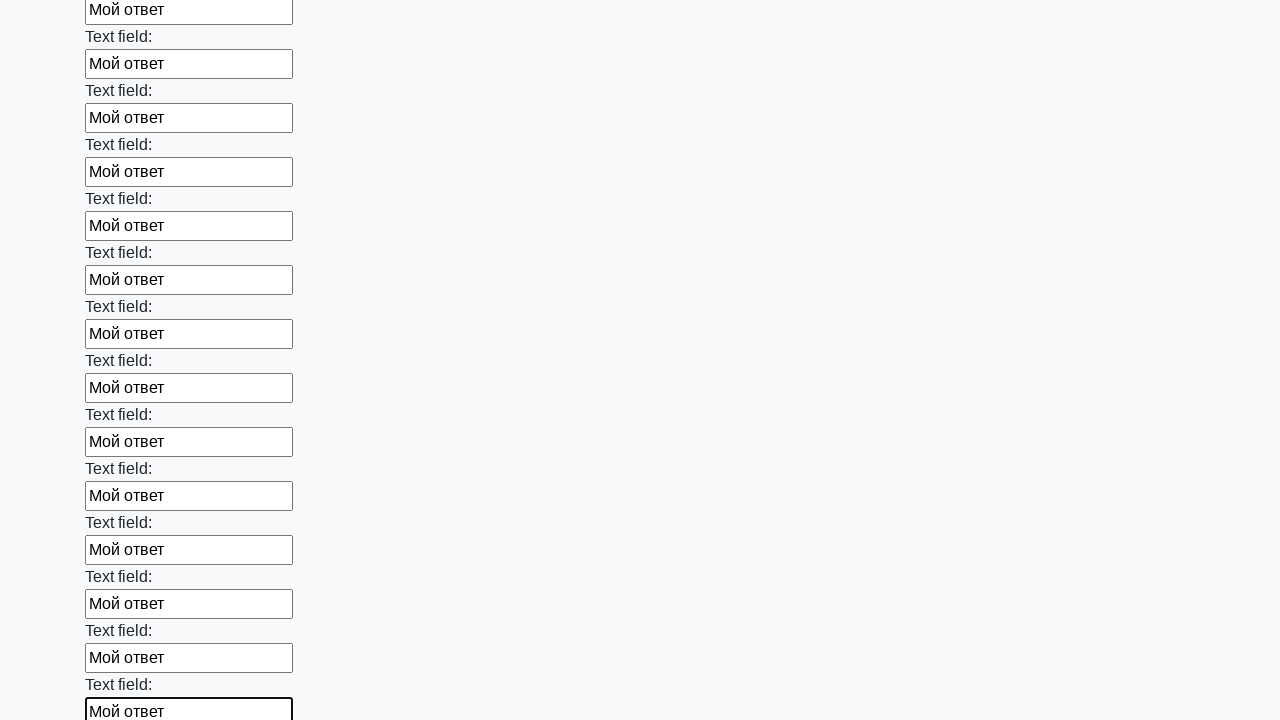

Filled an input field with 'Мой ответ' on input >> nth=51
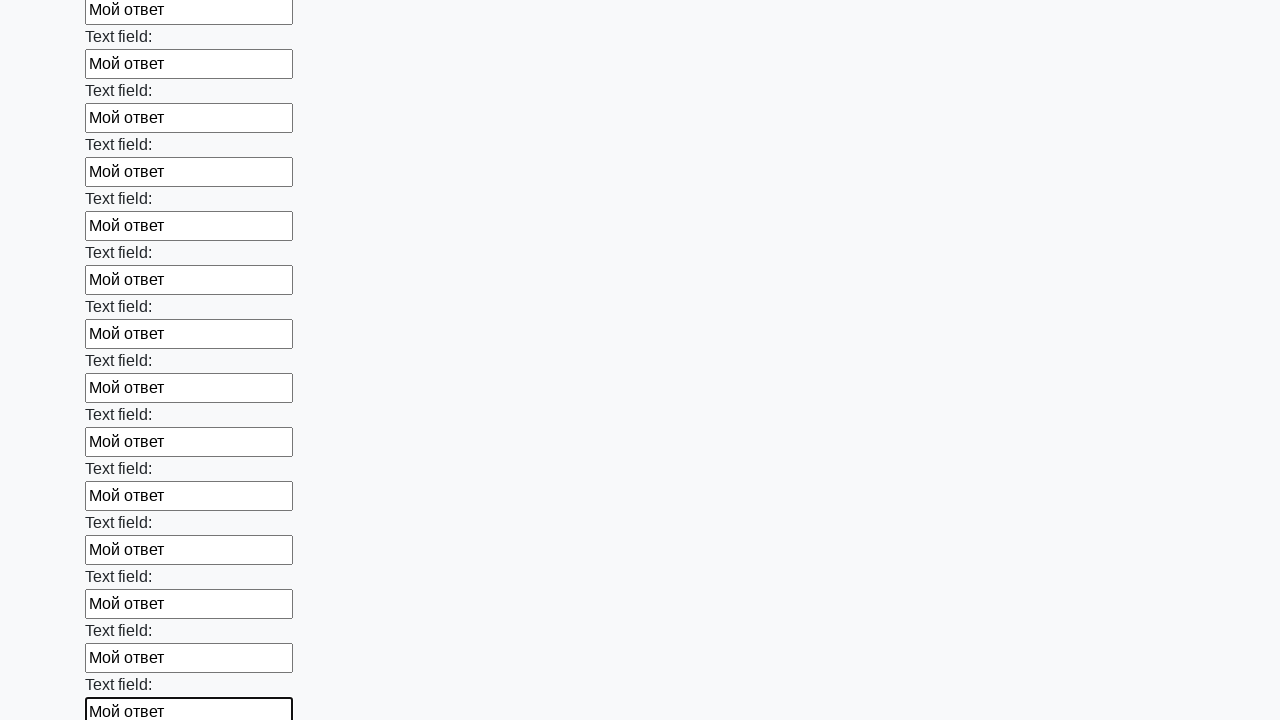

Filled an input field with 'Мой ответ' on input >> nth=52
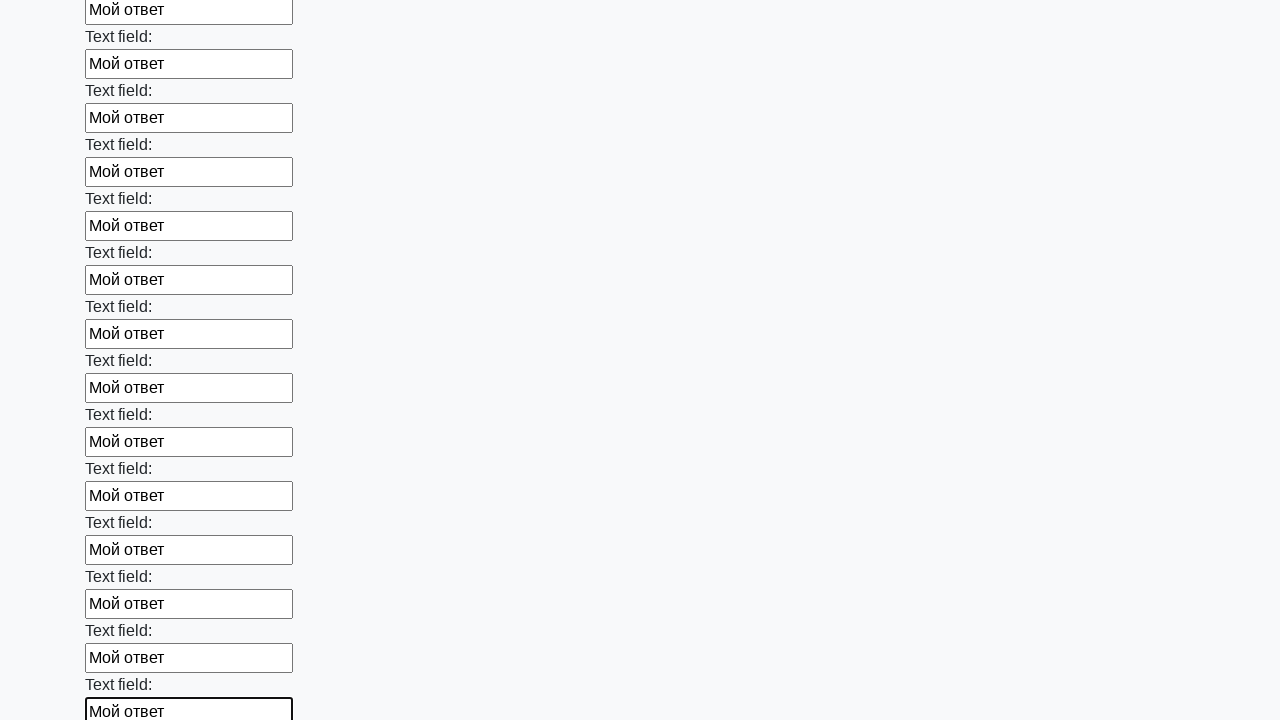

Filled an input field with 'Мой ответ' on input >> nth=53
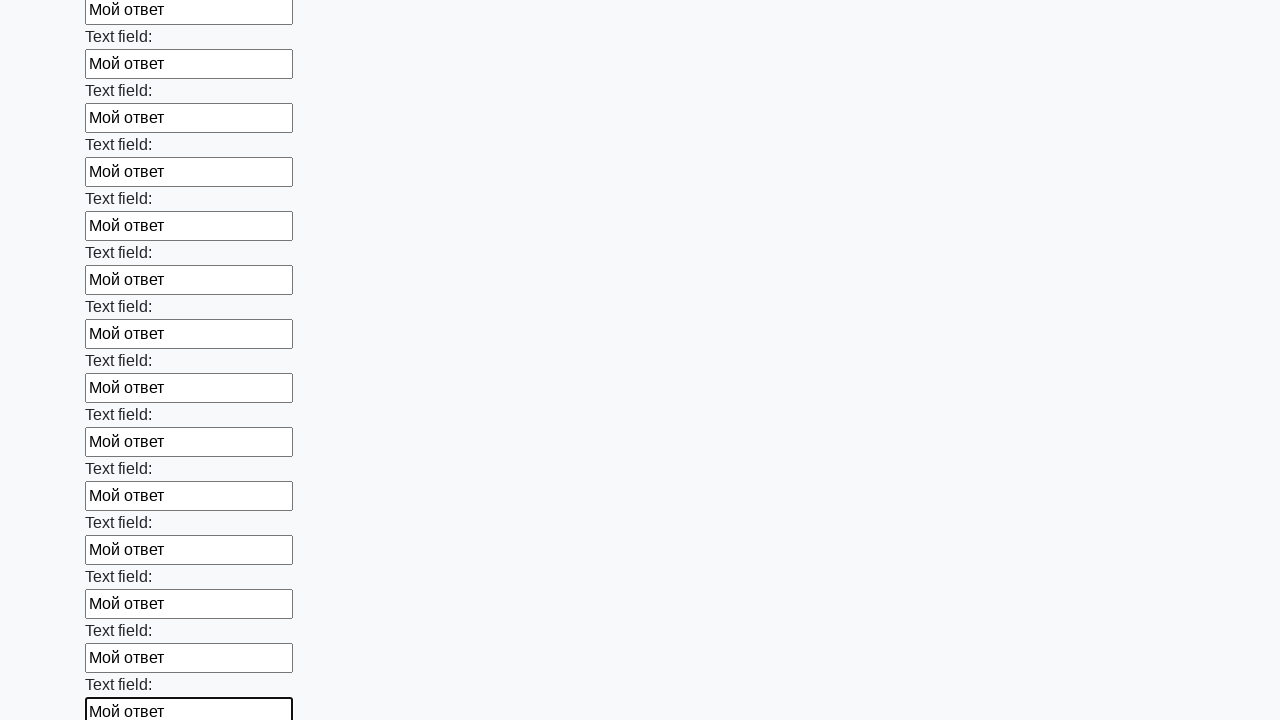

Filled an input field with 'Мой ответ' on input >> nth=54
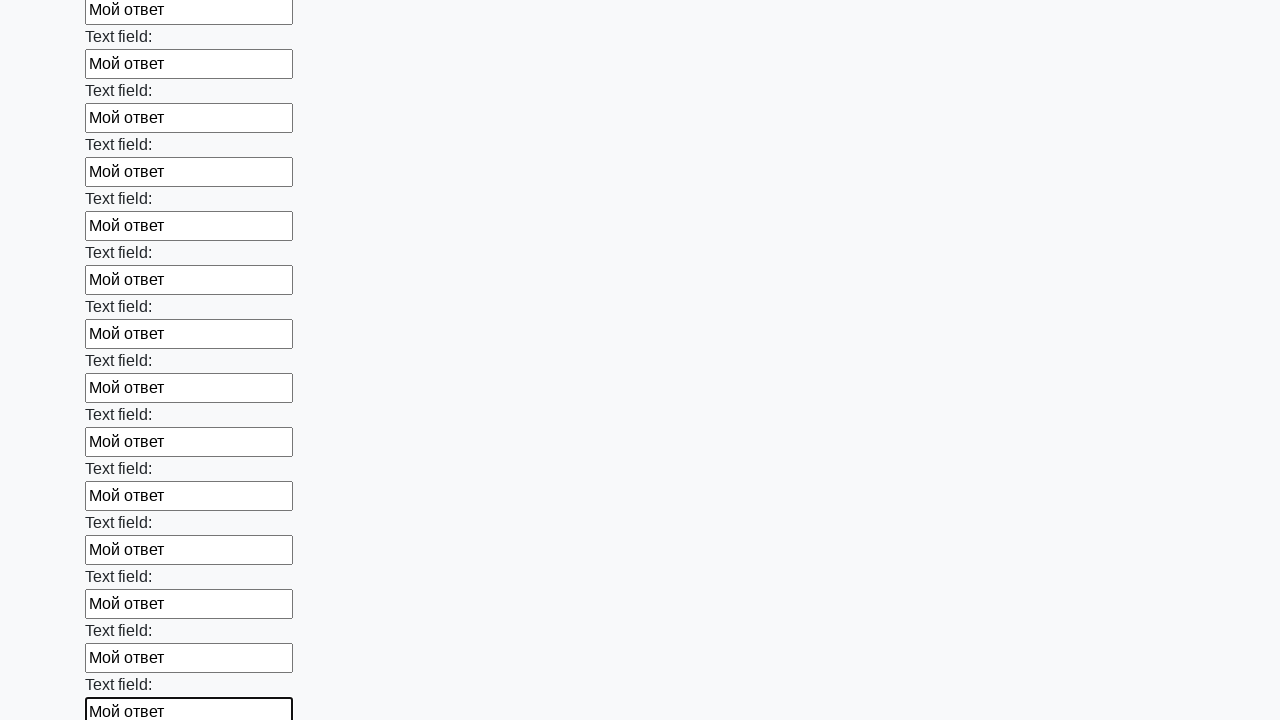

Filled an input field with 'Мой ответ' on input >> nth=55
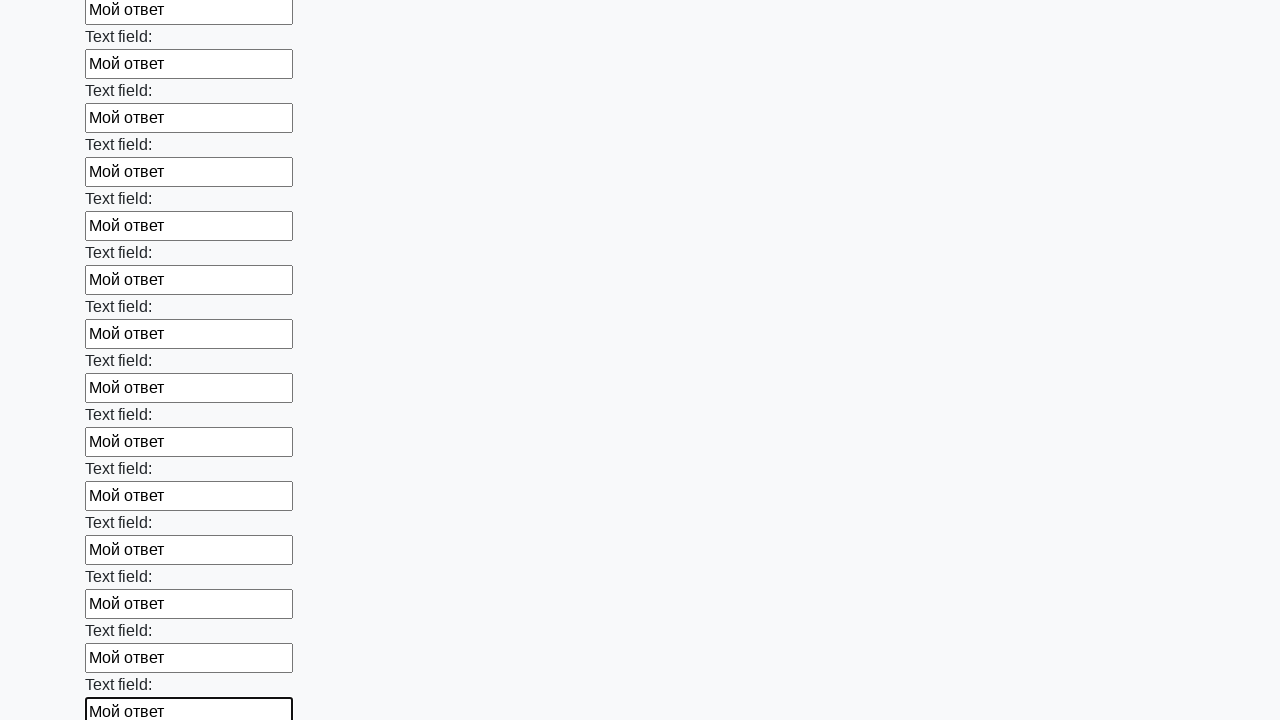

Filled an input field with 'Мой ответ' on input >> nth=56
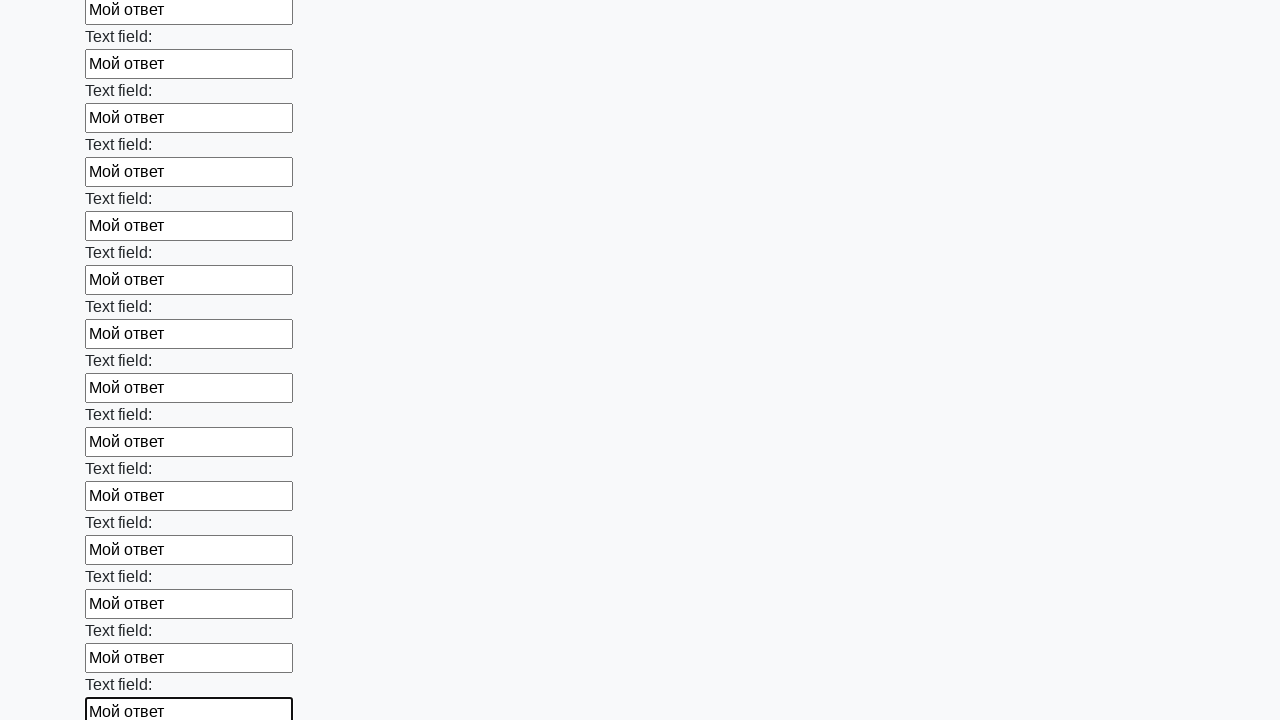

Filled an input field with 'Мой ответ' on input >> nth=57
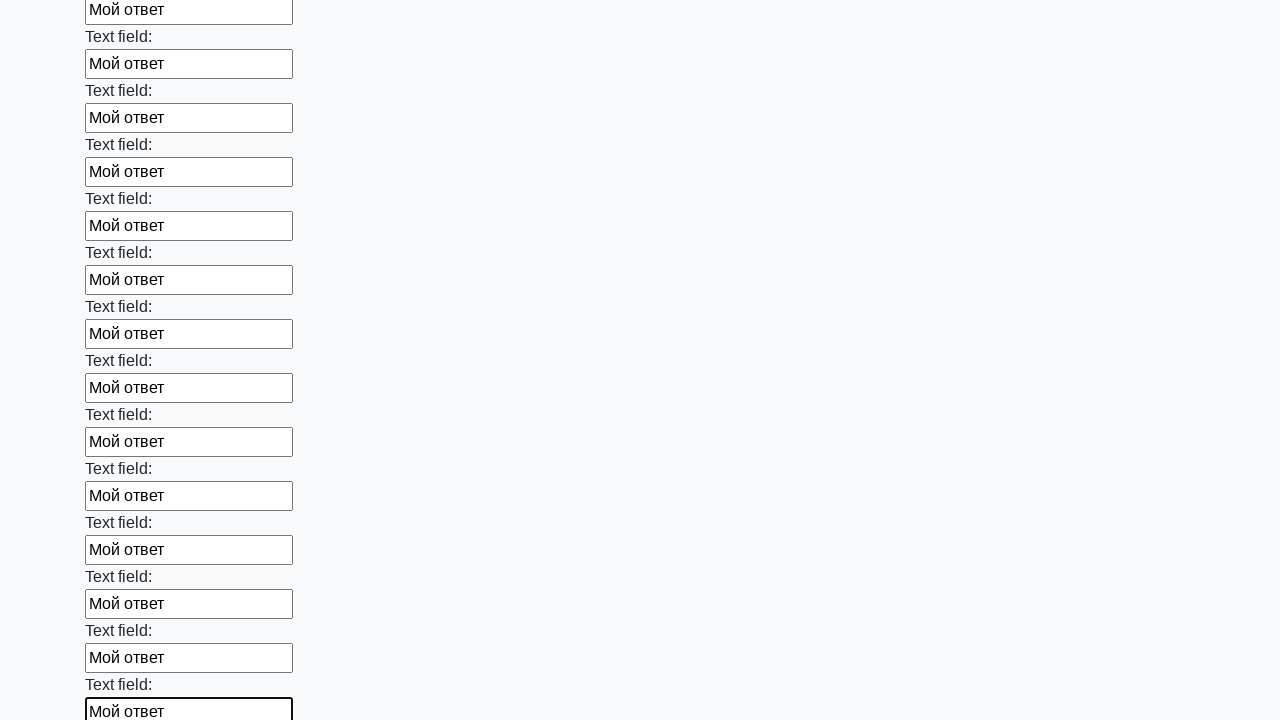

Filled an input field with 'Мой ответ' on input >> nth=58
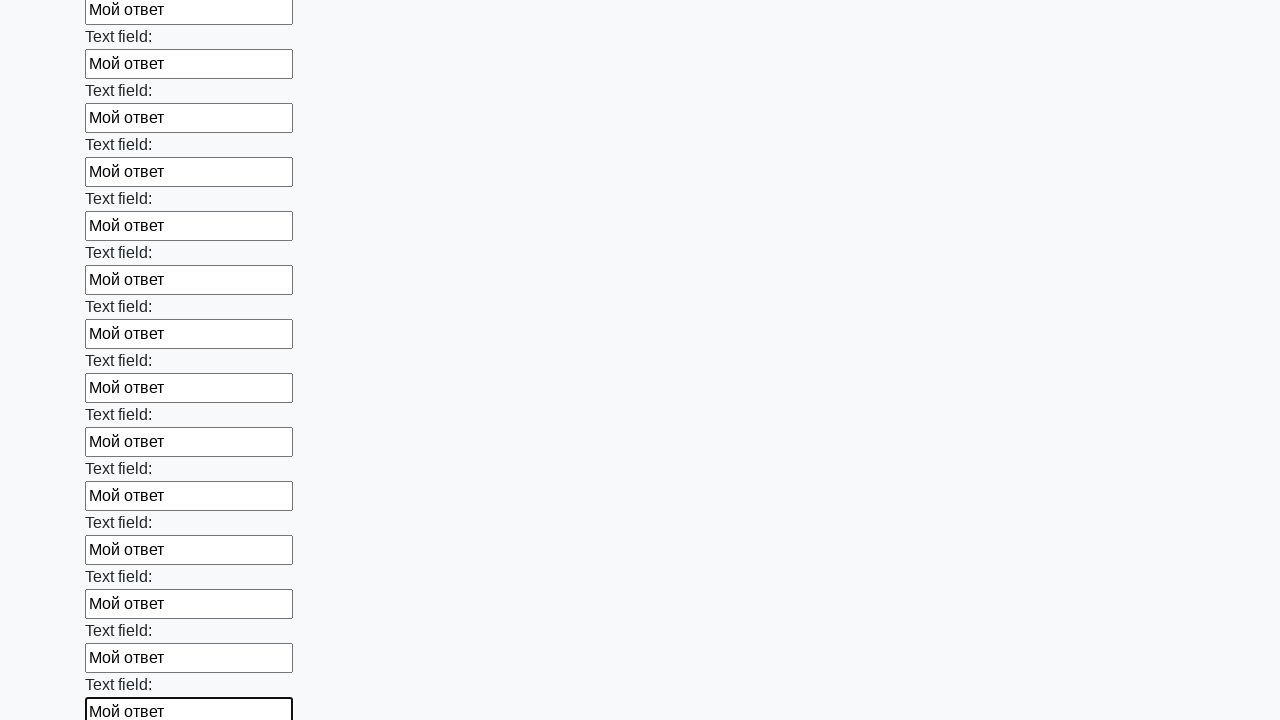

Filled an input field with 'Мой ответ' on input >> nth=59
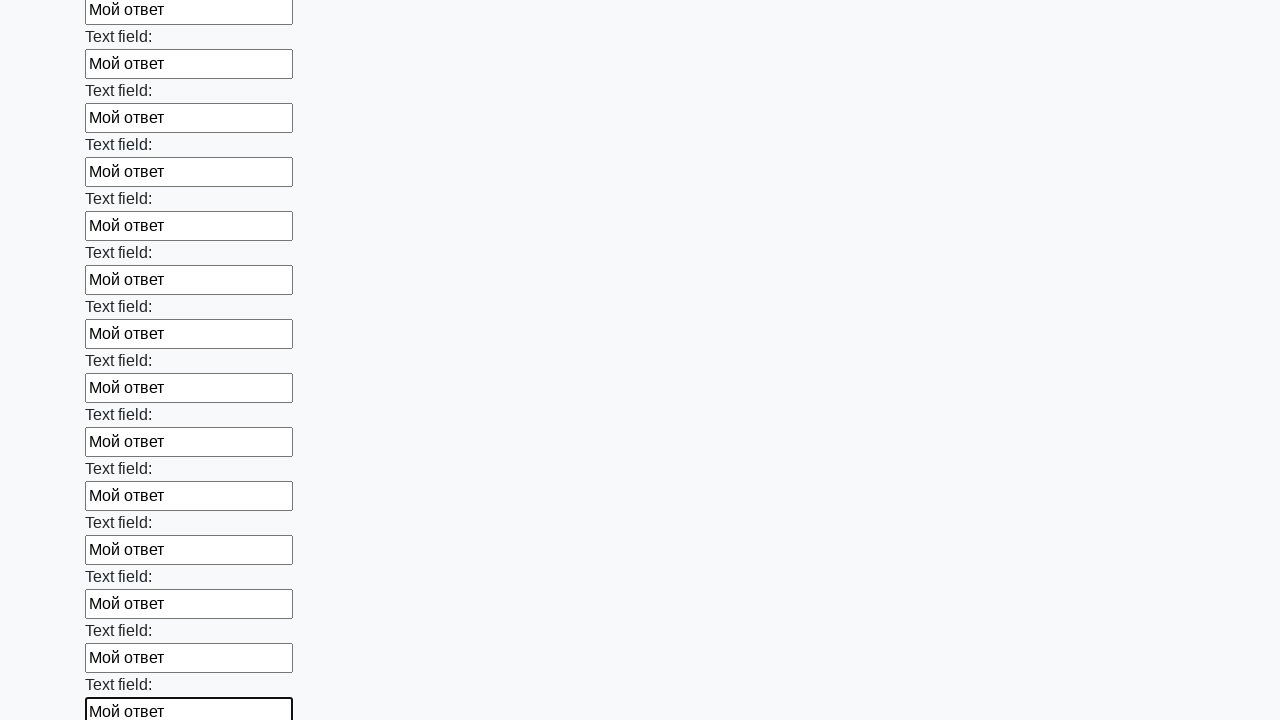

Filled an input field with 'Мой ответ' on input >> nth=60
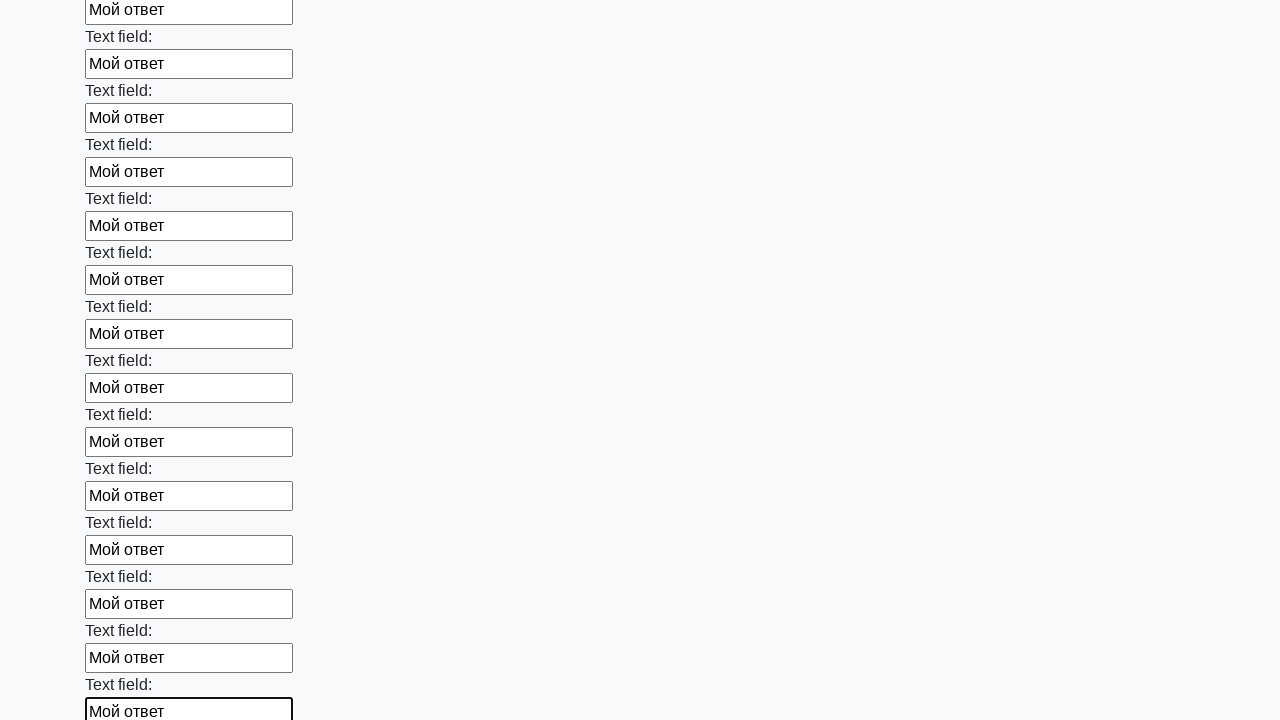

Filled an input field with 'Мой ответ' on input >> nth=61
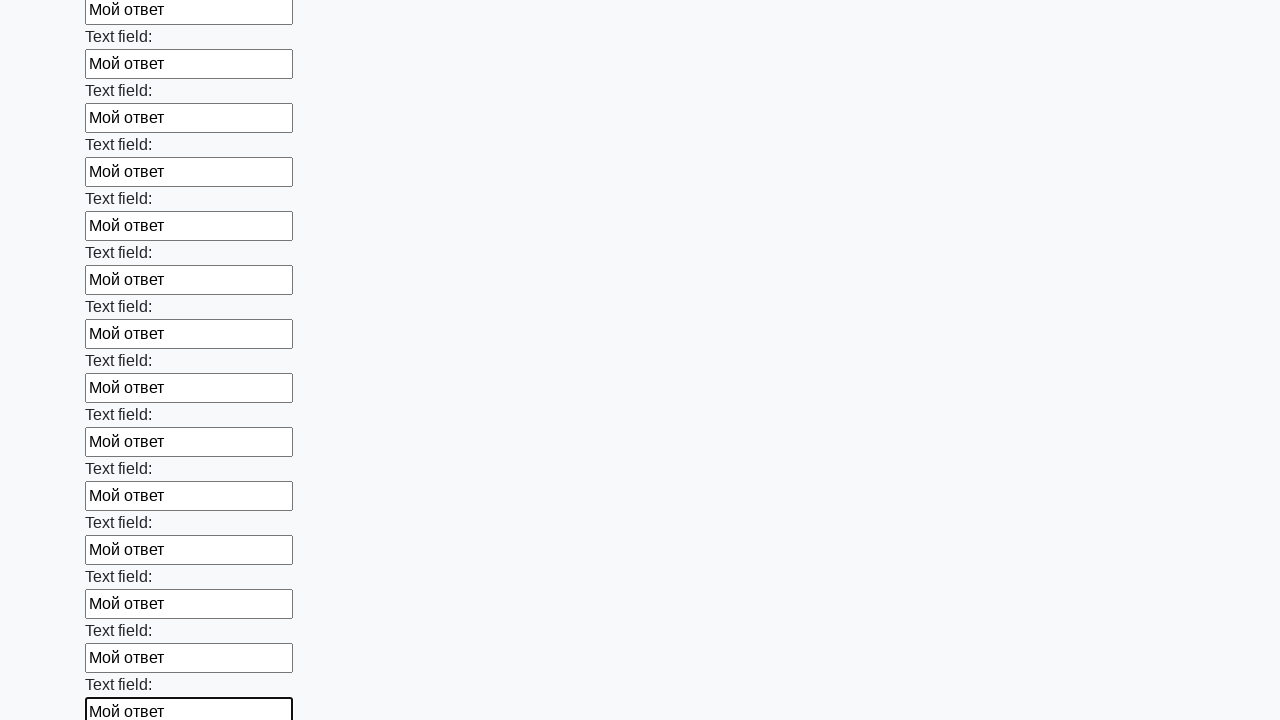

Filled an input field with 'Мой ответ' on input >> nth=62
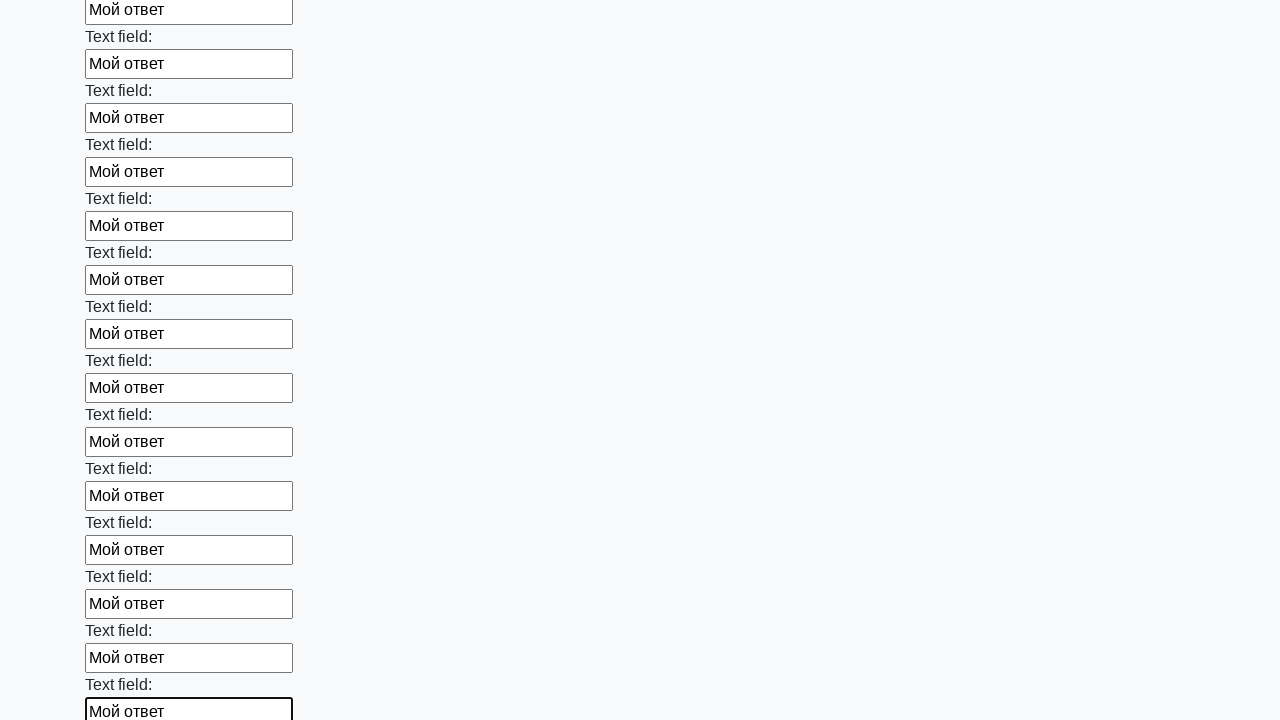

Filled an input field with 'Мой ответ' on input >> nth=63
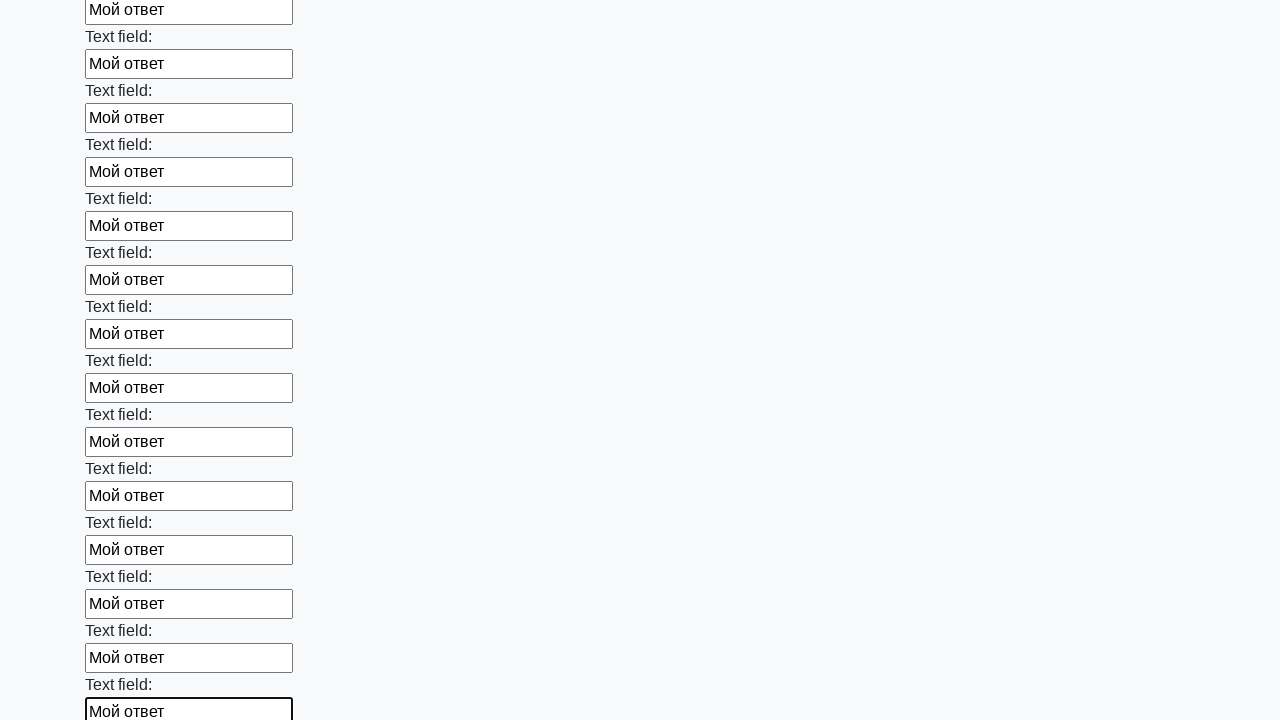

Filled an input field with 'Мой ответ' on input >> nth=64
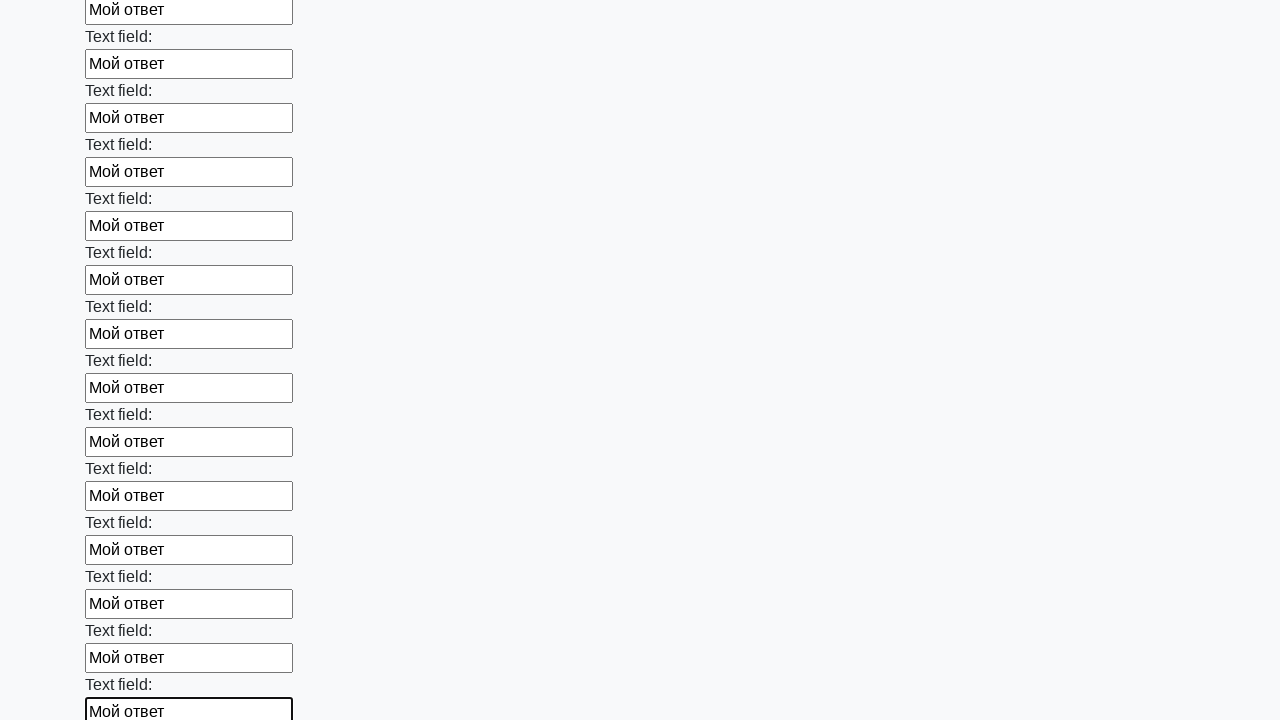

Filled an input field with 'Мой ответ' on input >> nth=65
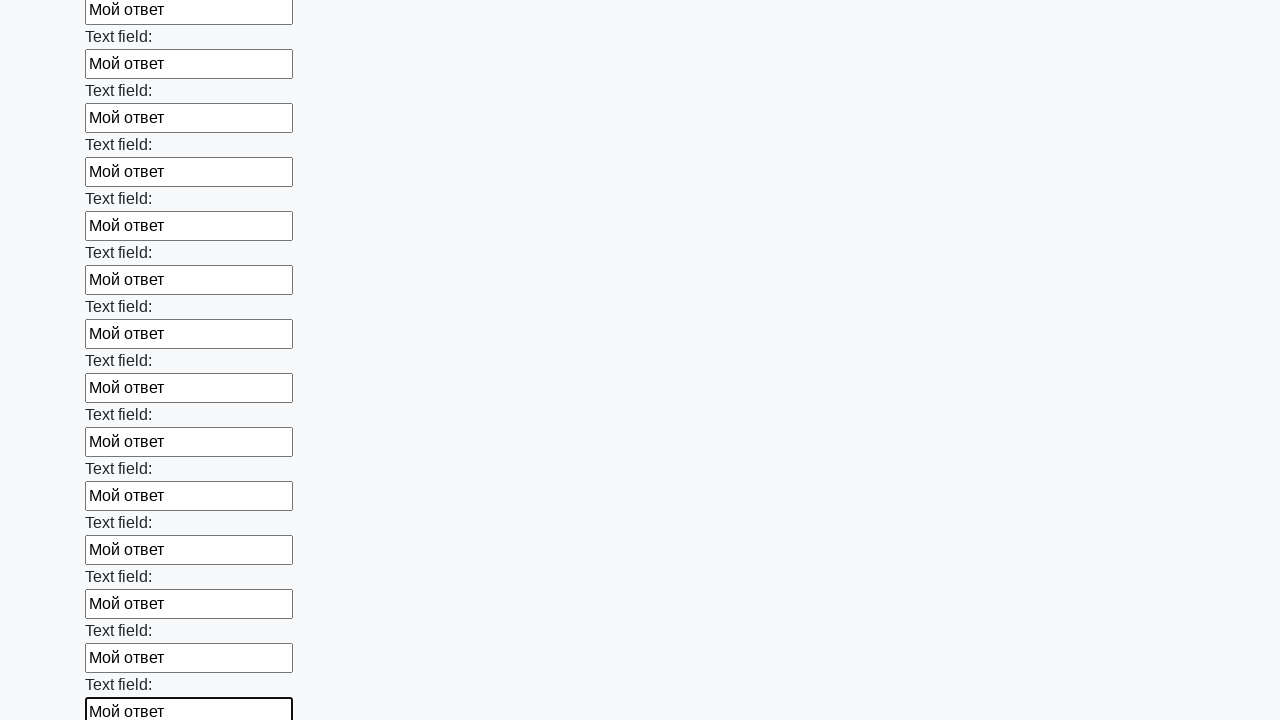

Filled an input field with 'Мой ответ' on input >> nth=66
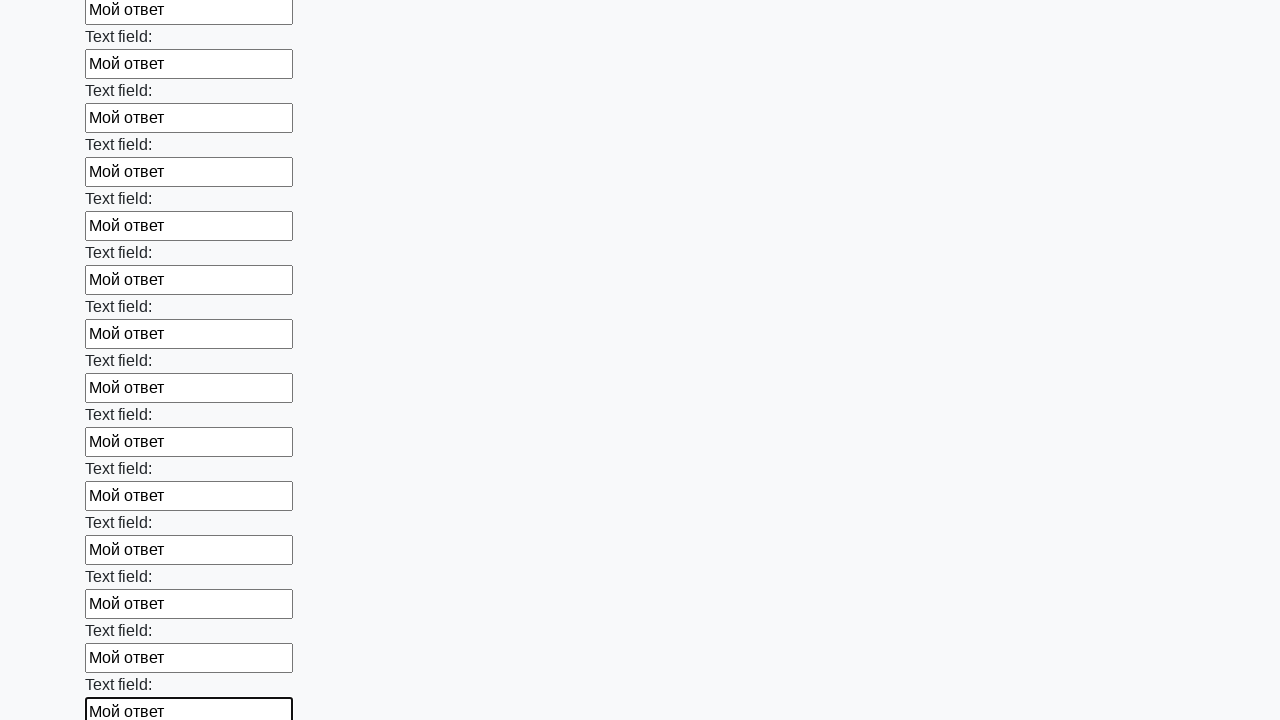

Filled an input field with 'Мой ответ' on input >> nth=67
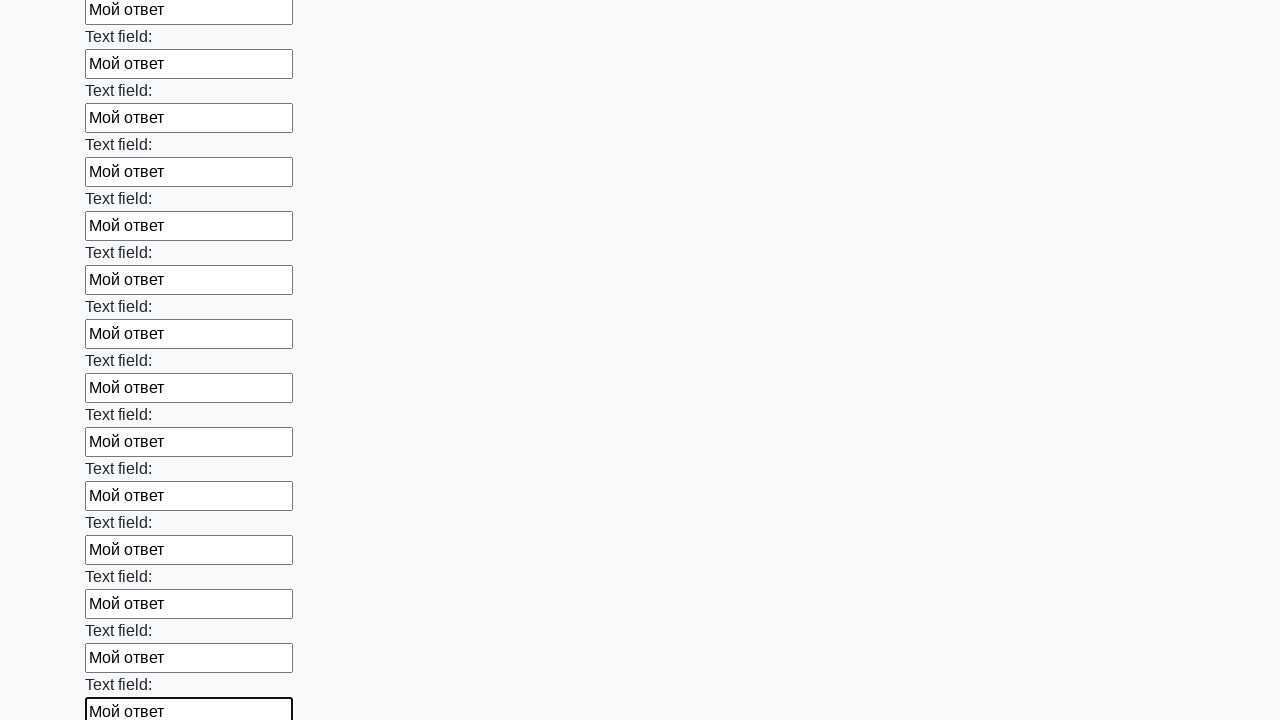

Filled an input field with 'Мой ответ' on input >> nth=68
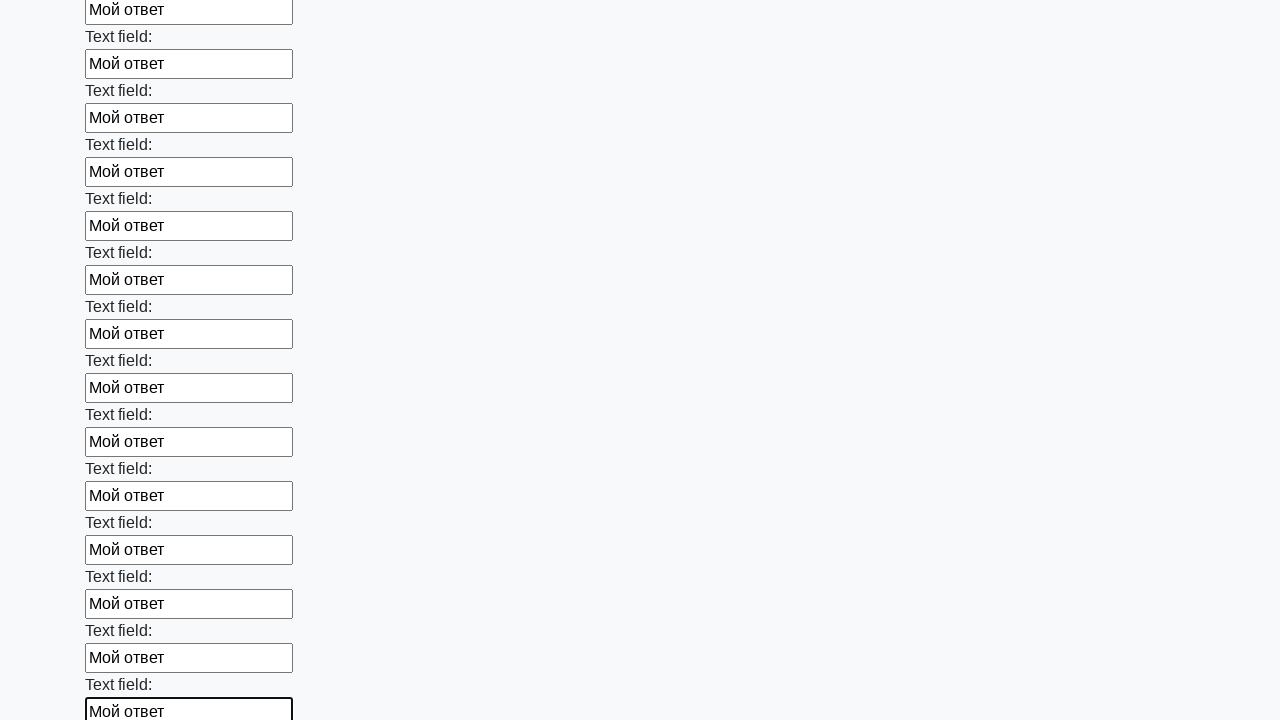

Filled an input field with 'Мой ответ' on input >> nth=69
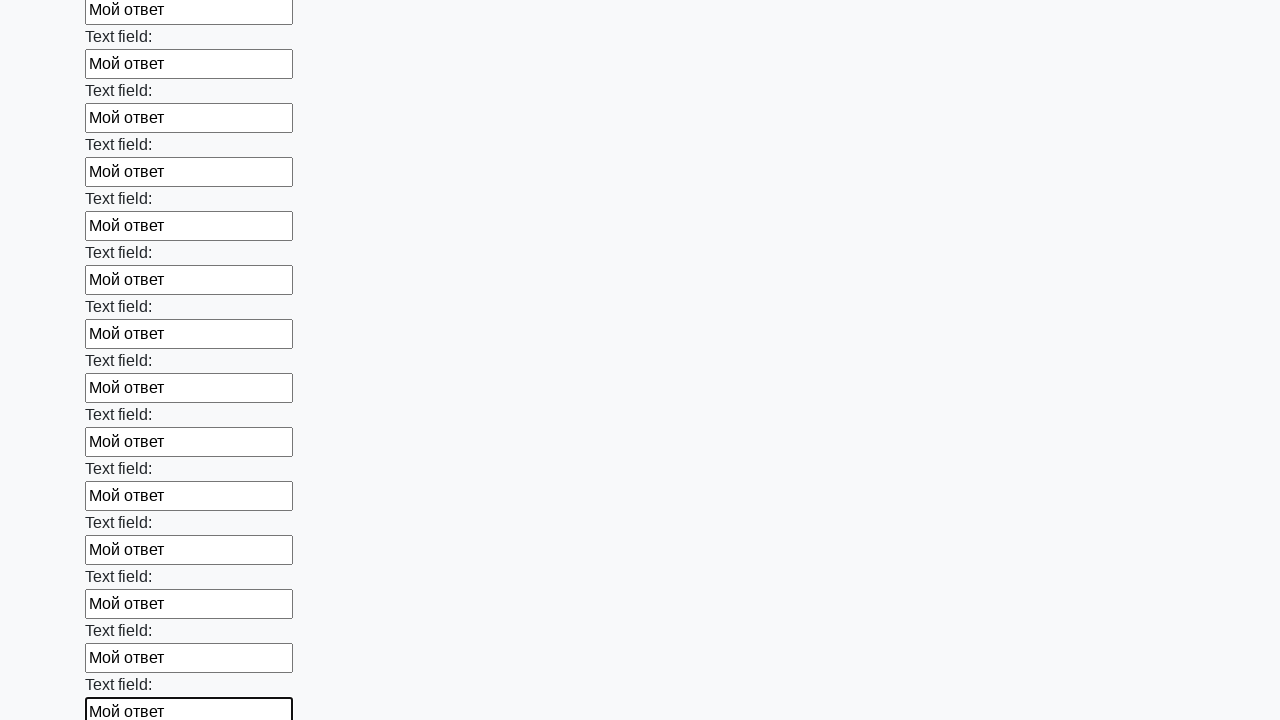

Filled an input field with 'Мой ответ' on input >> nth=70
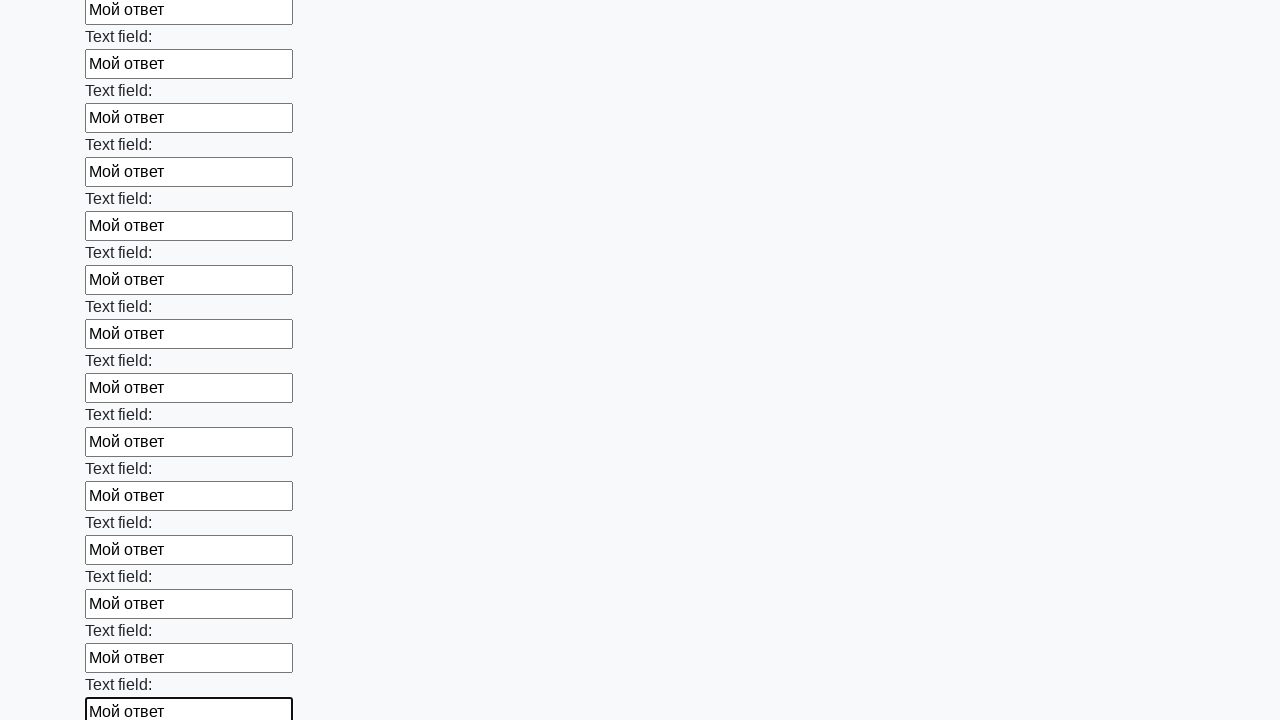

Filled an input field with 'Мой ответ' on input >> nth=71
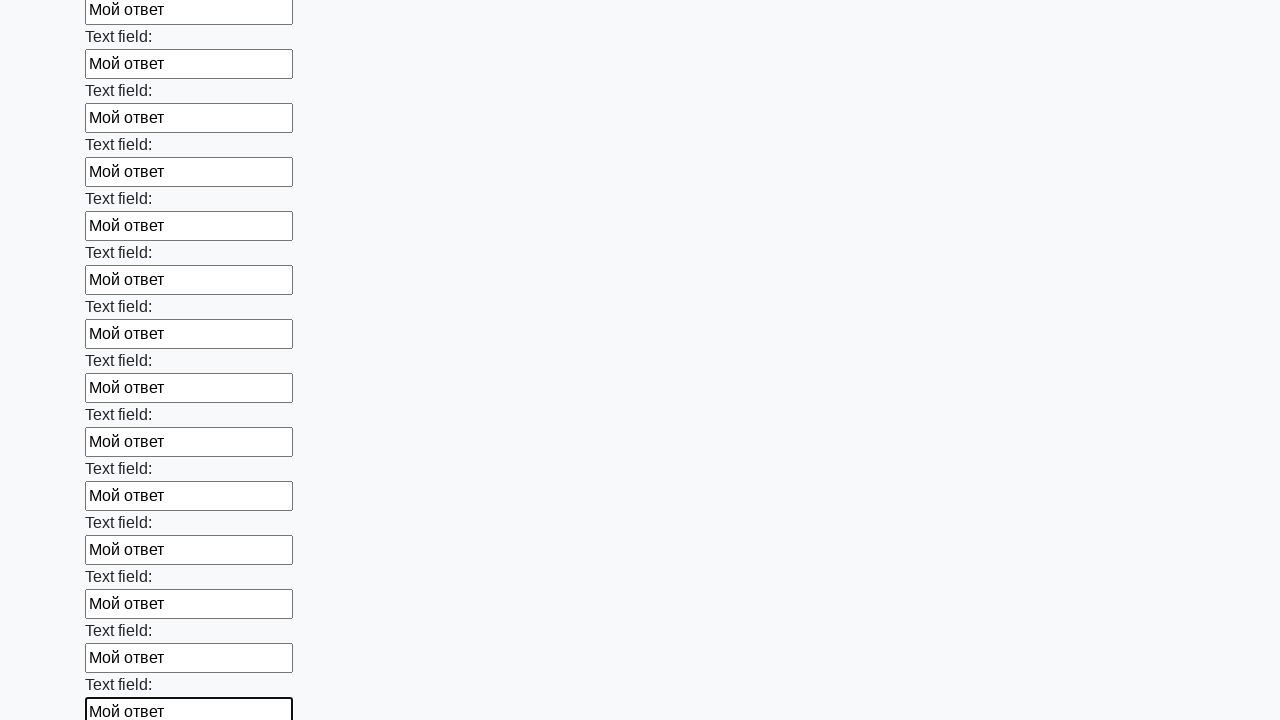

Filled an input field with 'Мой ответ' on input >> nth=72
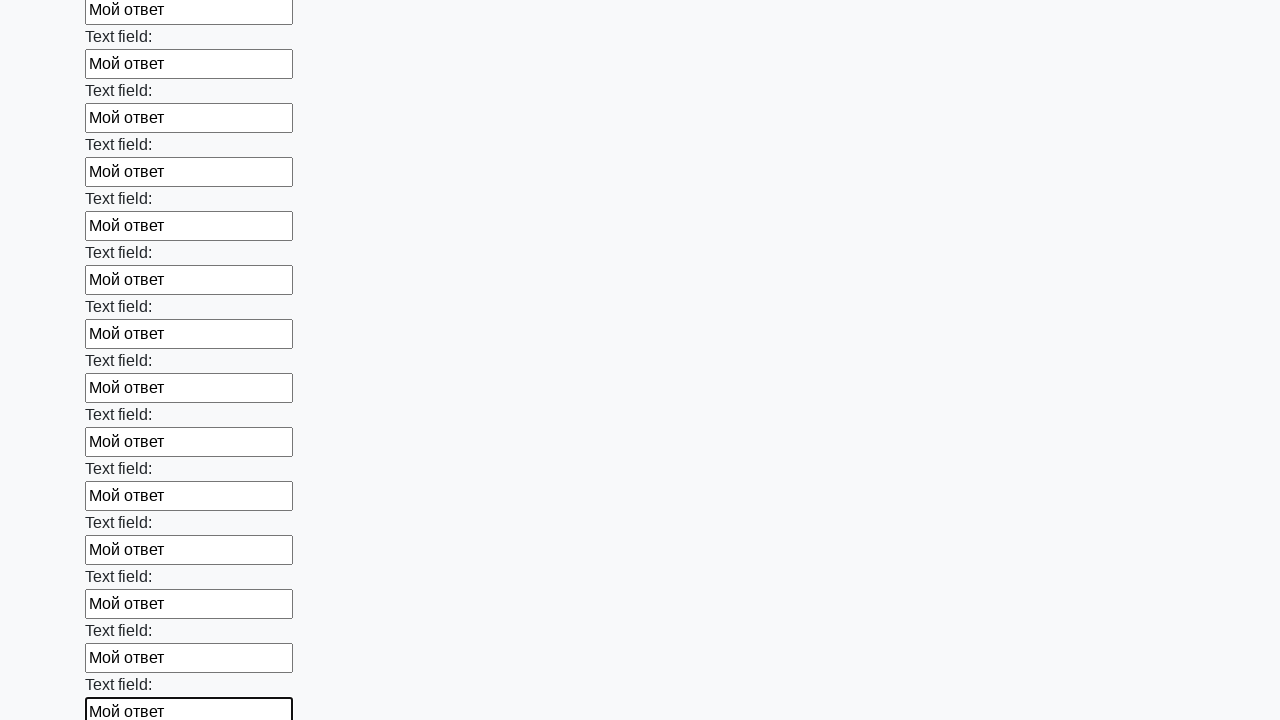

Filled an input field with 'Мой ответ' on input >> nth=73
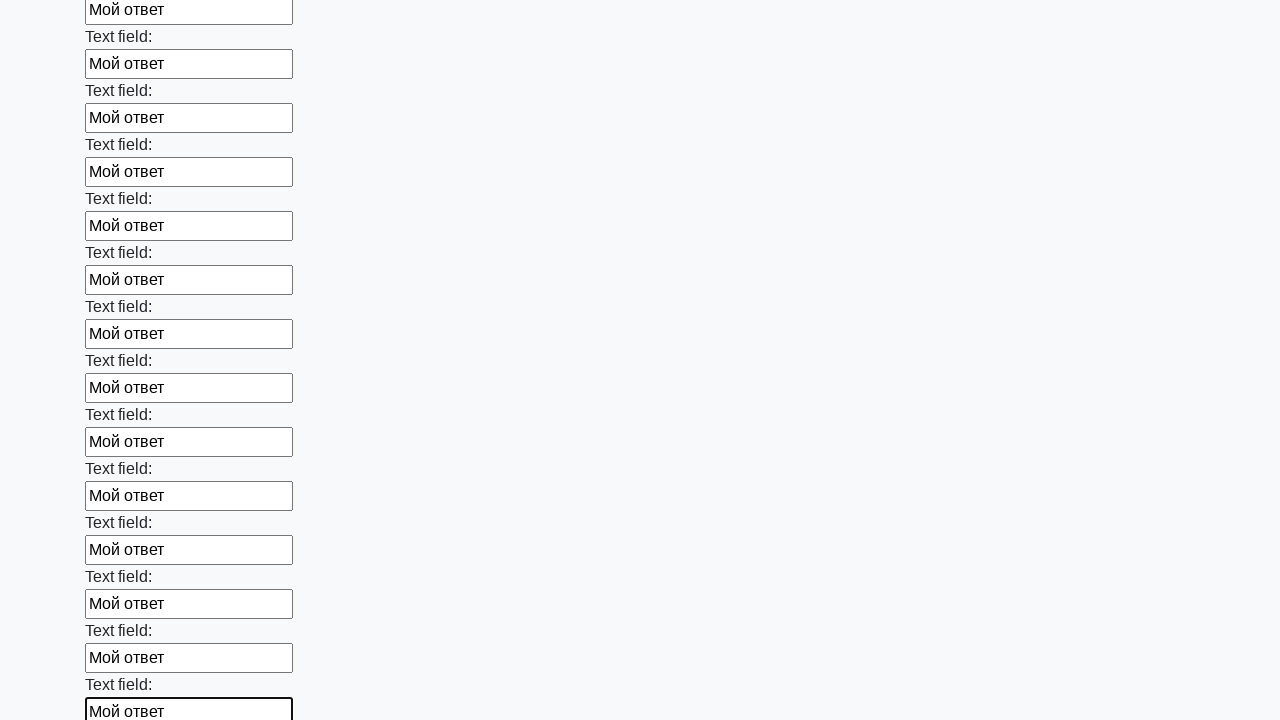

Filled an input field with 'Мой ответ' on input >> nth=74
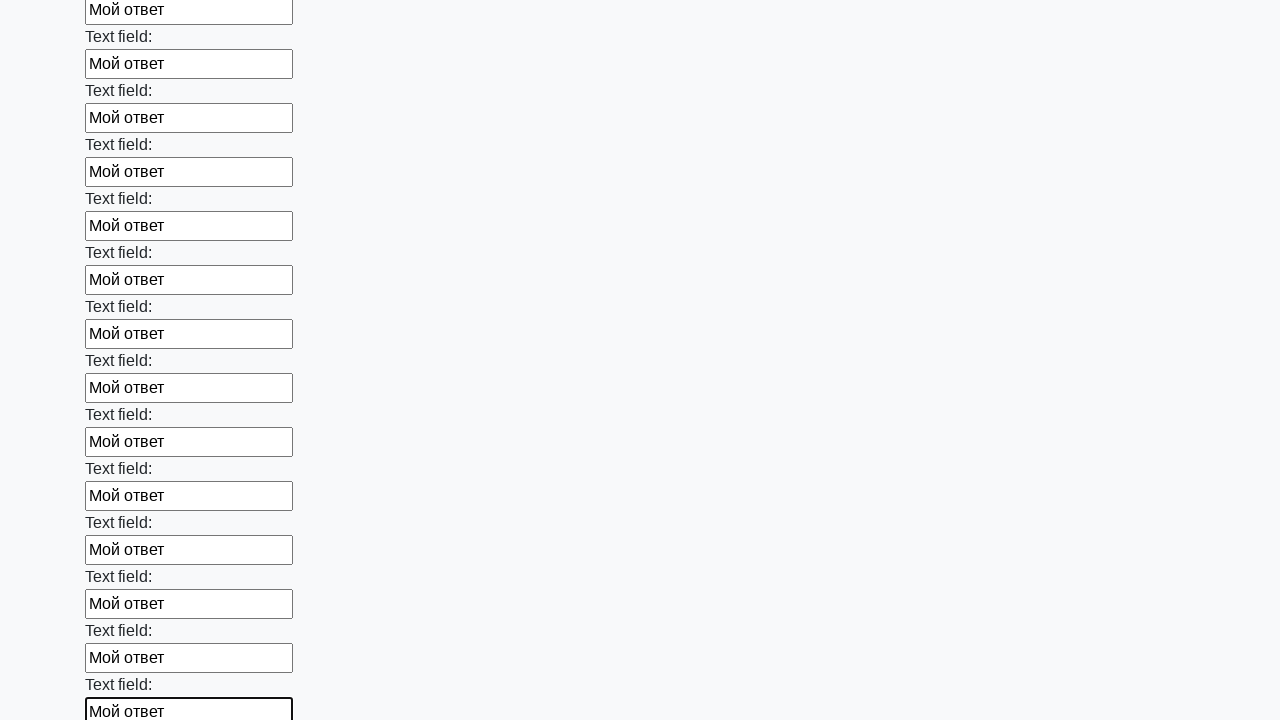

Filled an input field with 'Мой ответ' on input >> nth=75
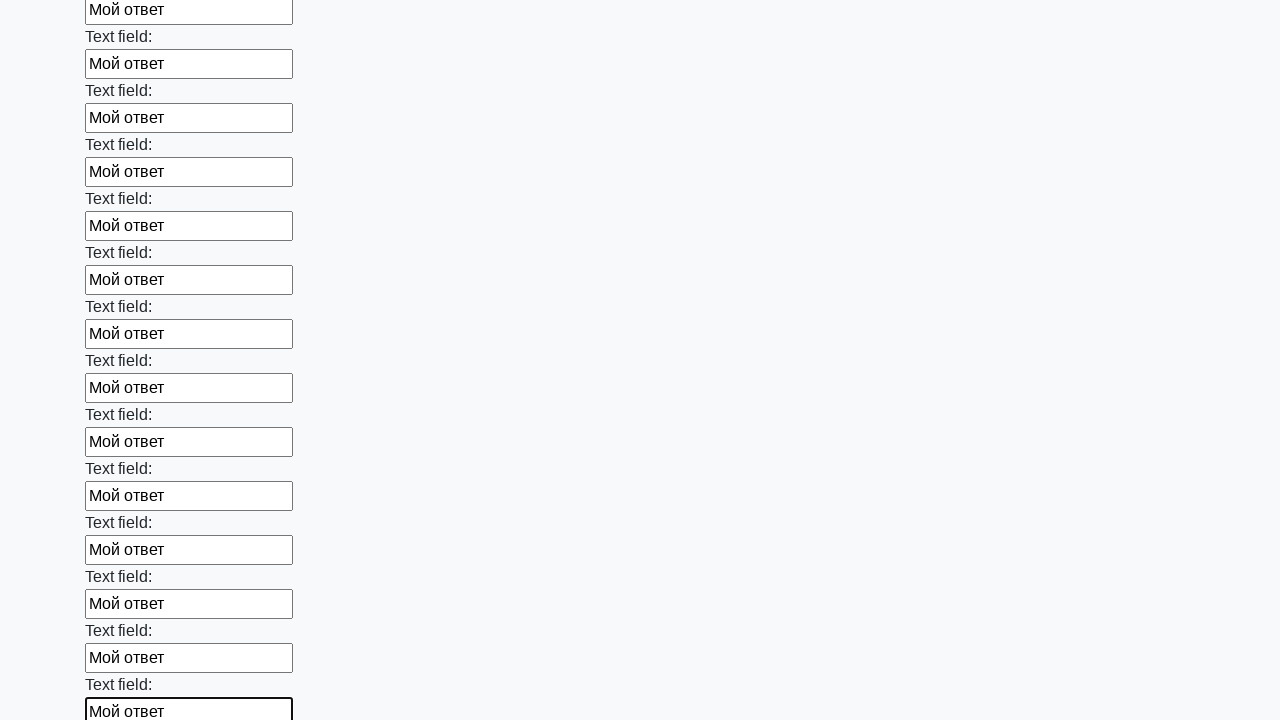

Filled an input field with 'Мой ответ' on input >> nth=76
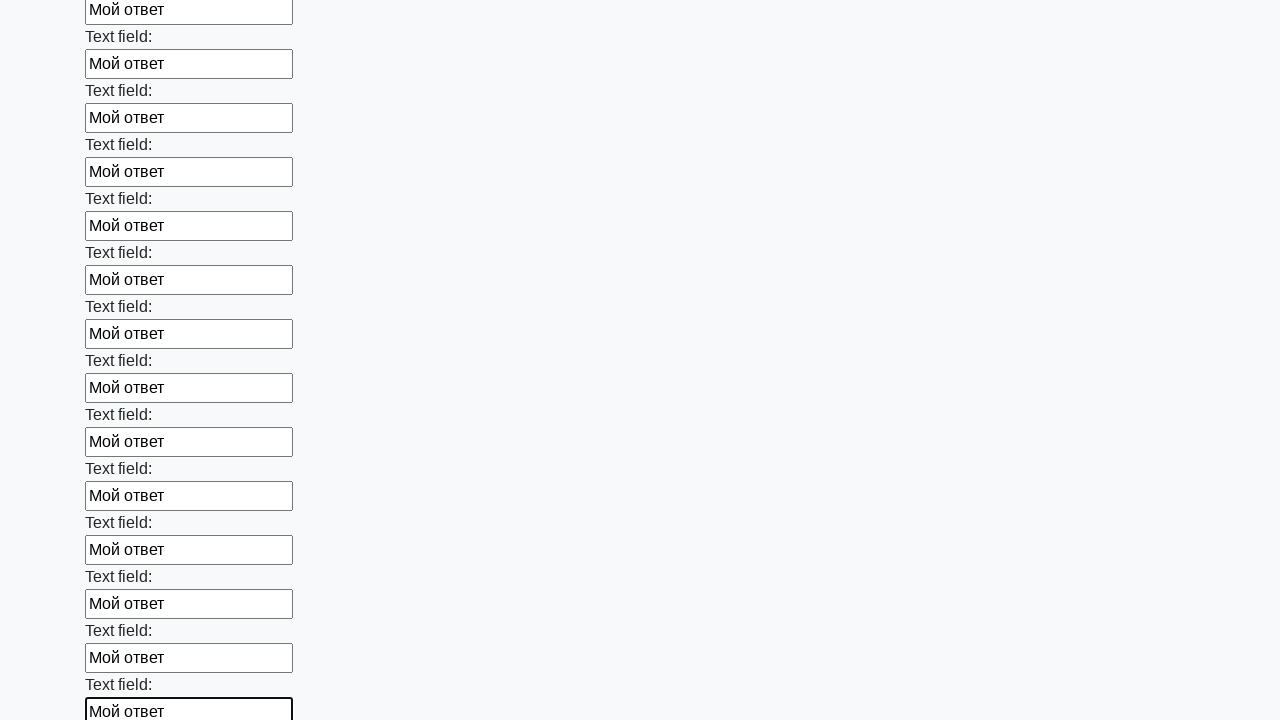

Filled an input field with 'Мой ответ' on input >> nth=77
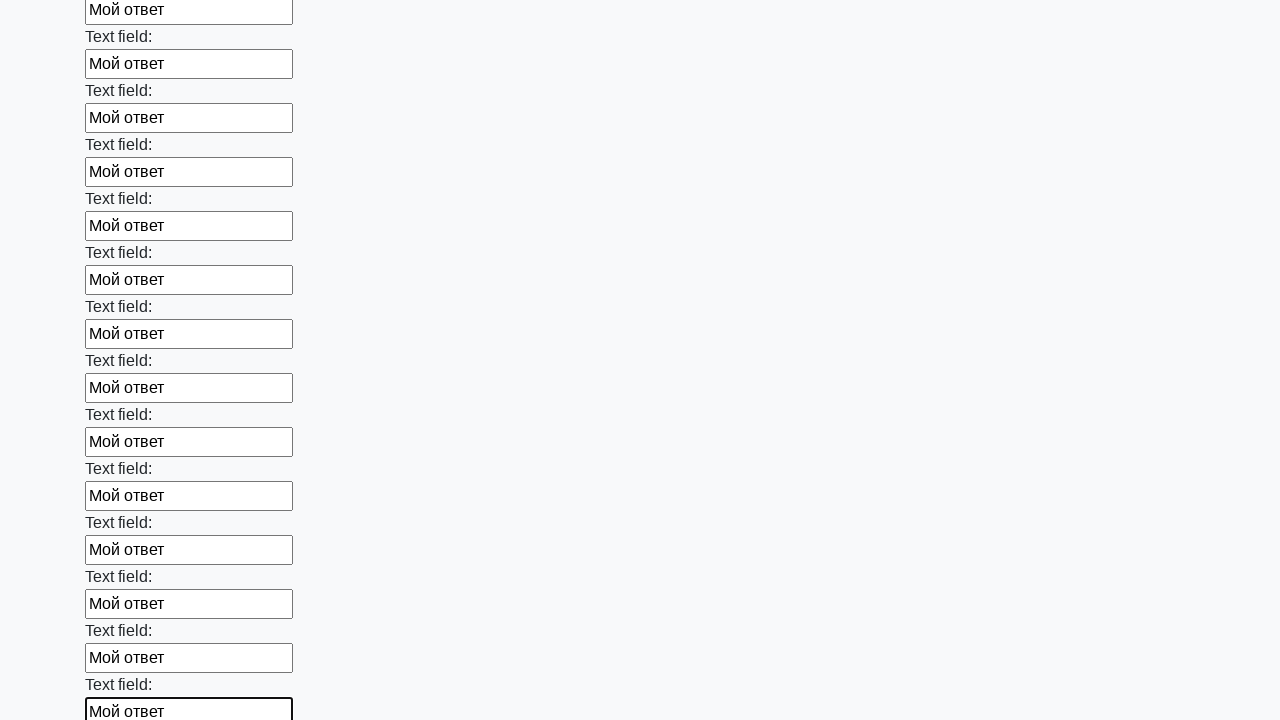

Filled an input field with 'Мой ответ' on input >> nth=78
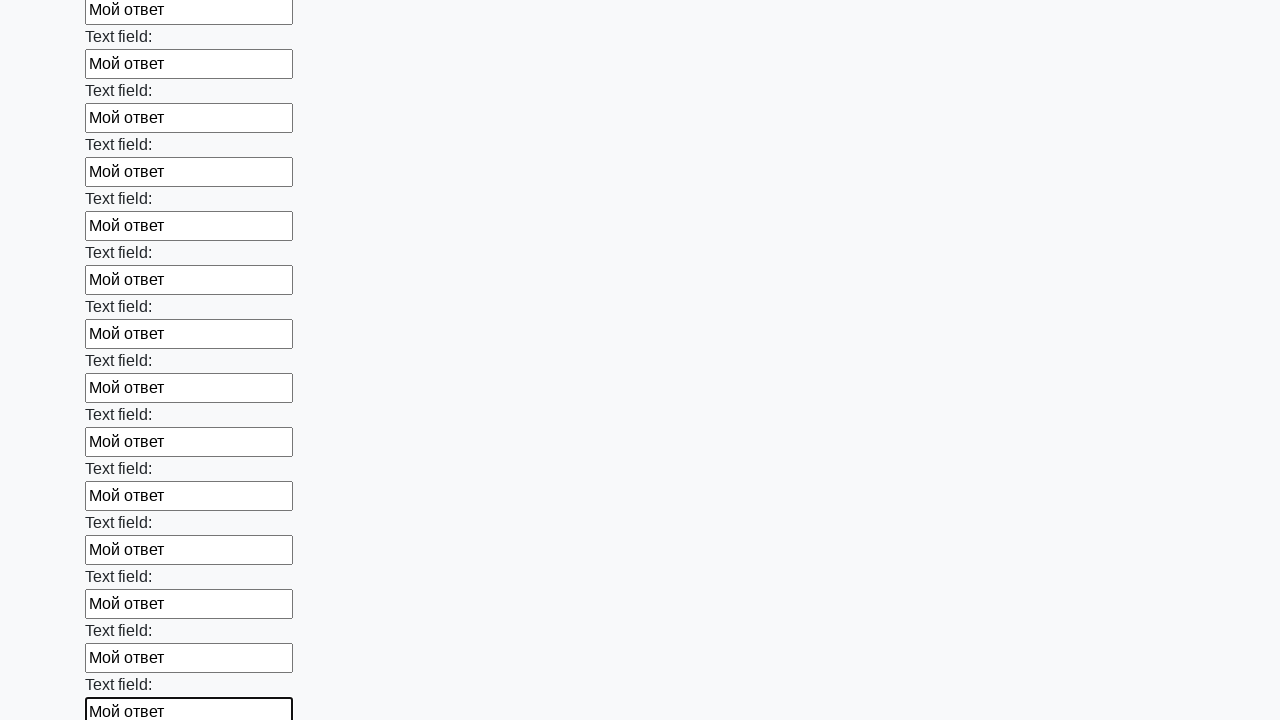

Filled an input field with 'Мой ответ' on input >> nth=79
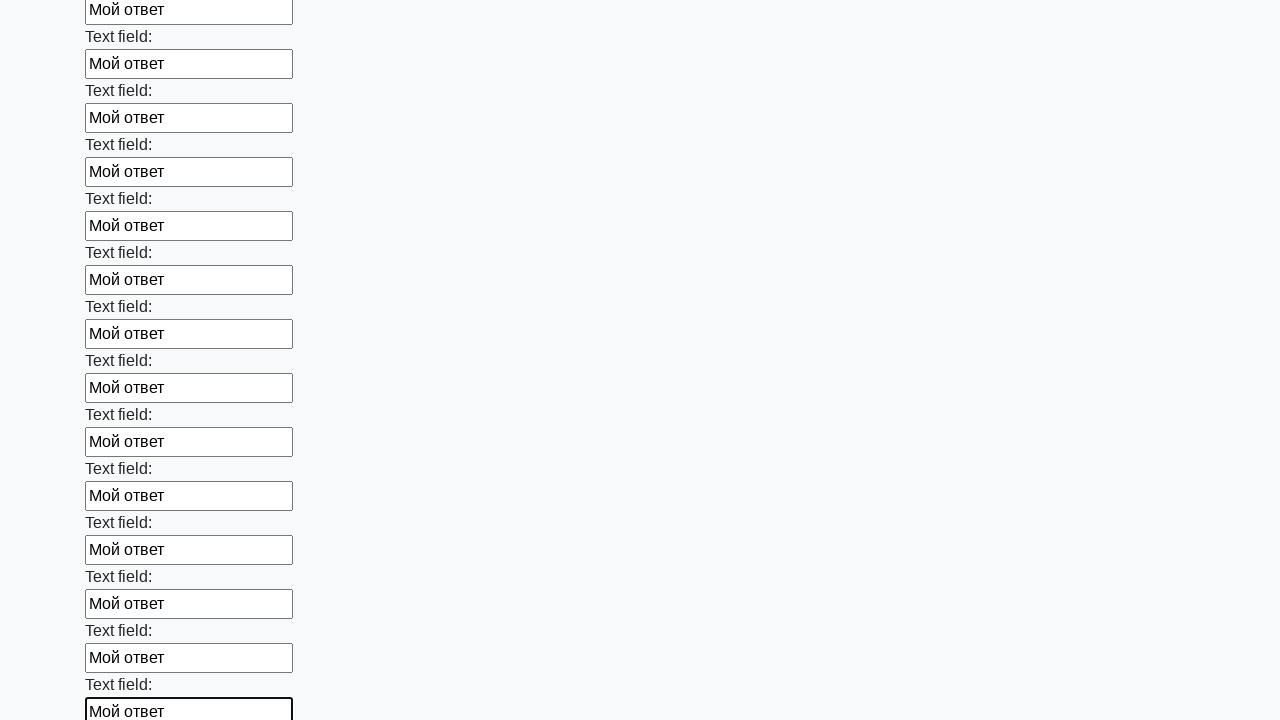

Filled an input field with 'Мой ответ' on input >> nth=80
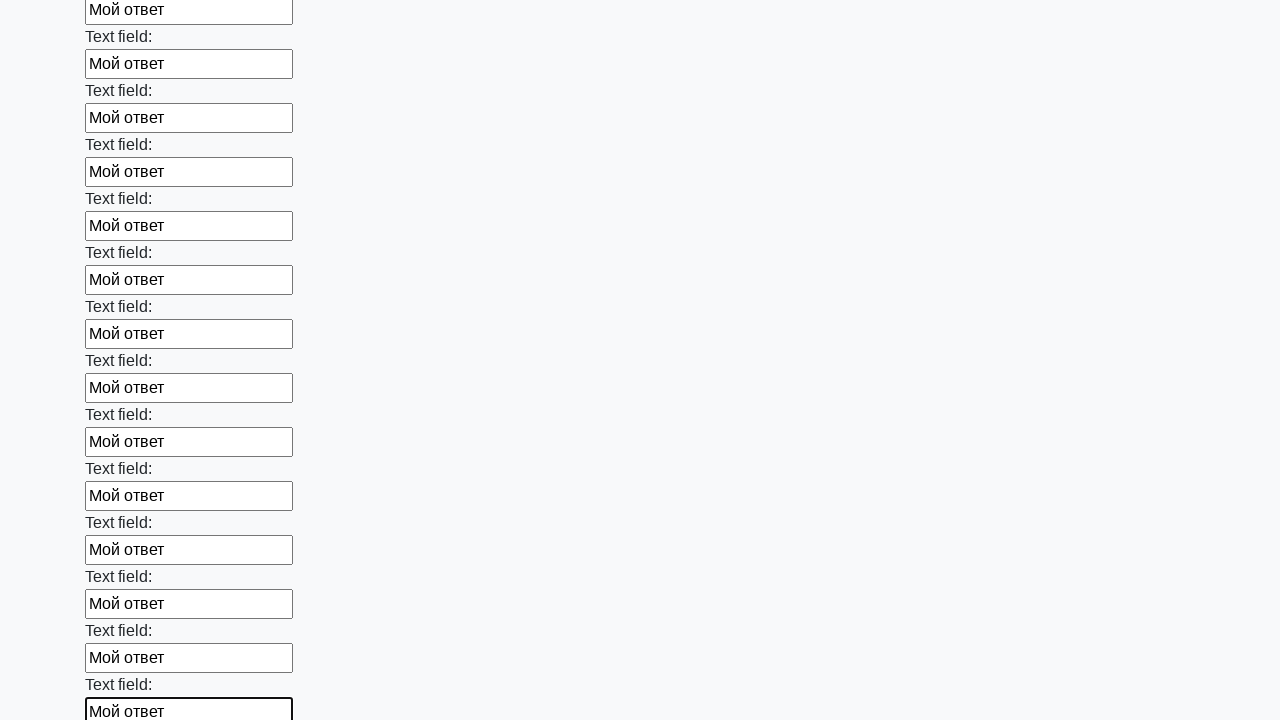

Filled an input field with 'Мой ответ' on input >> nth=81
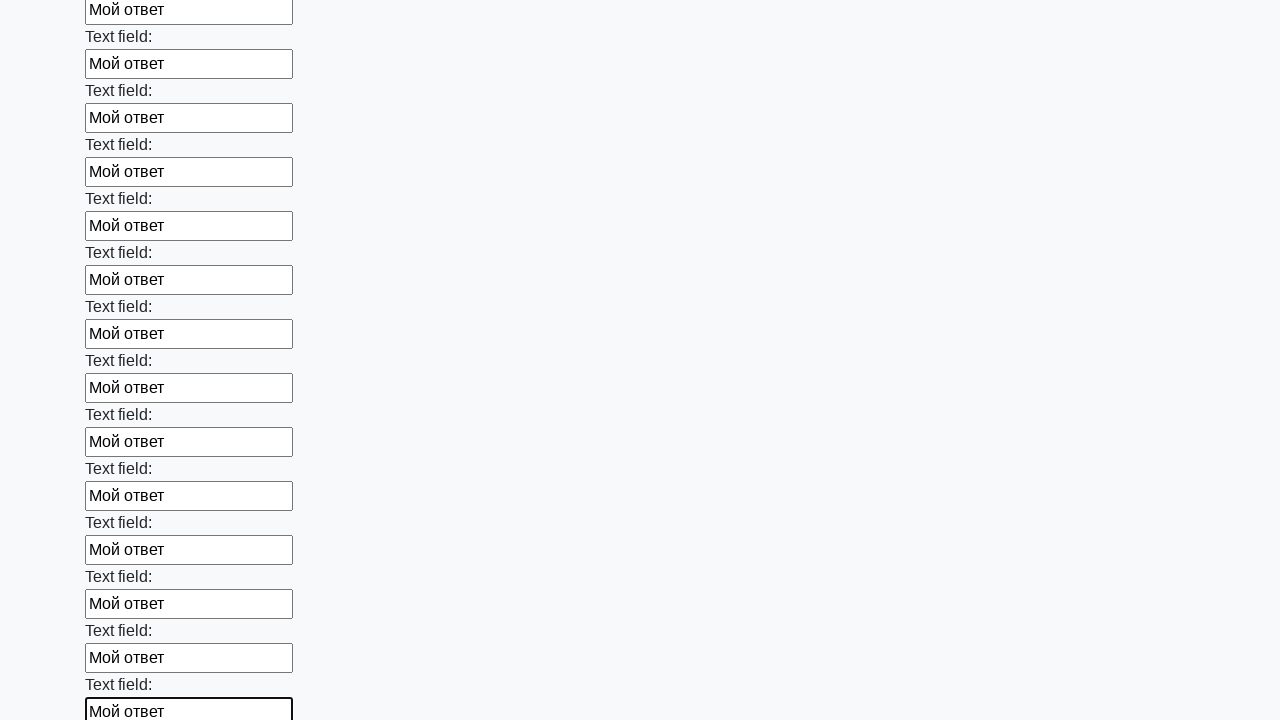

Filled an input field with 'Мой ответ' on input >> nth=82
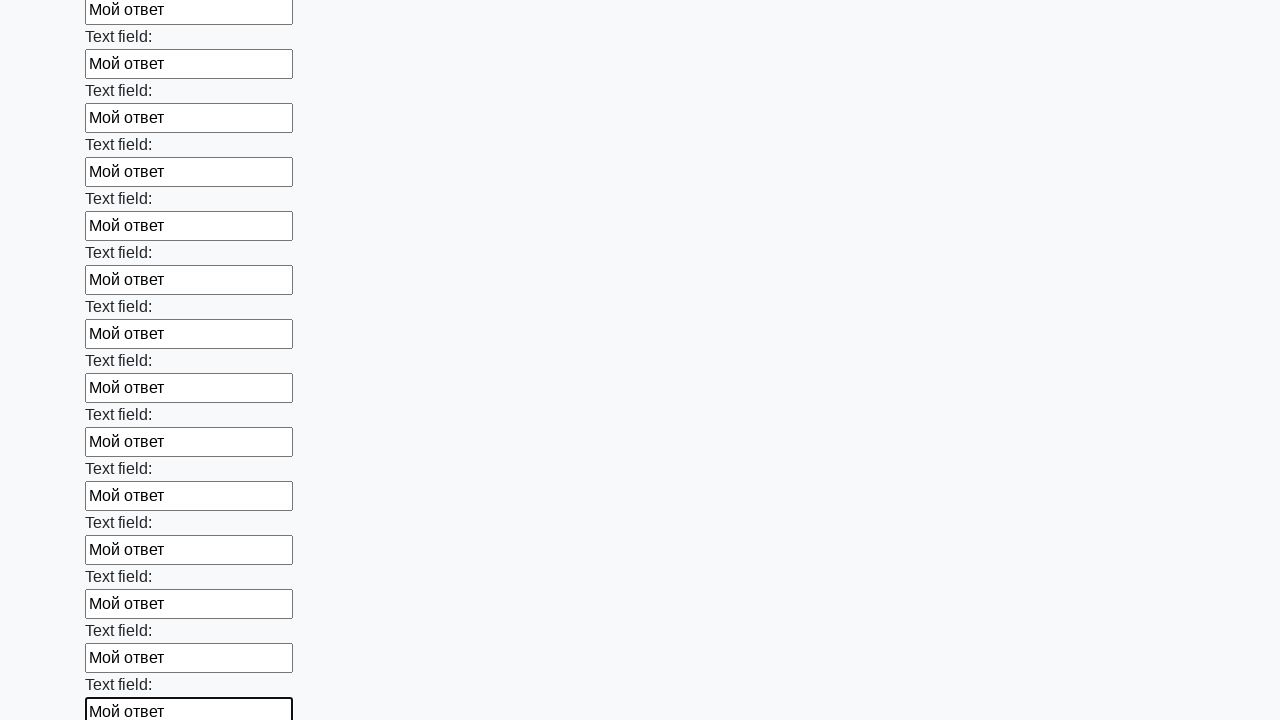

Filled an input field with 'Мой ответ' on input >> nth=83
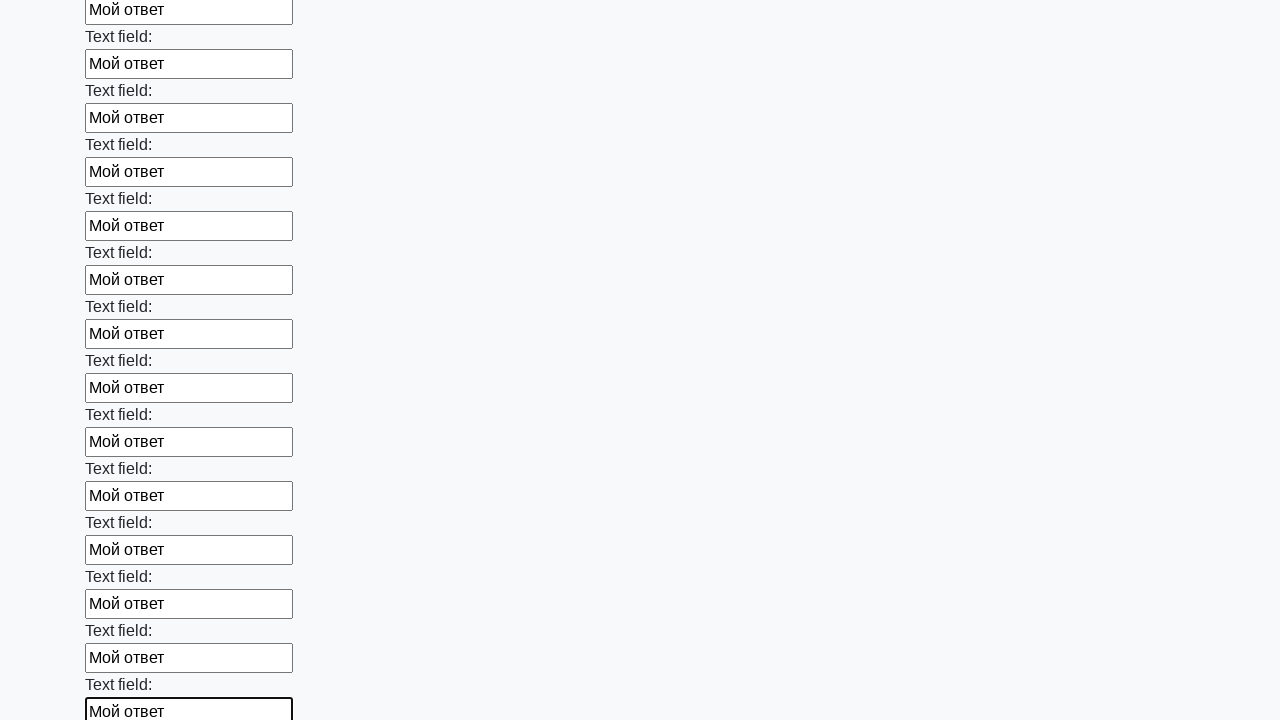

Filled an input field with 'Мой ответ' on input >> nth=84
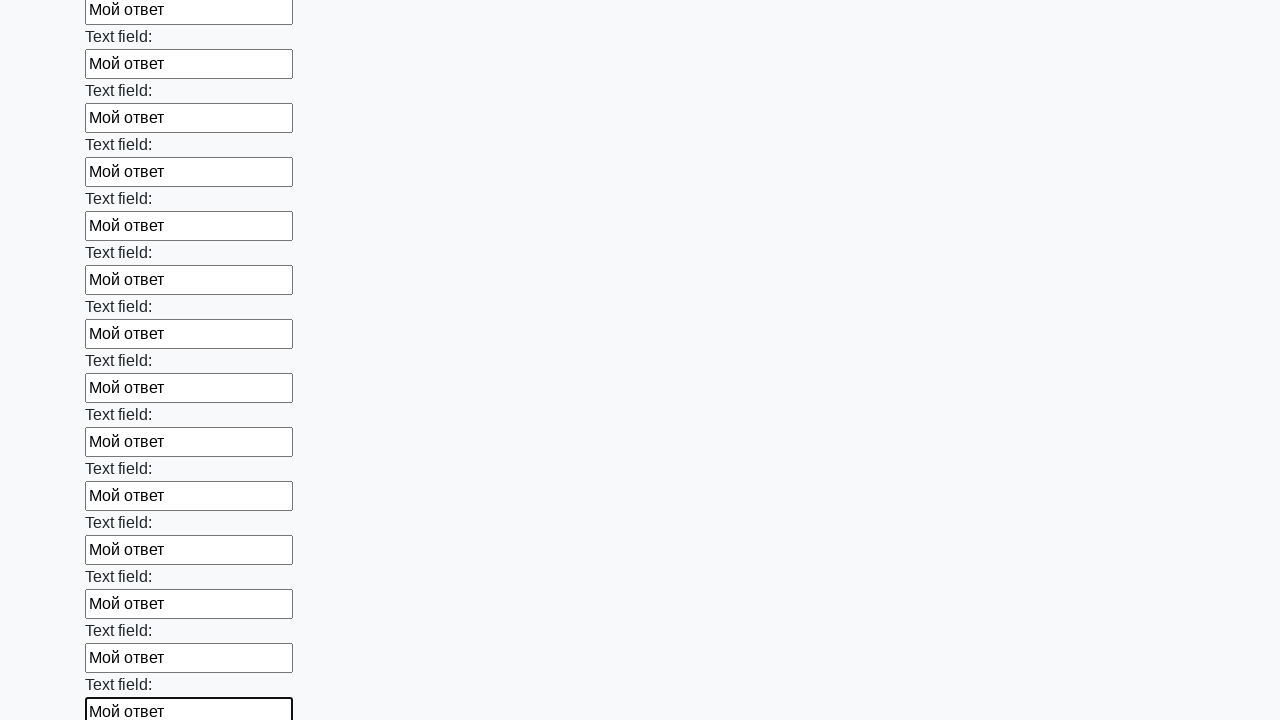

Filled an input field with 'Мой ответ' on input >> nth=85
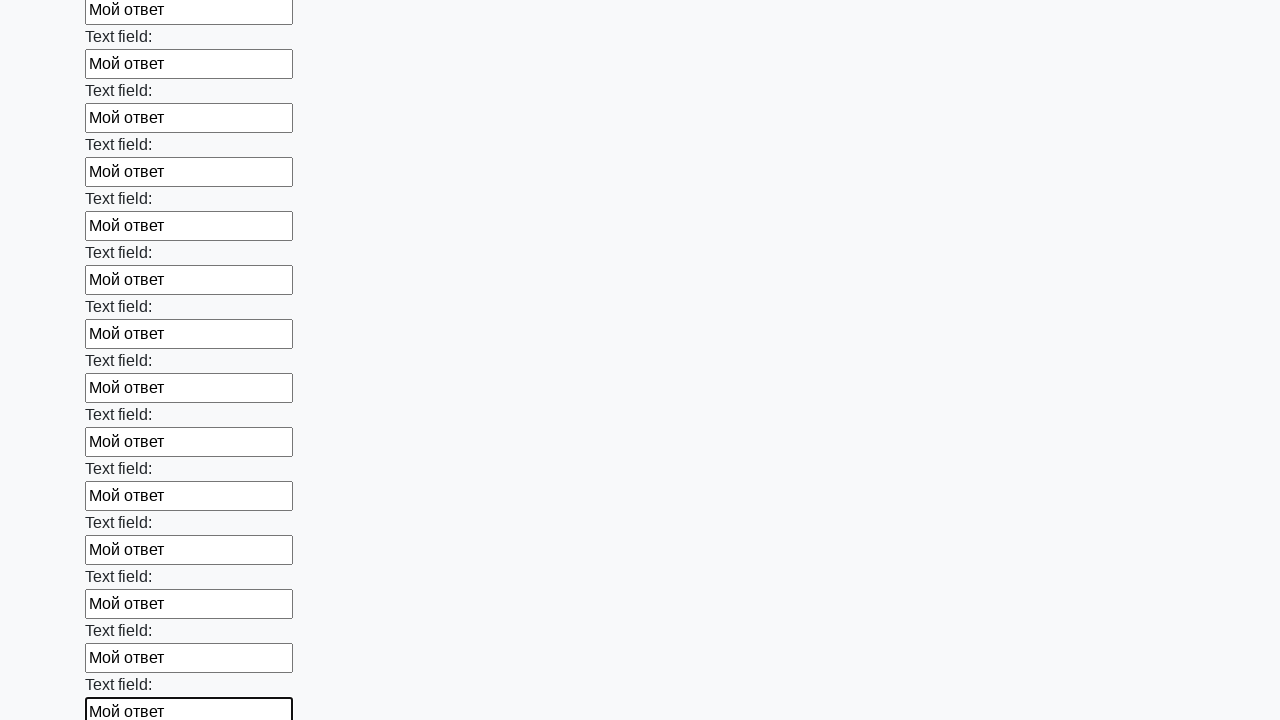

Filled an input field with 'Мой ответ' on input >> nth=86
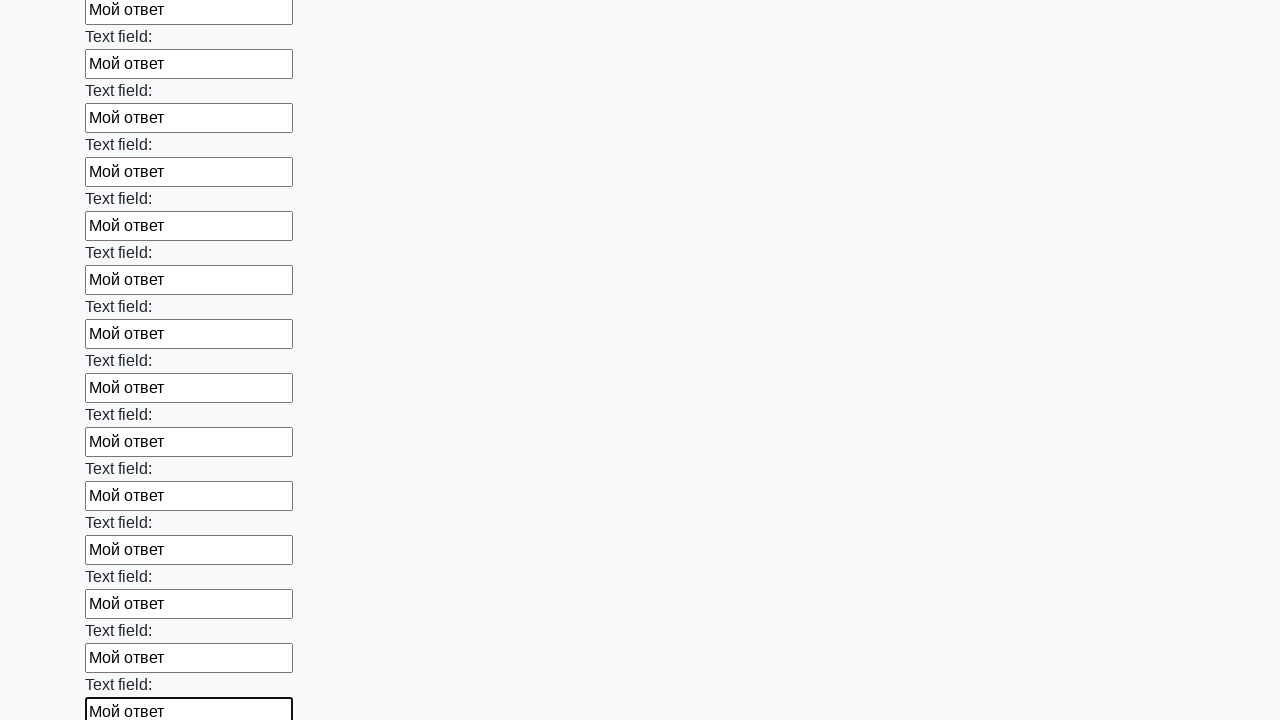

Filled an input field with 'Мой ответ' on input >> nth=87
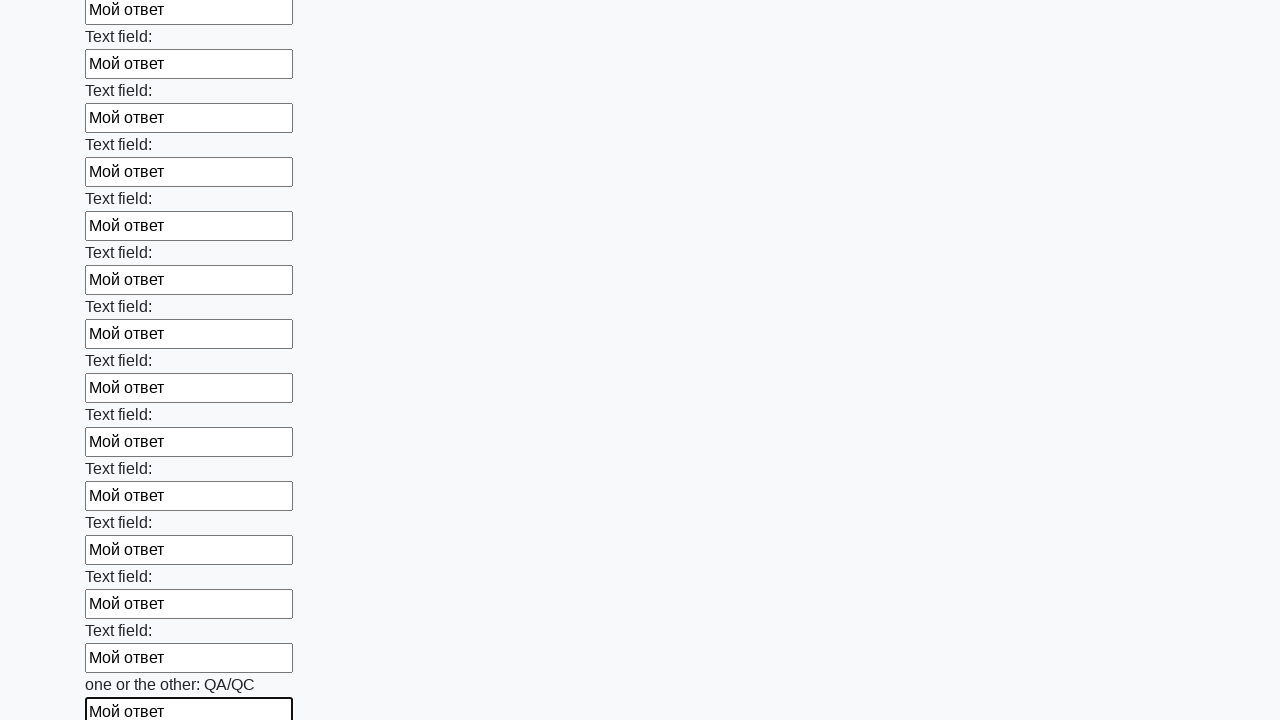

Filled an input field with 'Мой ответ' on input >> nth=88
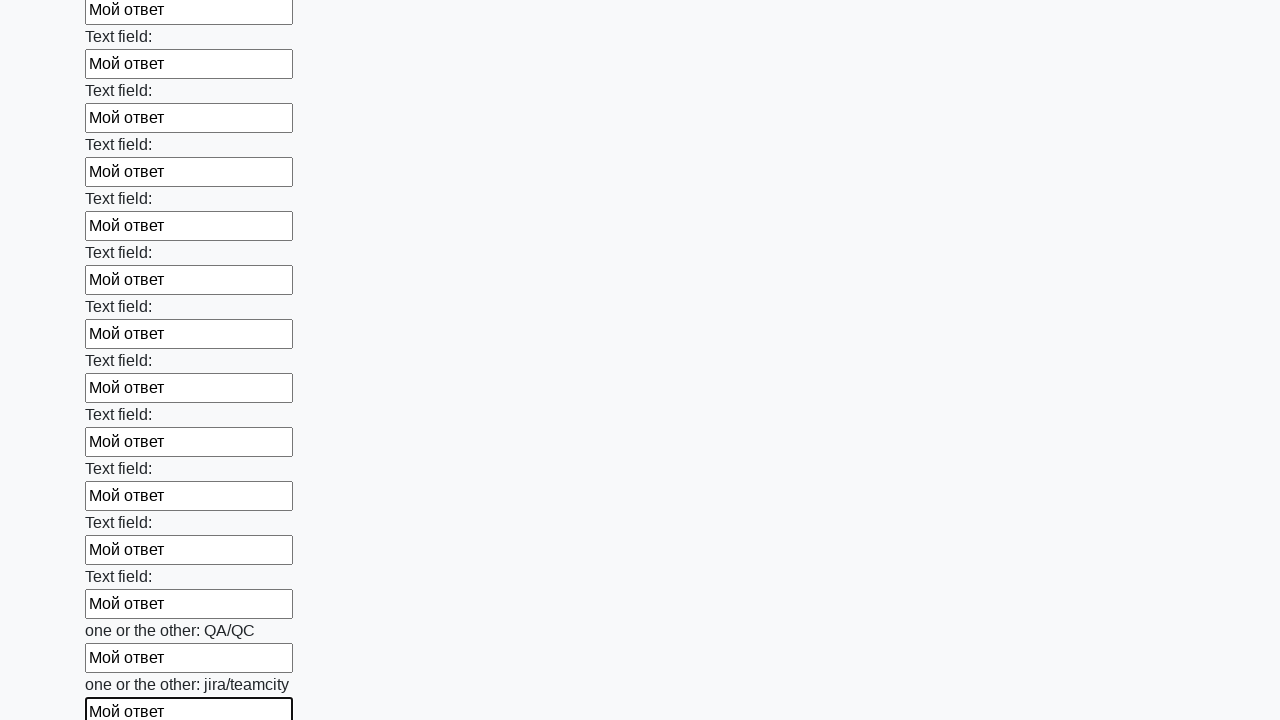

Filled an input field with 'Мой ответ' on input >> nth=89
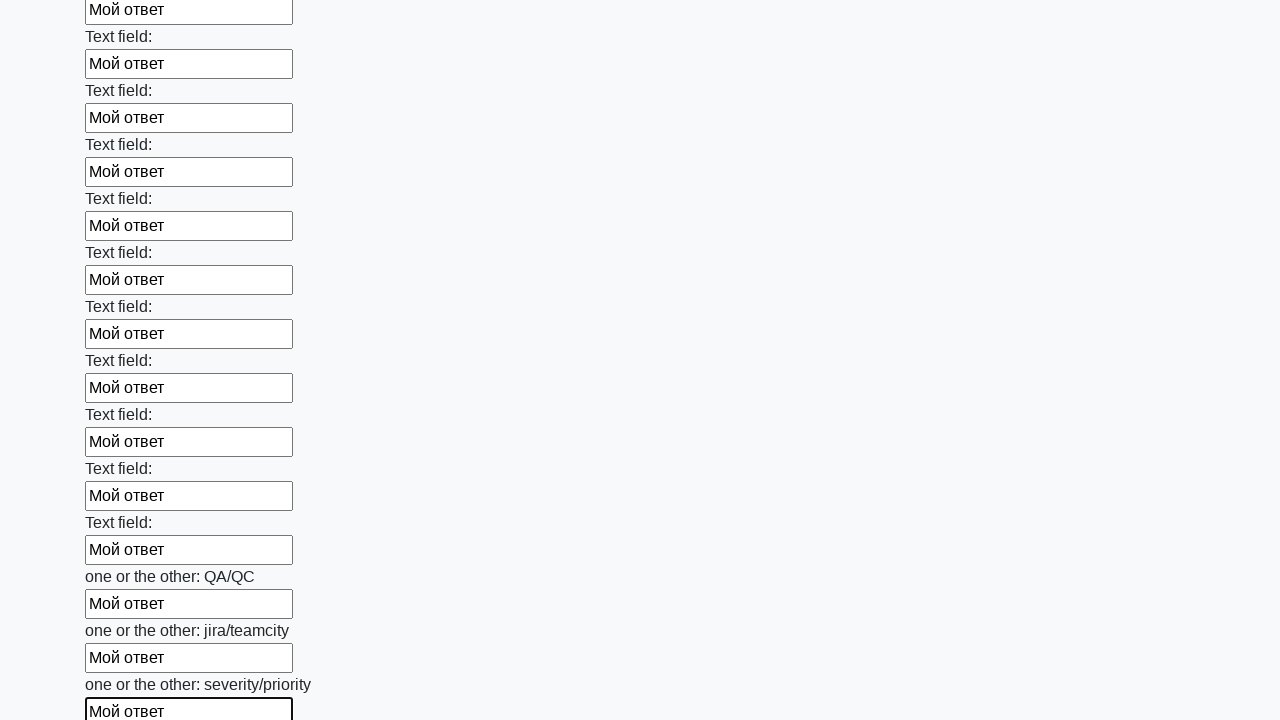

Filled an input field with 'Мой ответ' on input >> nth=90
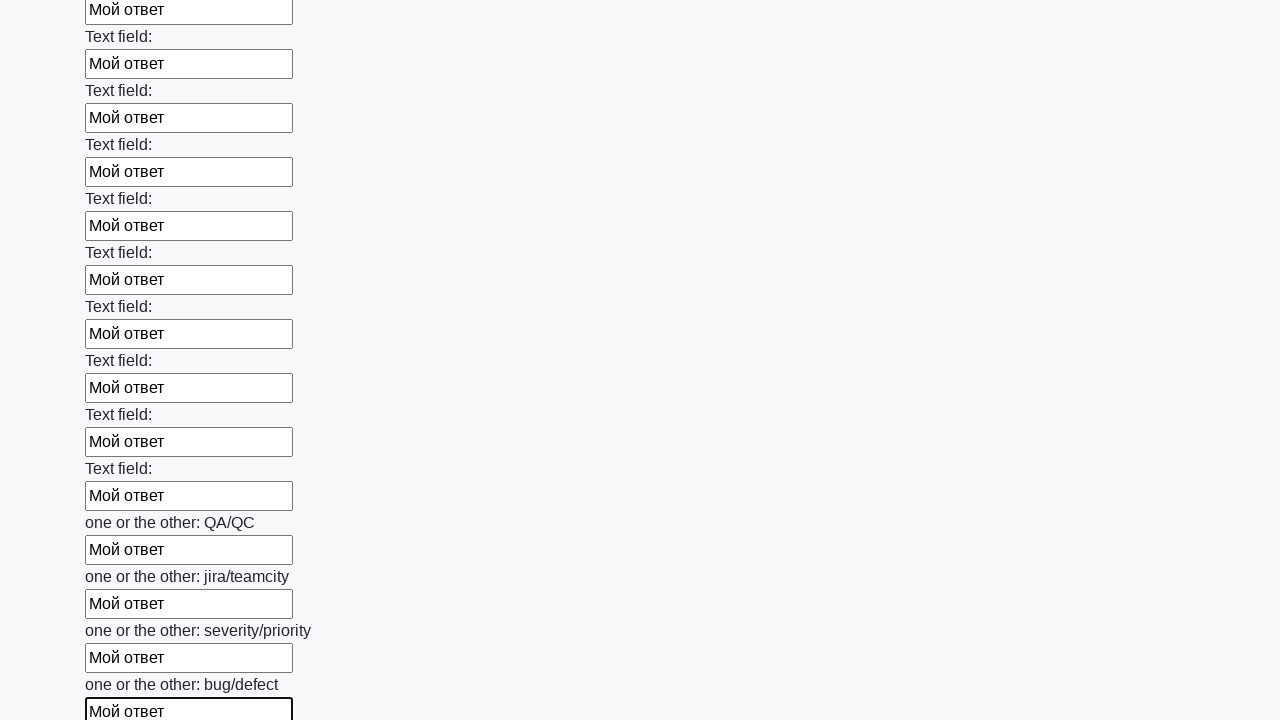

Filled an input field with 'Мой ответ' on input >> nth=91
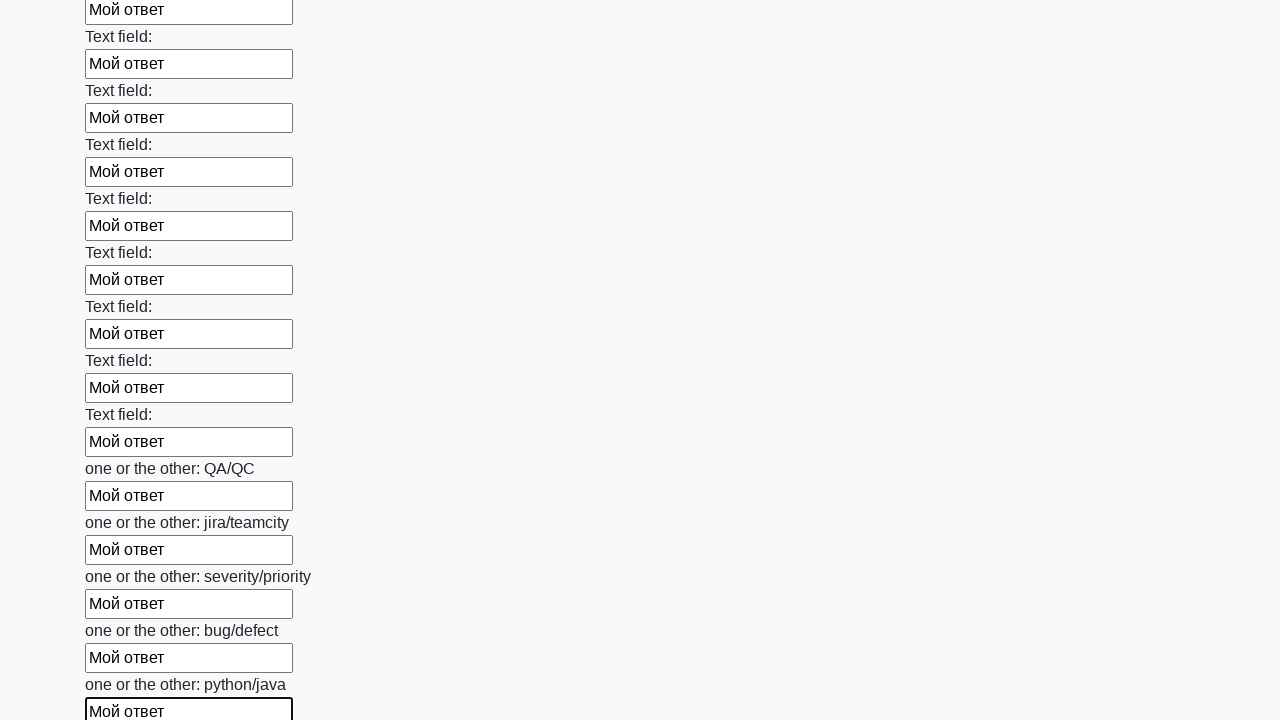

Filled an input field with 'Мой ответ' on input >> nth=92
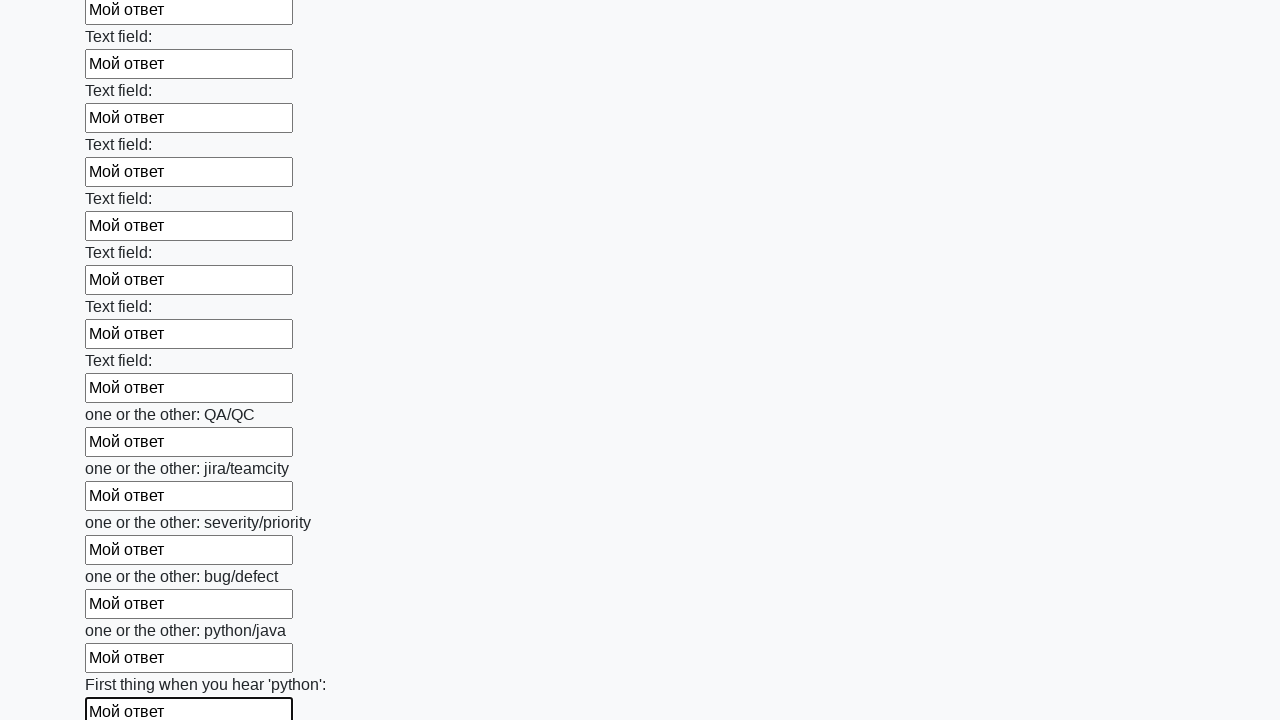

Filled an input field with 'Мой ответ' on input >> nth=93
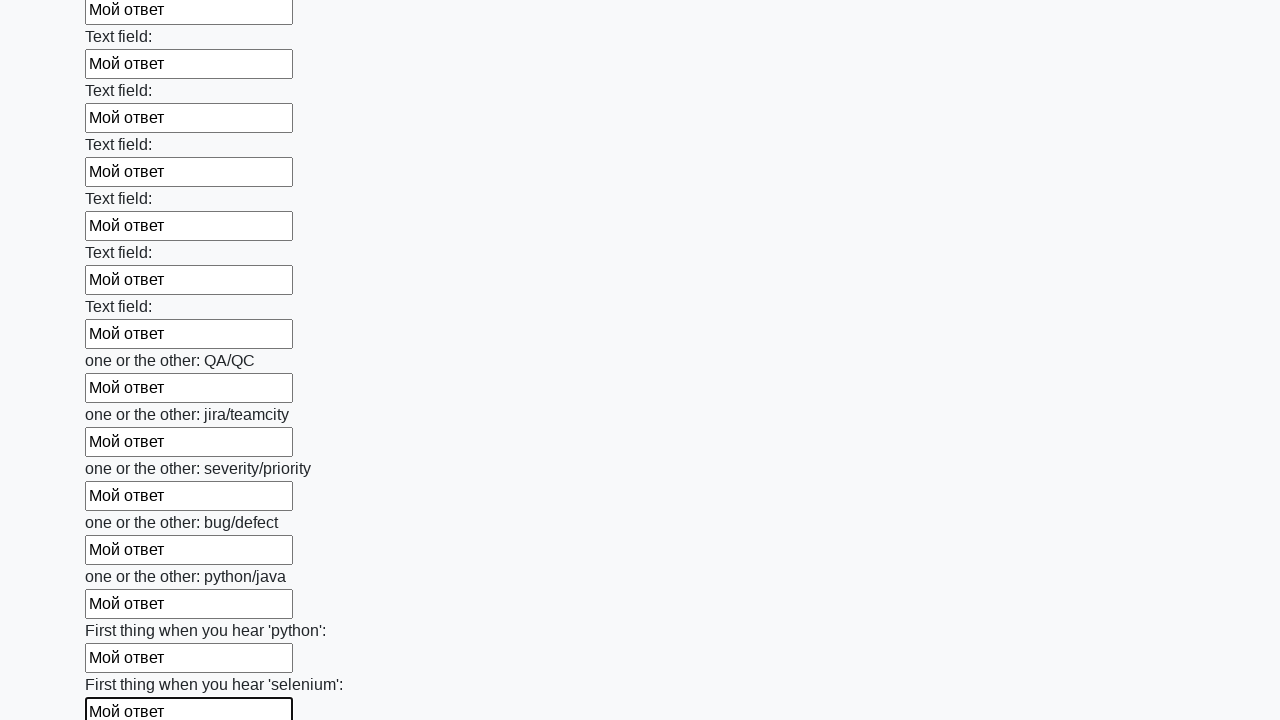

Filled an input field with 'Мой ответ' on input >> nth=94
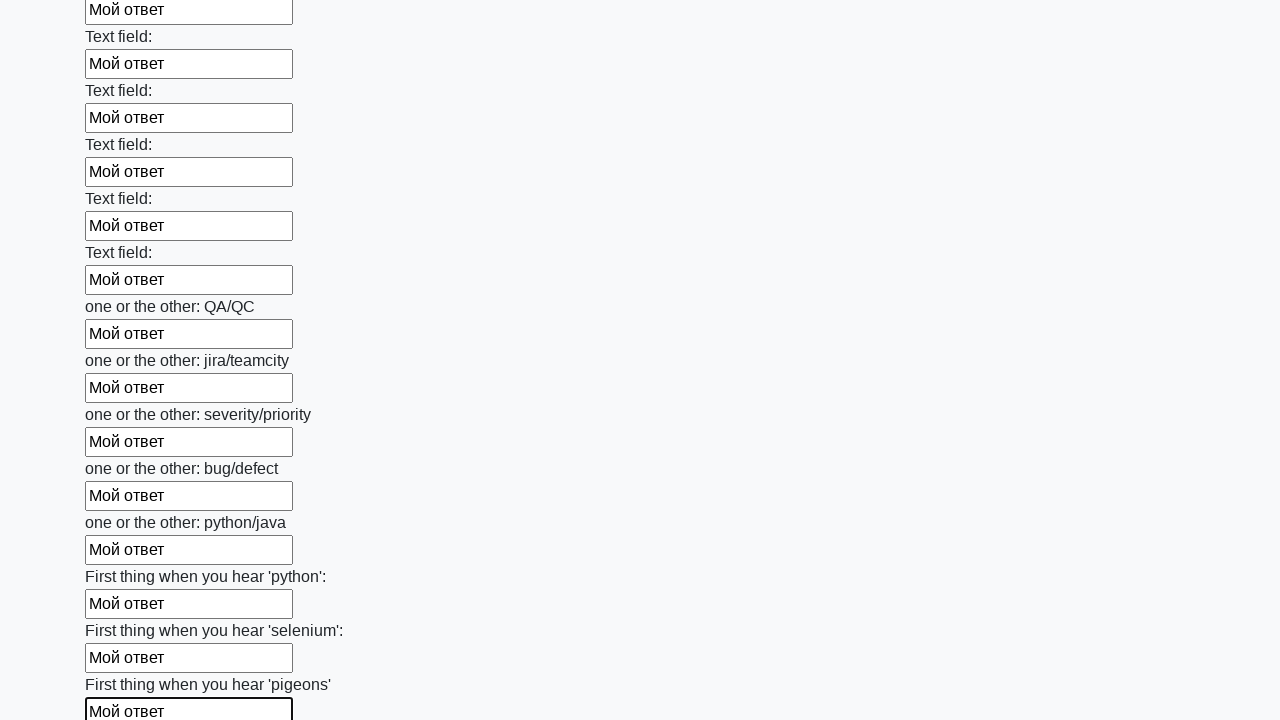

Filled an input field with 'Мой ответ' on input >> nth=95
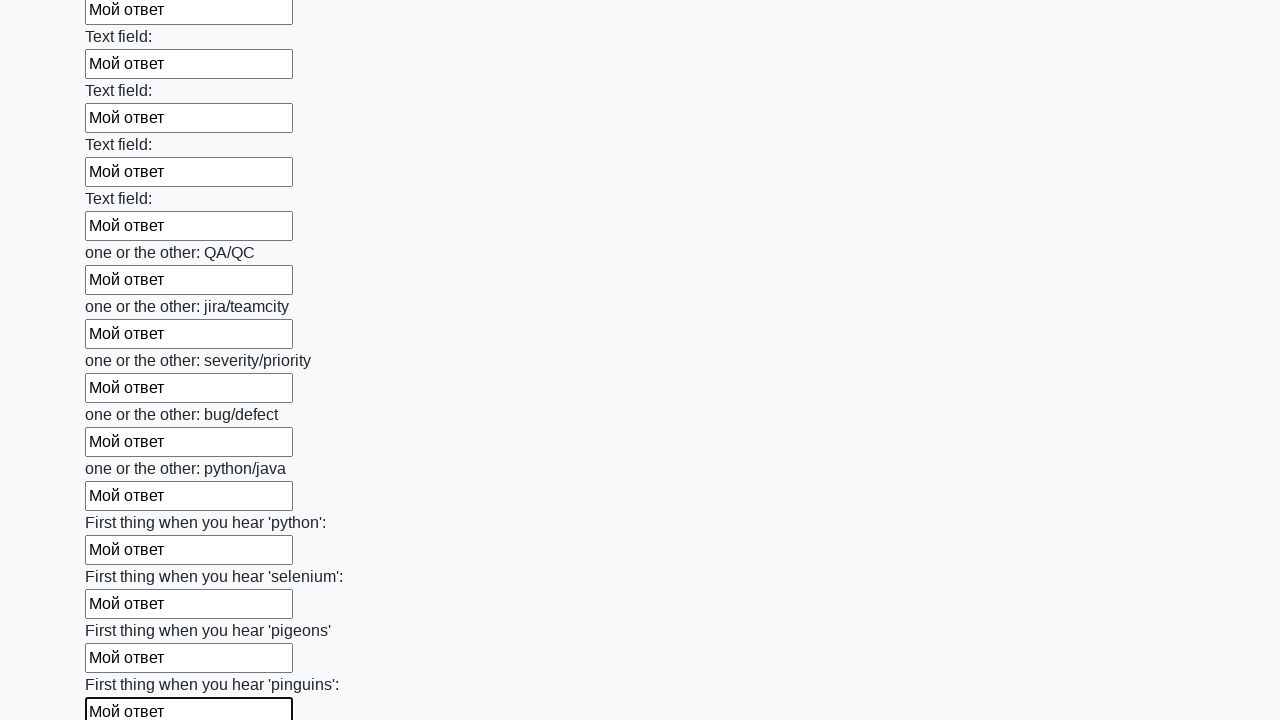

Filled an input field with 'Мой ответ' on input >> nth=96
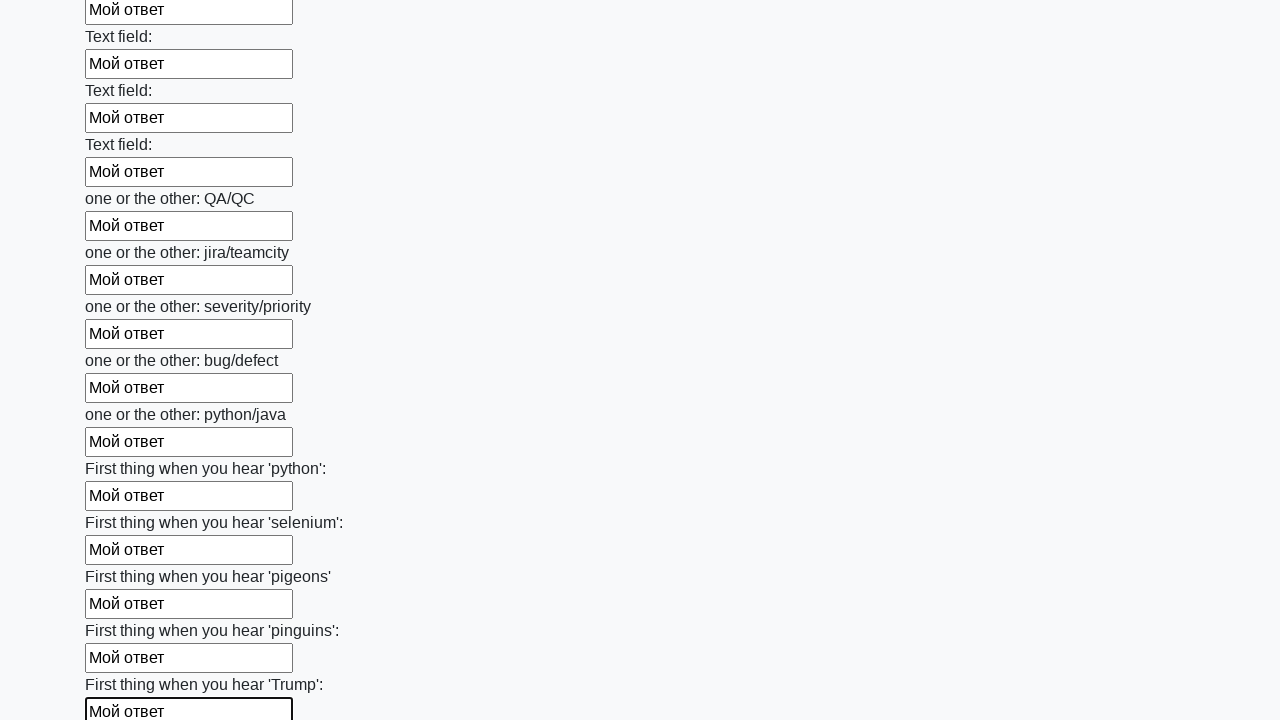

Filled an input field with 'Мой ответ' on input >> nth=97
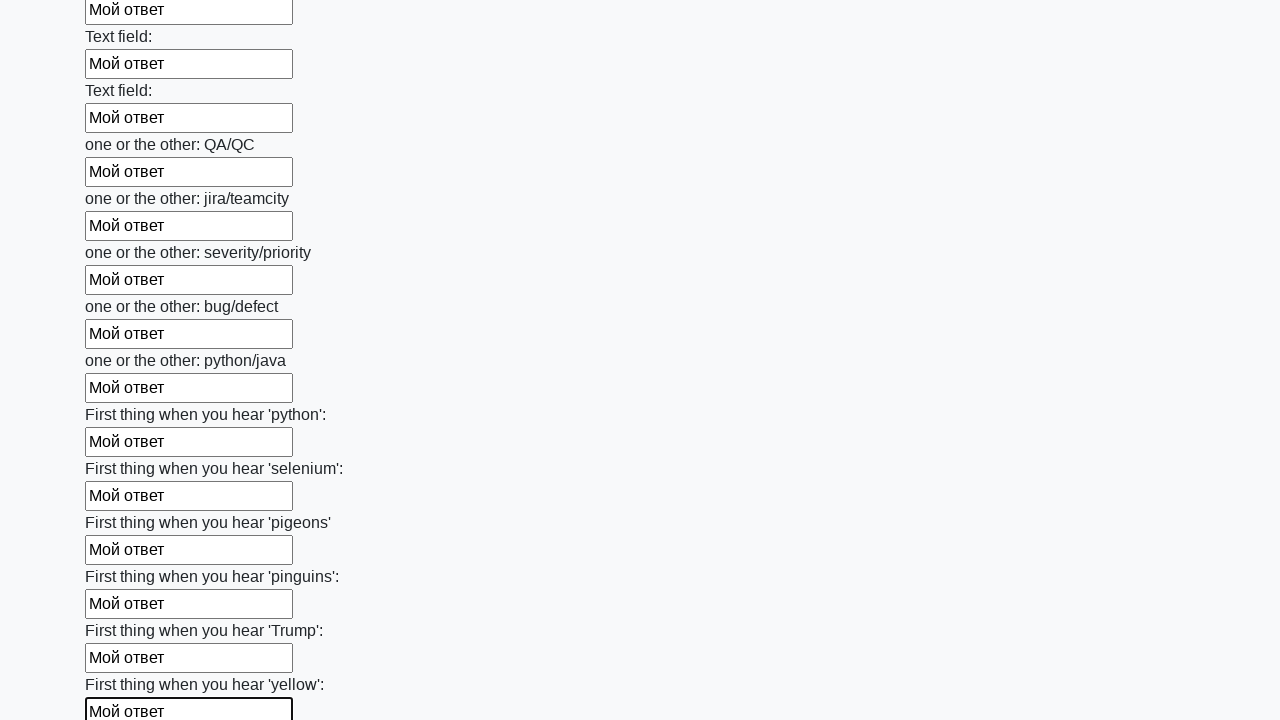

Filled an input field with 'Мой ответ' on input >> nth=98
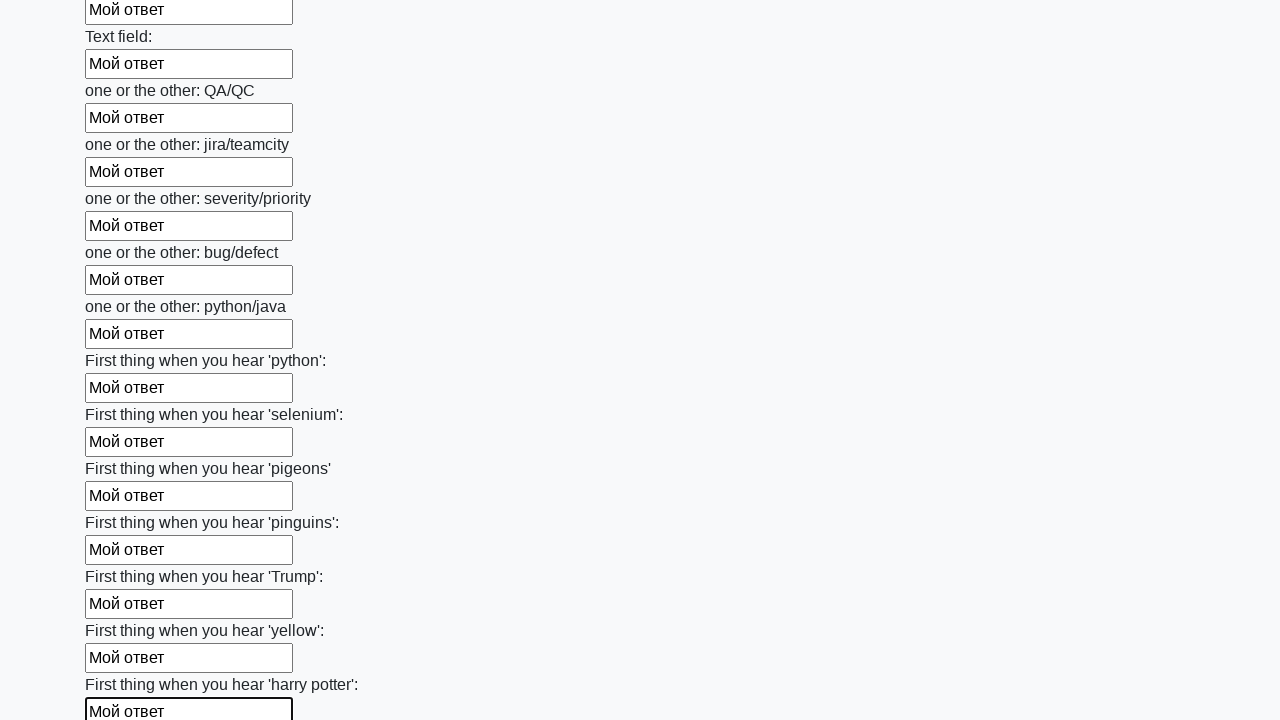

Filled an input field with 'Мой ответ' on input >> nth=99
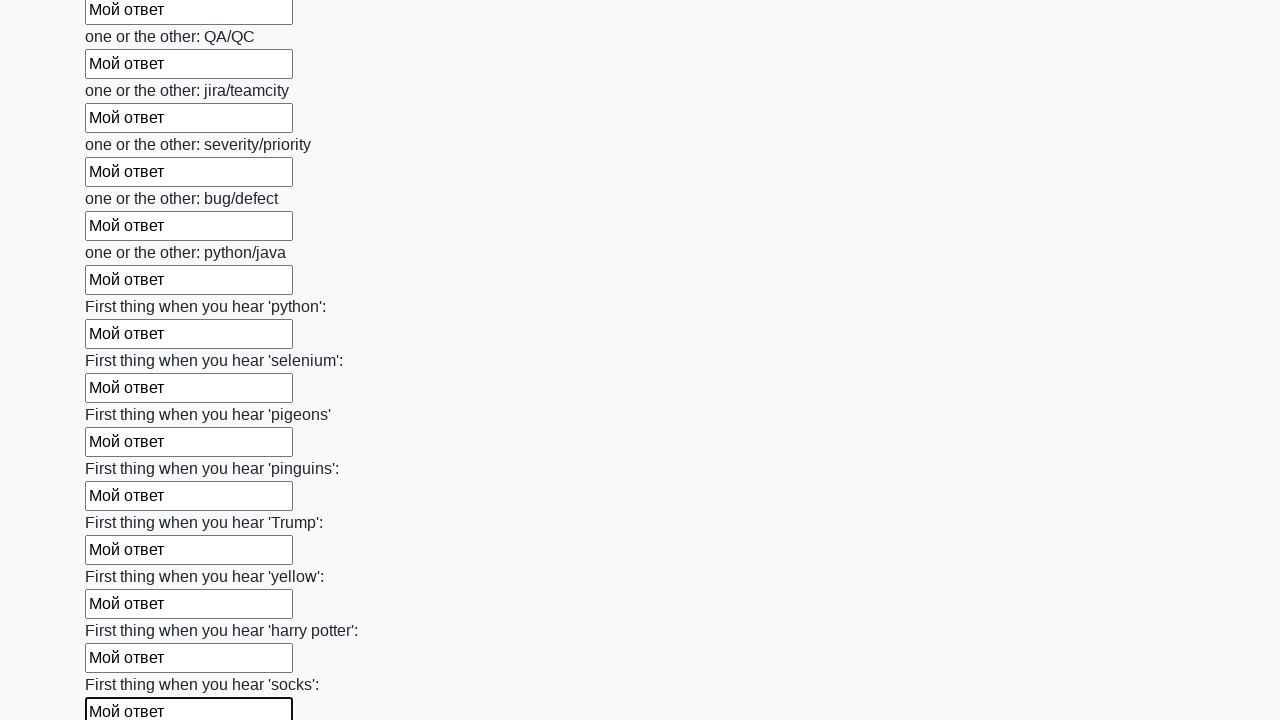

Clicked the submit button at (123, 611) on button.btn
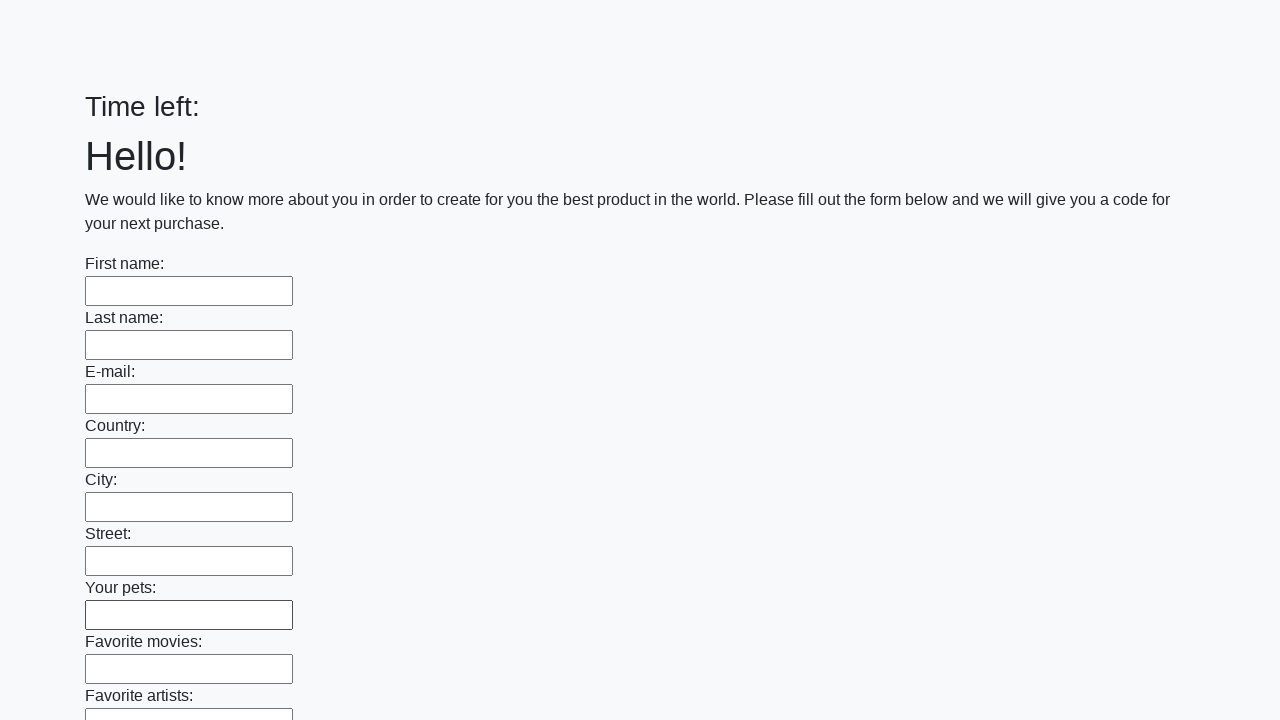

Waited 2 seconds for form submission to complete
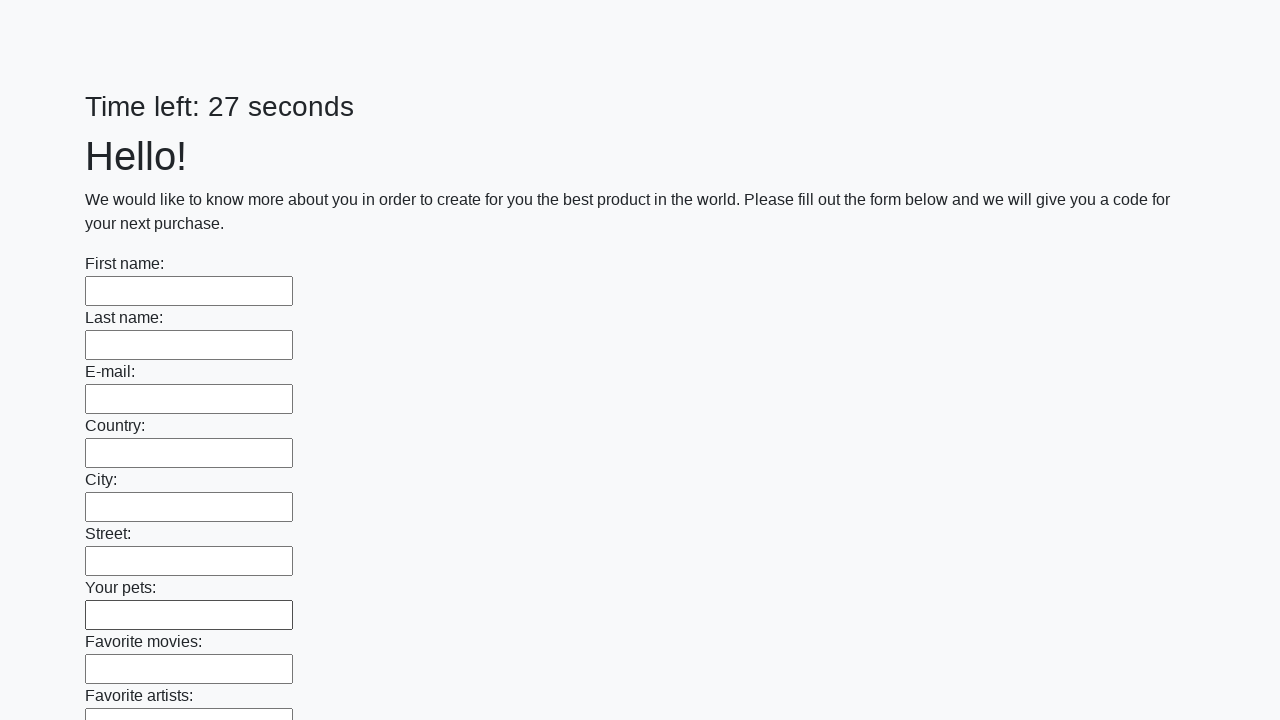

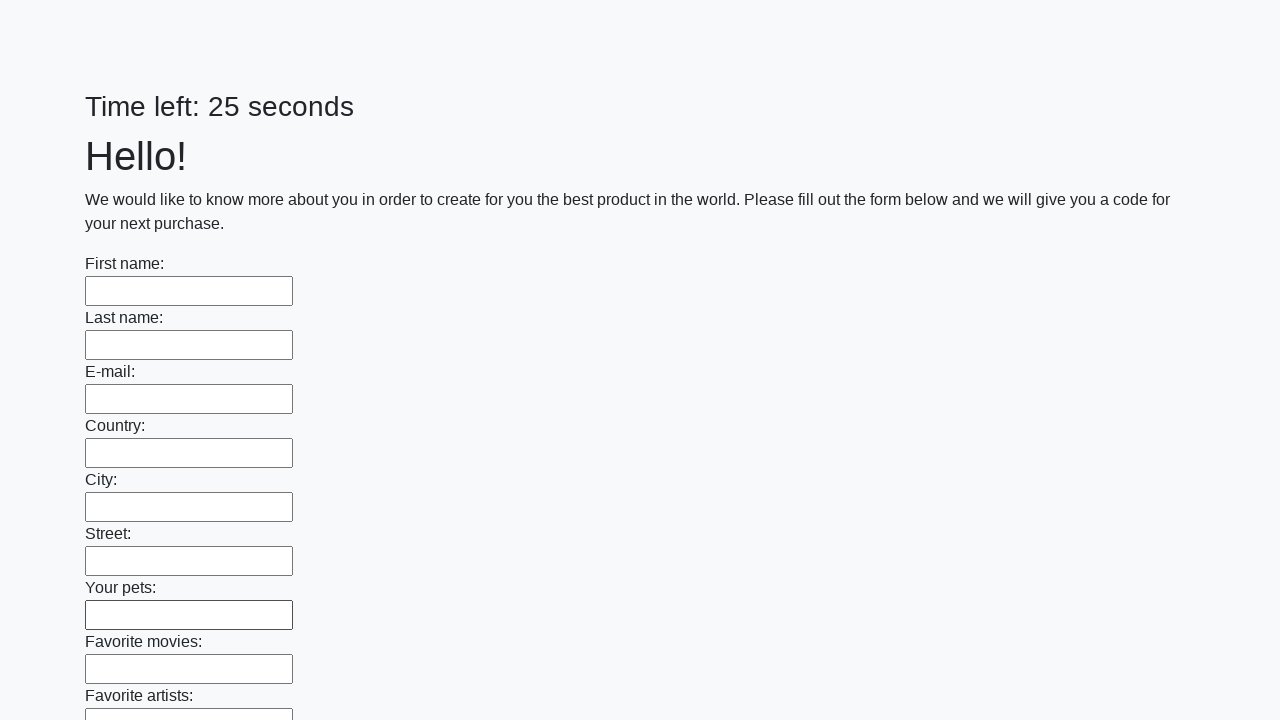